Automates completing the Wingstop customer survey by clicking through survey pages and submitting an email address at the end to receive a coupon.

Starting URL: https://mywingstopsurvey.com/usa

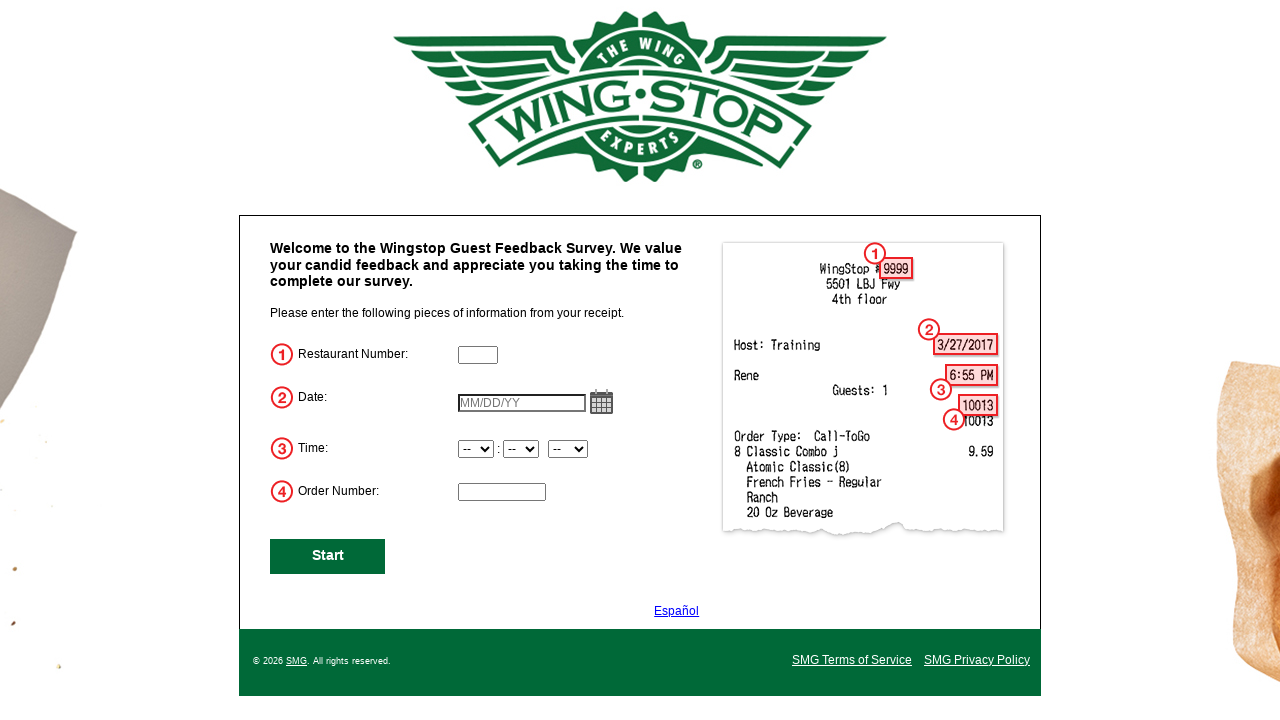

Waited for Next button to appear on initial page
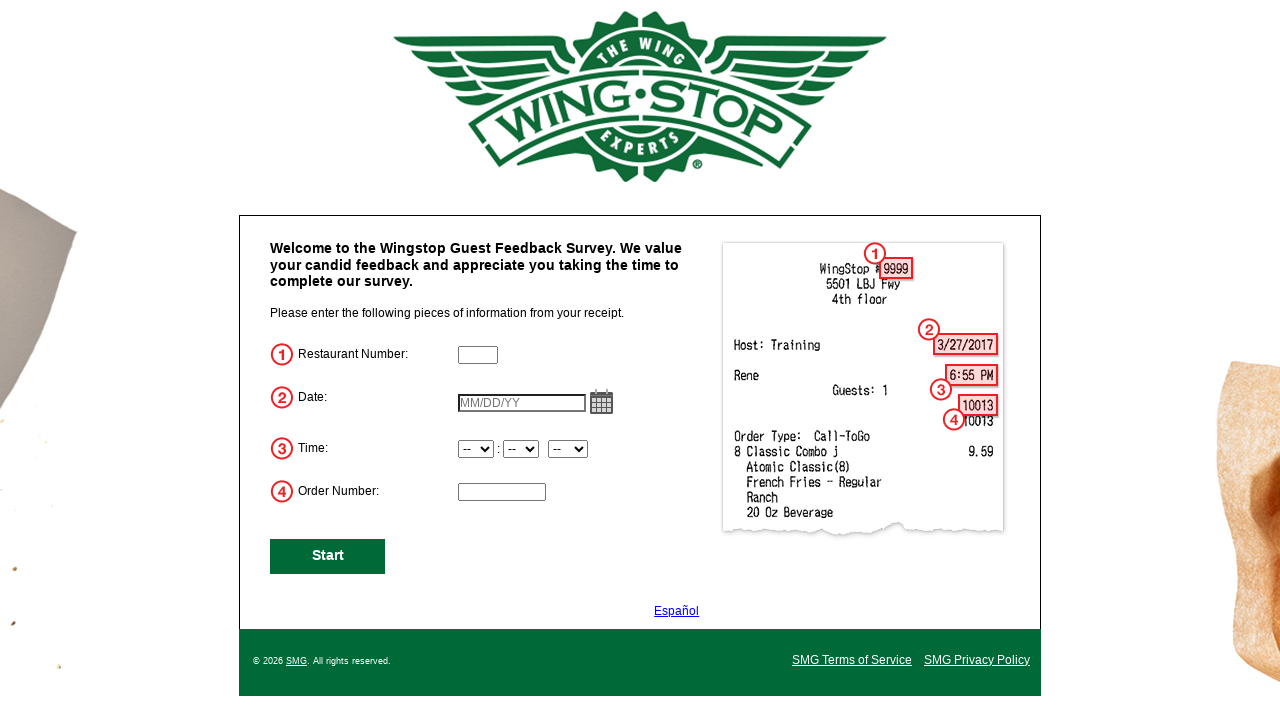

Clicked Next button to navigate to Survey.aspx page at (328, 556) on #NextButton
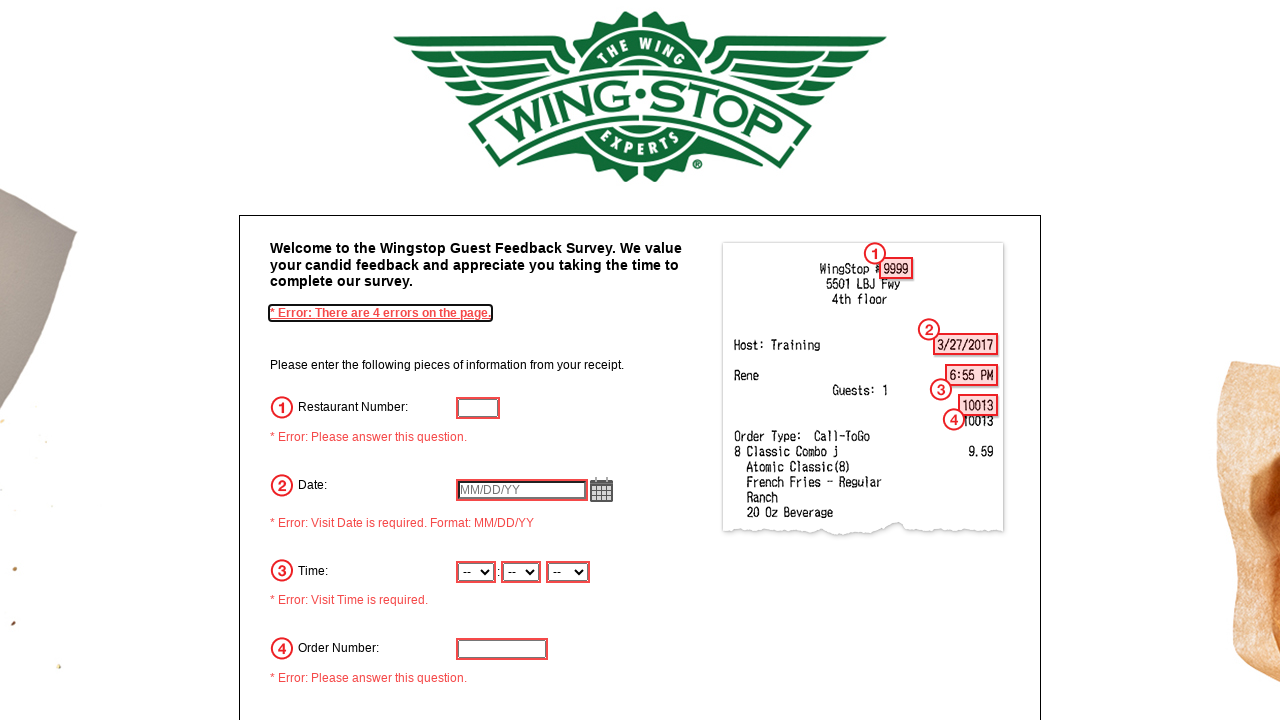

Waited for page transition (1000ms)
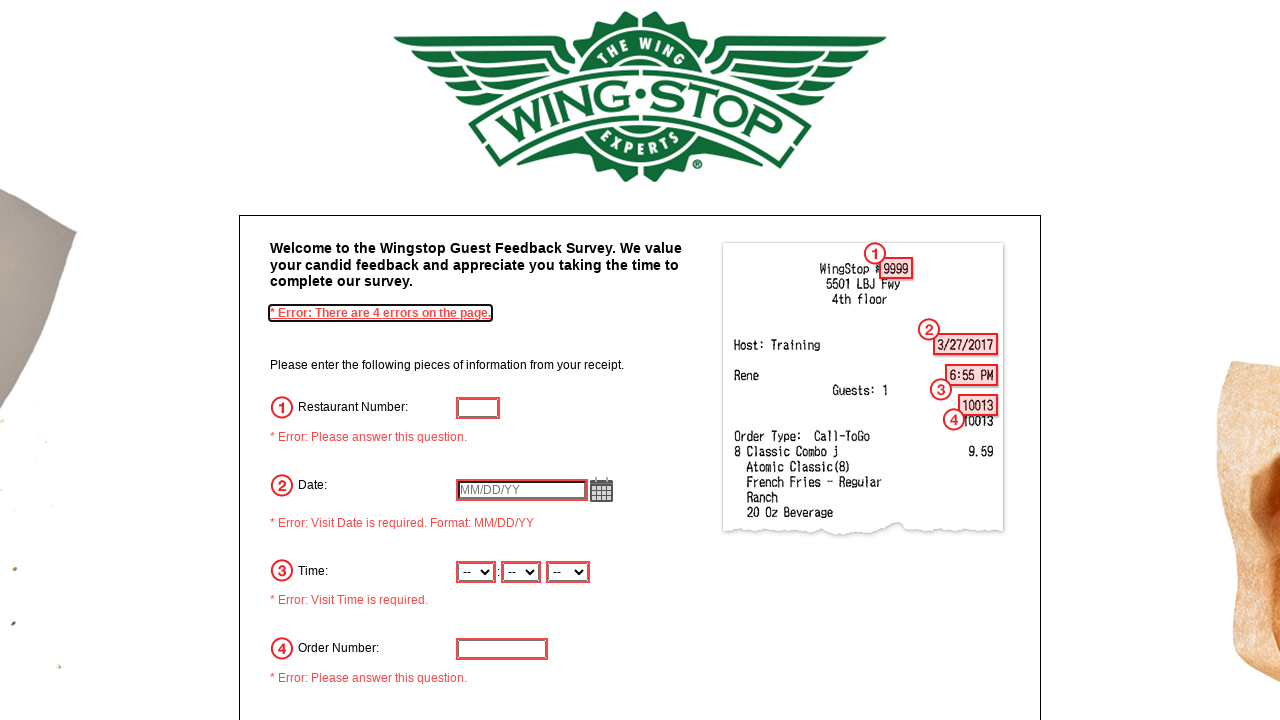

Clicked Next button to navigate to Survey.aspx page at (328, 486) on #NextButton
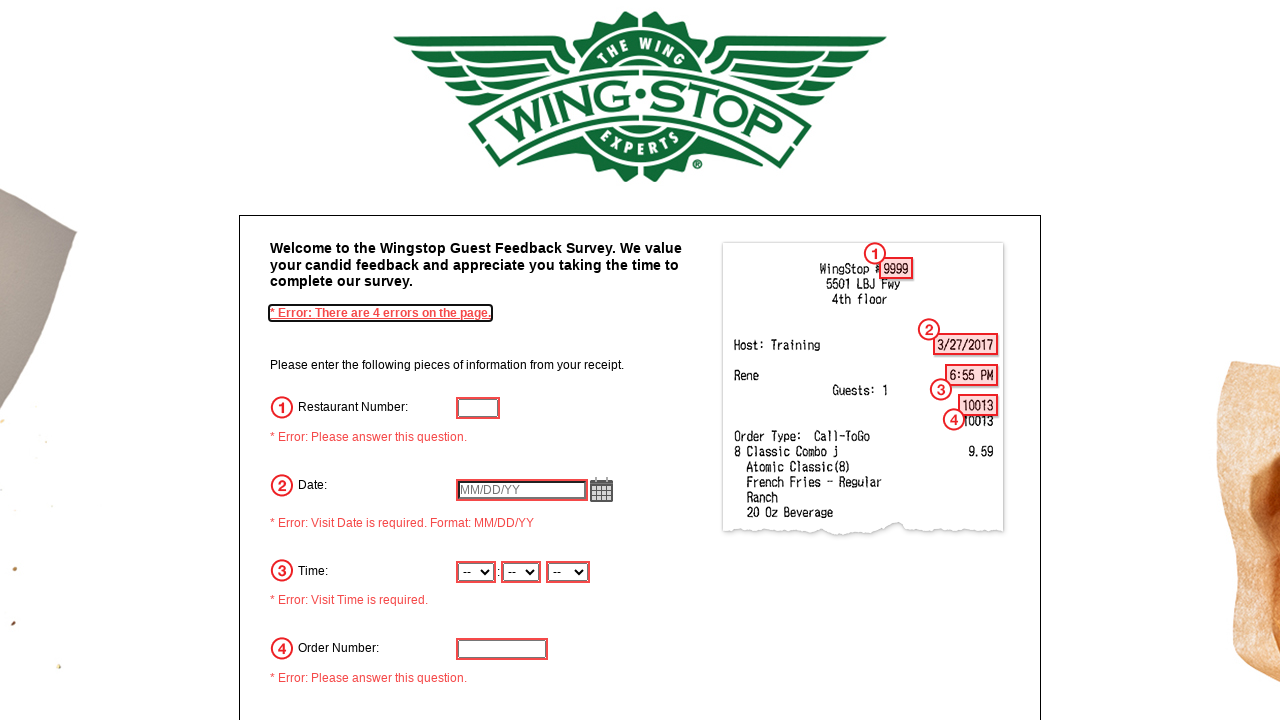

Waited for page transition (1000ms)
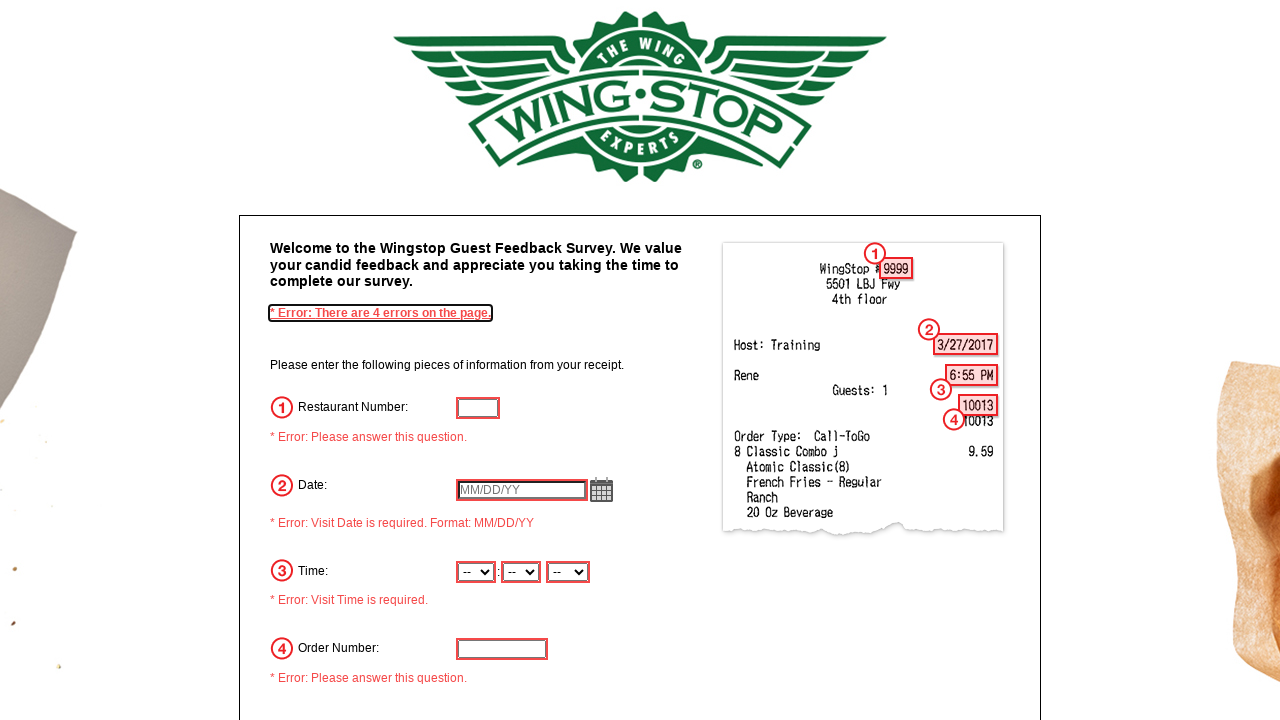

Clicked Next button to navigate to Survey.aspx page at (328, 486) on #NextButton
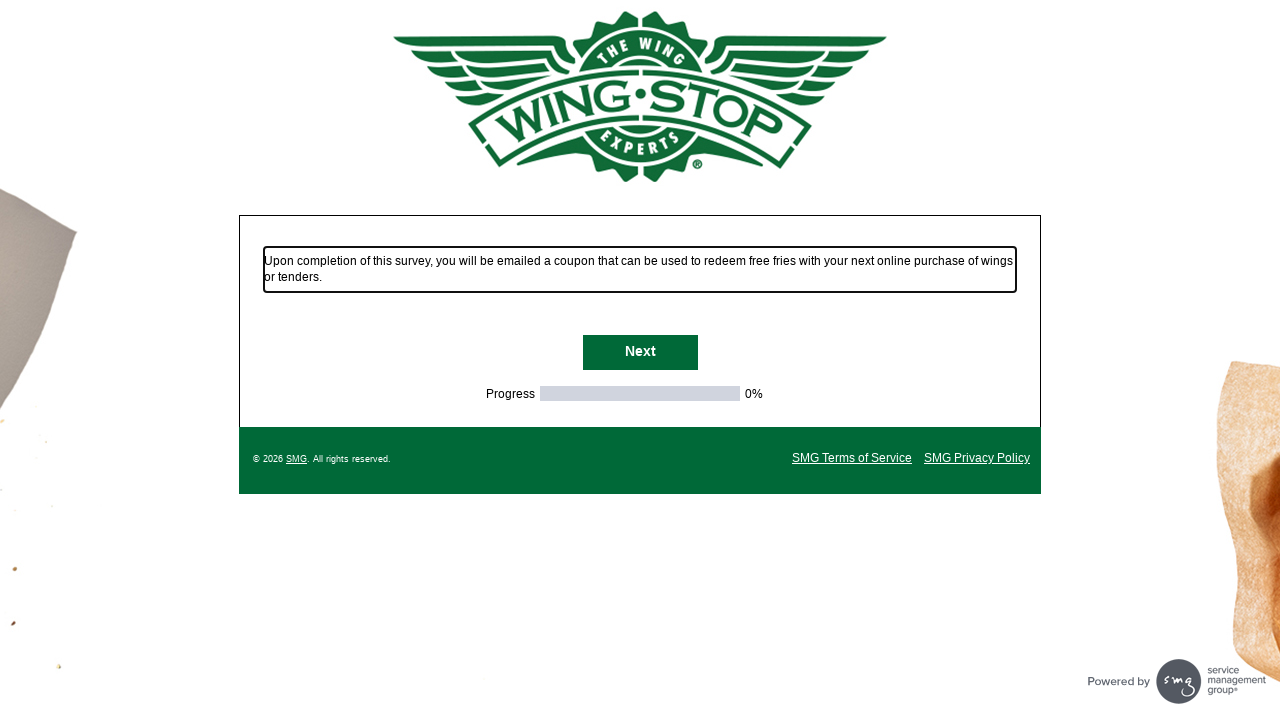

Waited for page transition (1000ms)
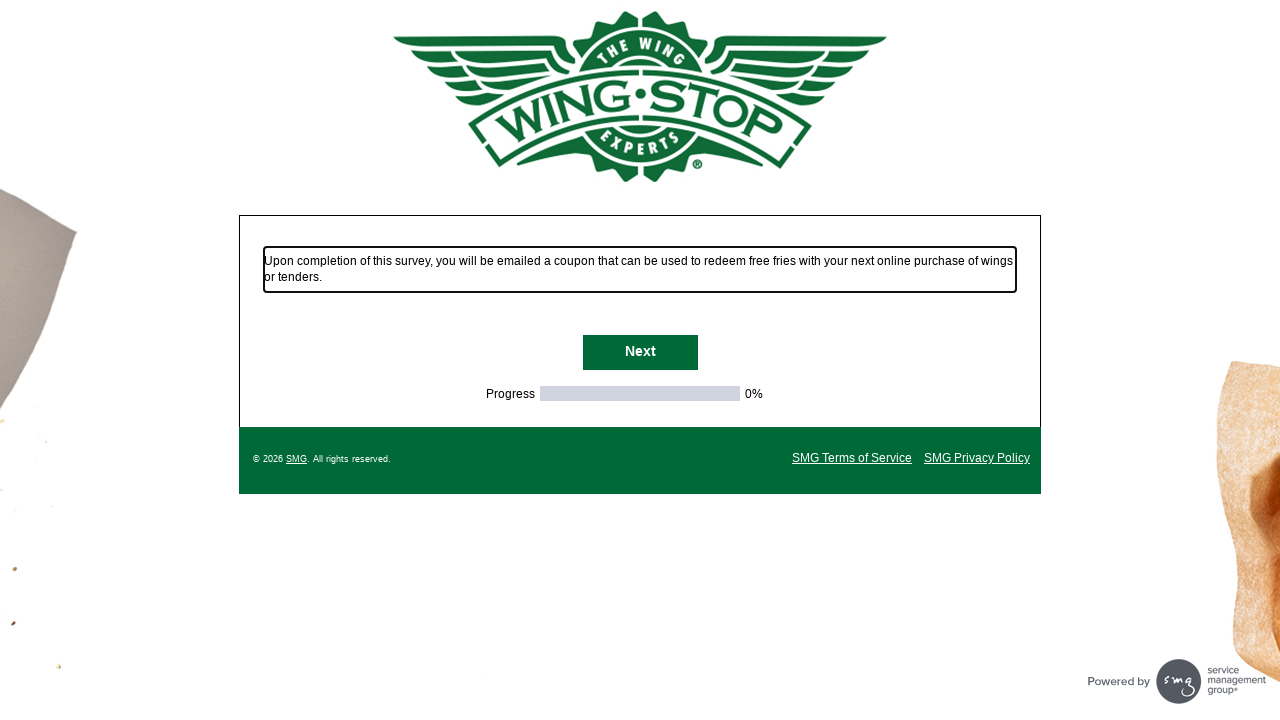

Next button is visible, continuing to survey questions
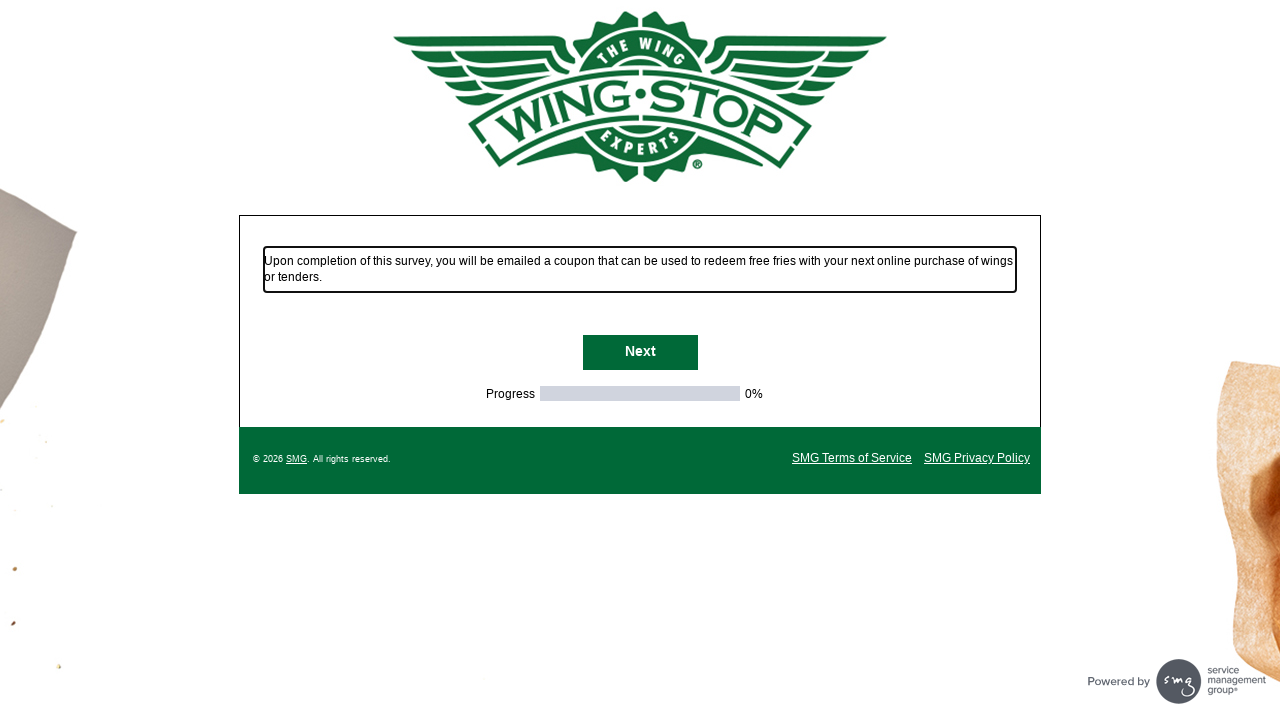

Clicked Next button to advance survey question at (640, 353) on #NextButton
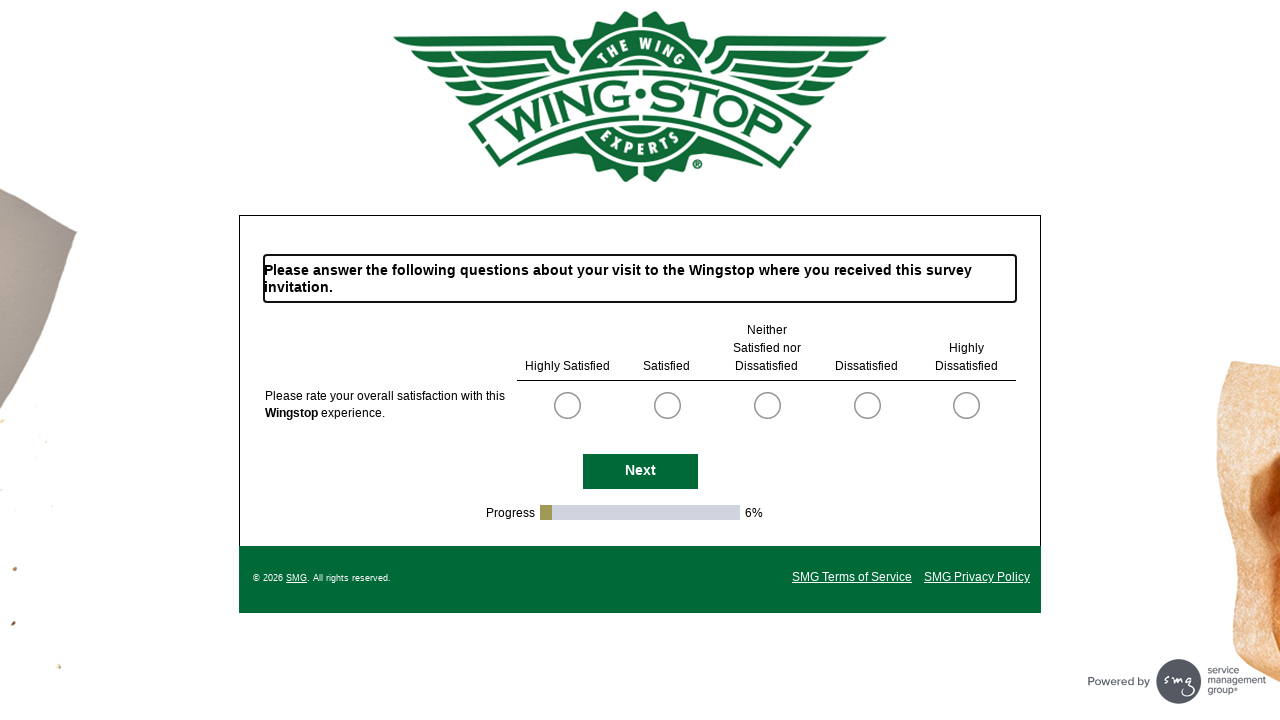

Waited for page transition (1000ms)
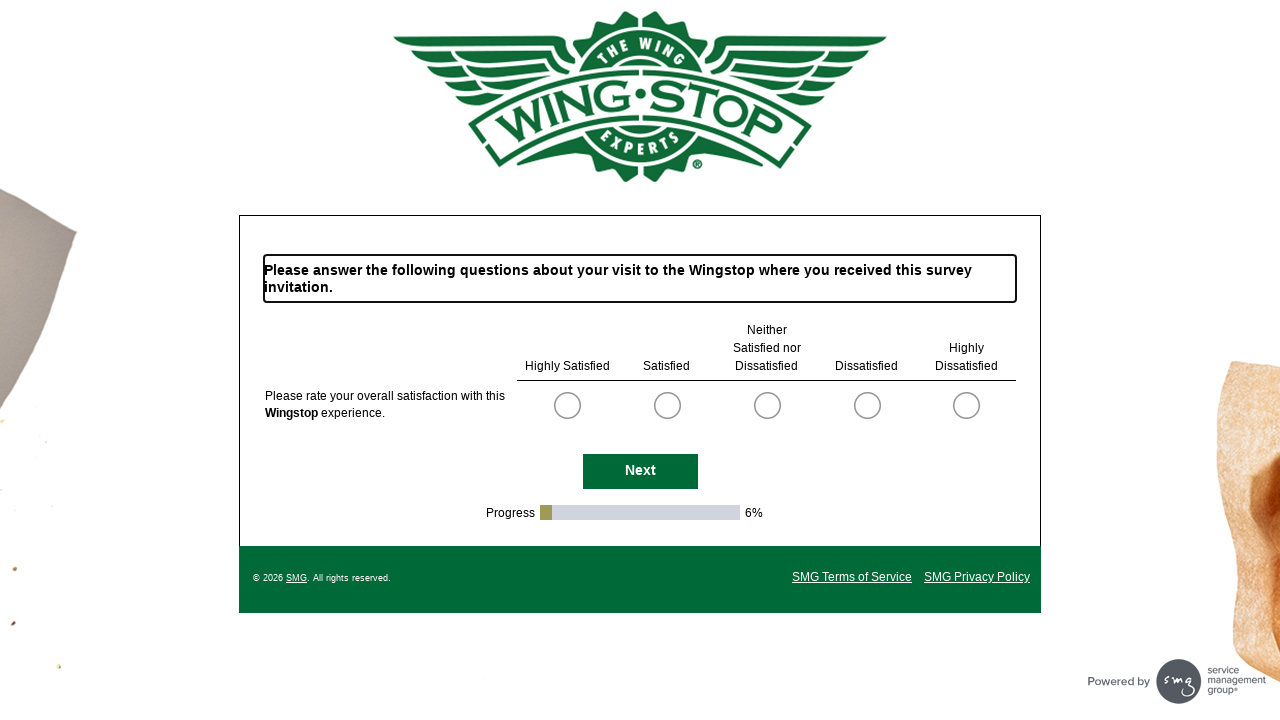

Next button is visible, continuing to survey questions
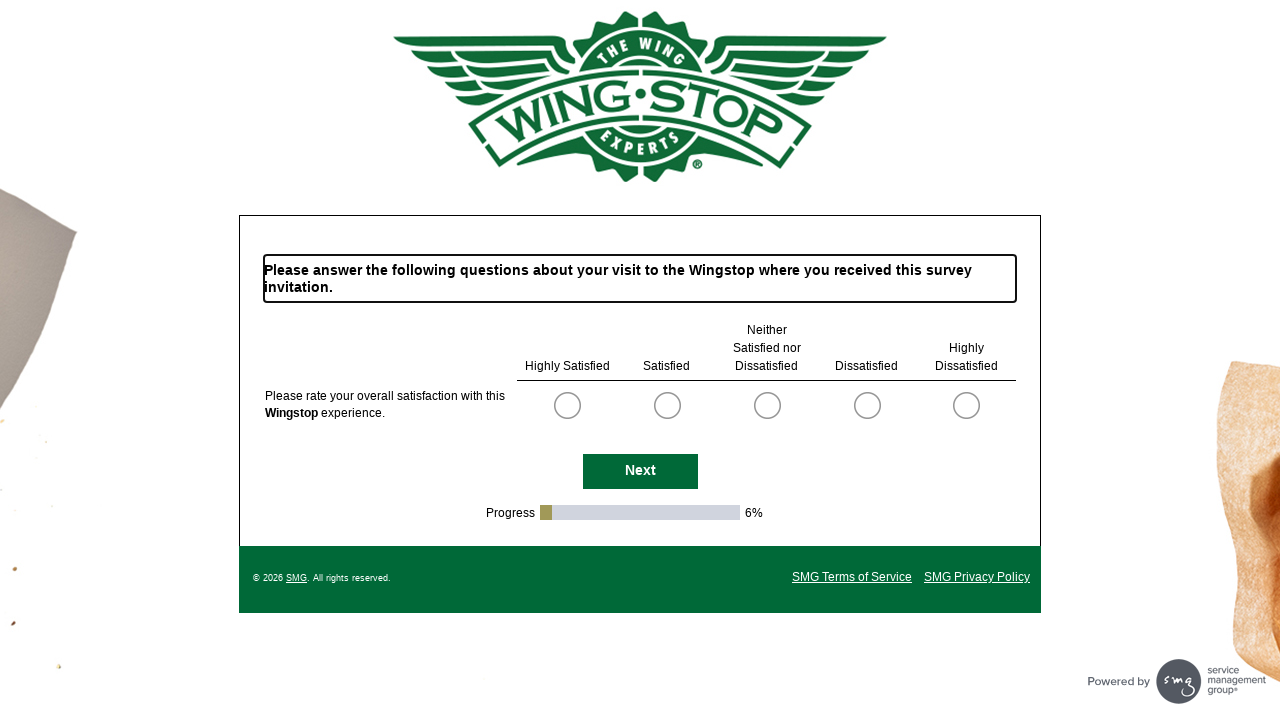

Clicked Next button to advance survey question at (640, 472) on #NextButton
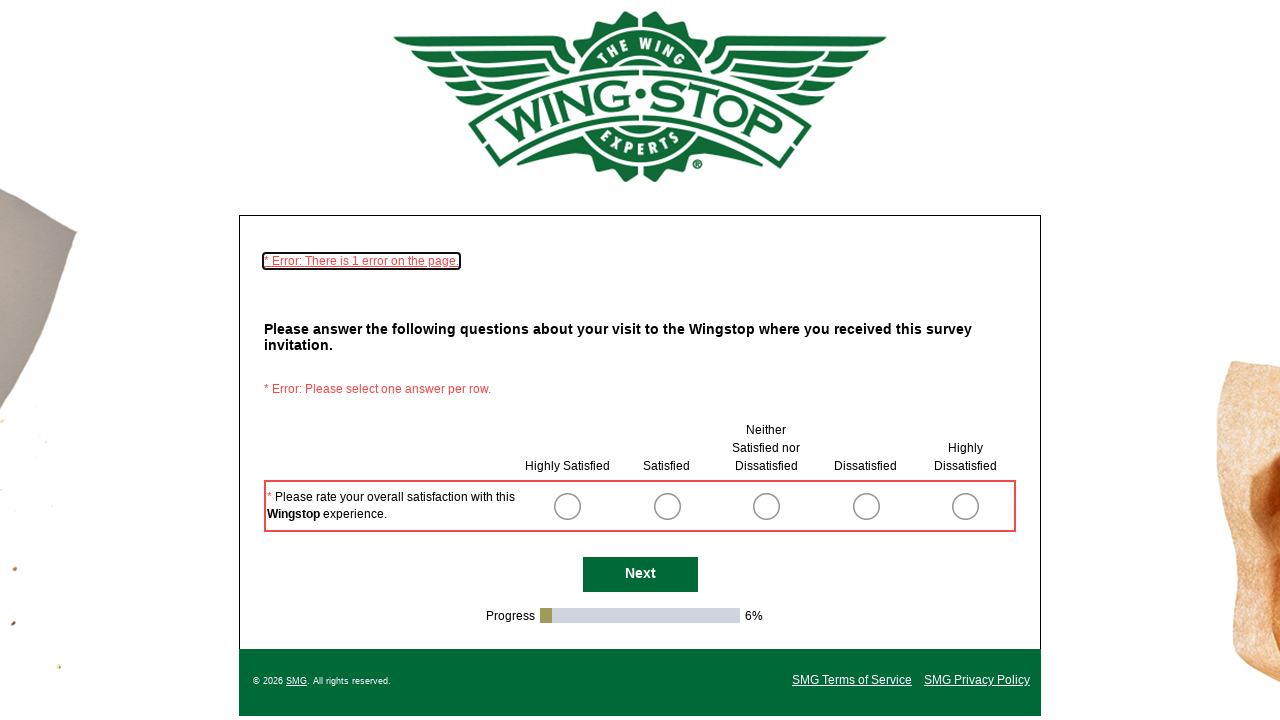

Waited for page transition (1000ms)
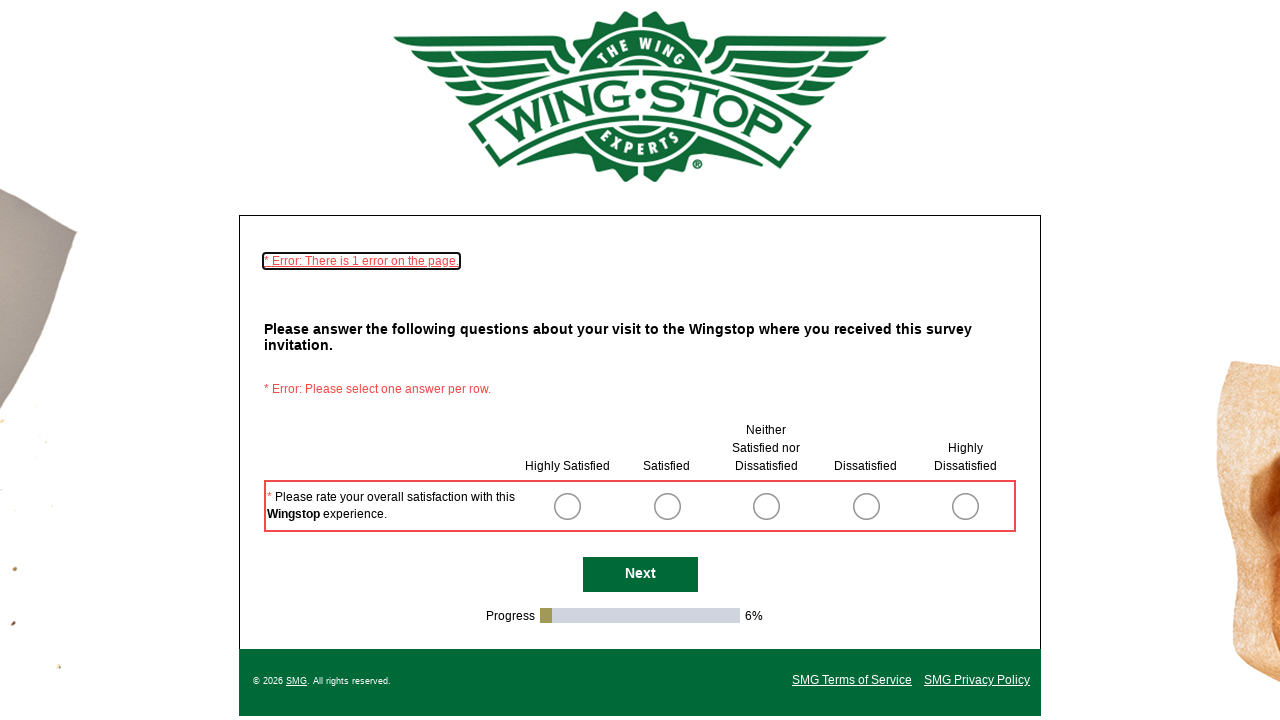

Next button is visible, continuing to survey questions
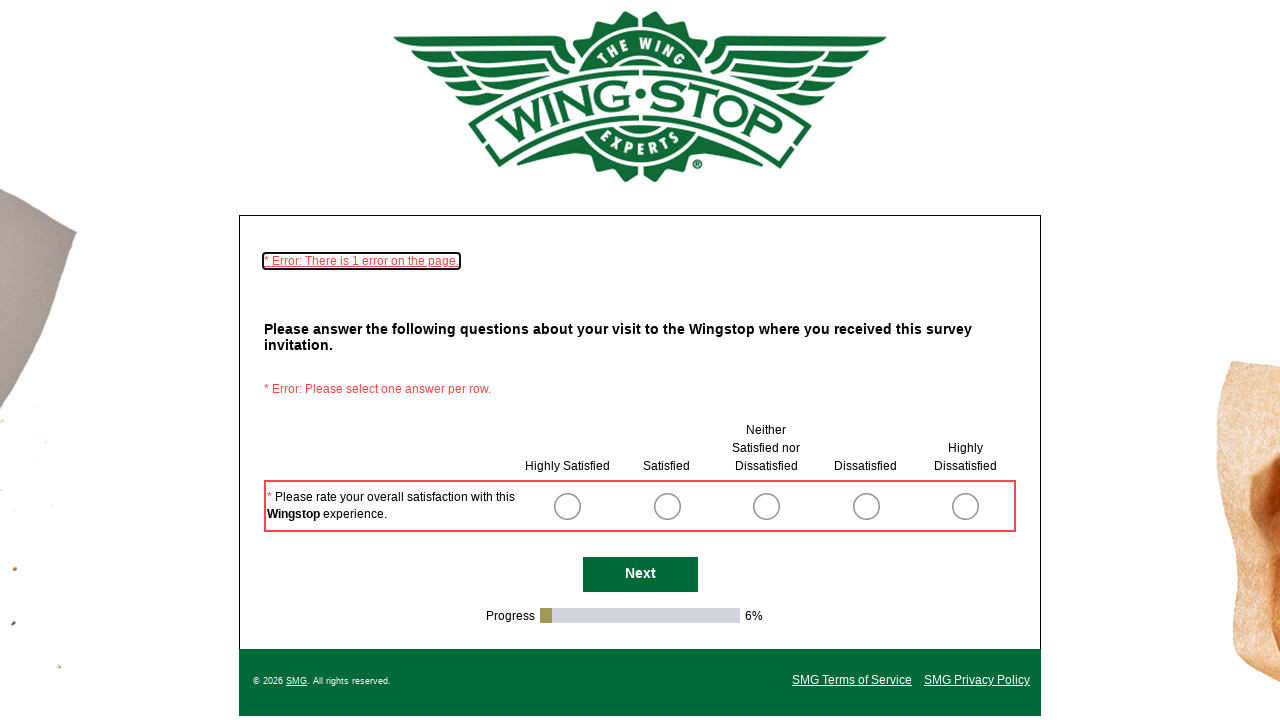

Clicked Next button to advance survey question at (640, 574) on #NextButton
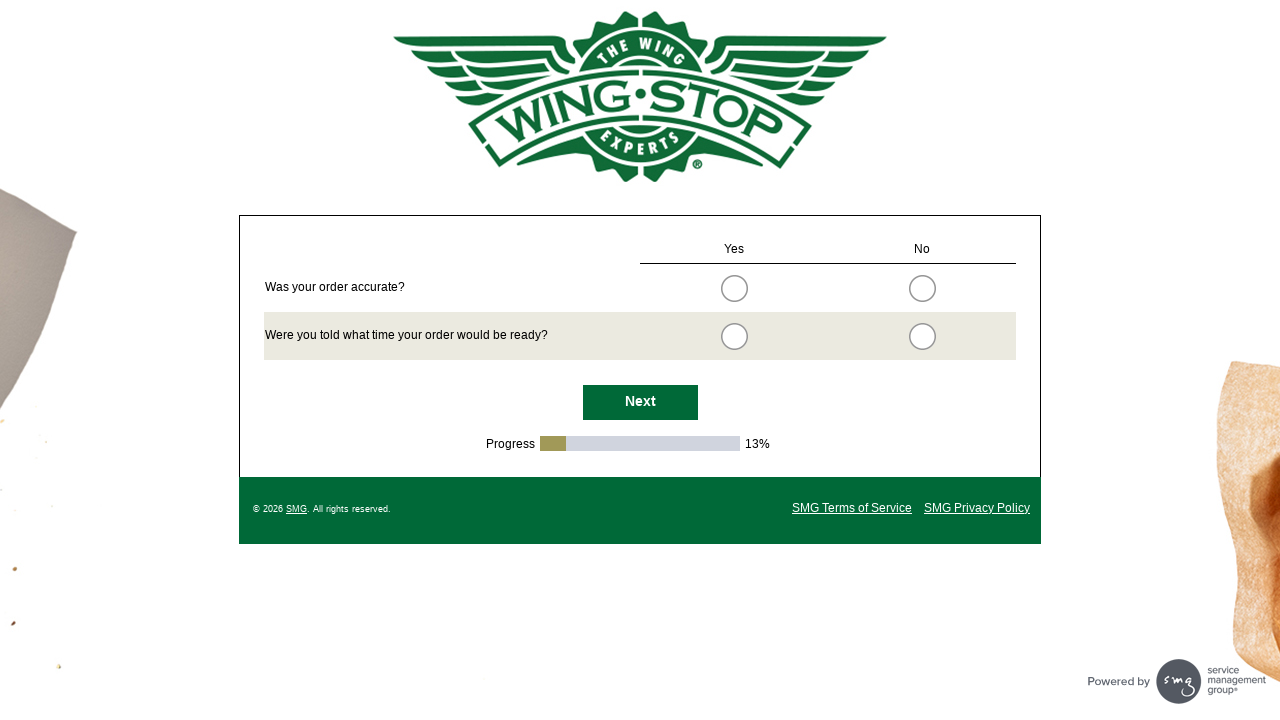

Waited for page transition (1000ms)
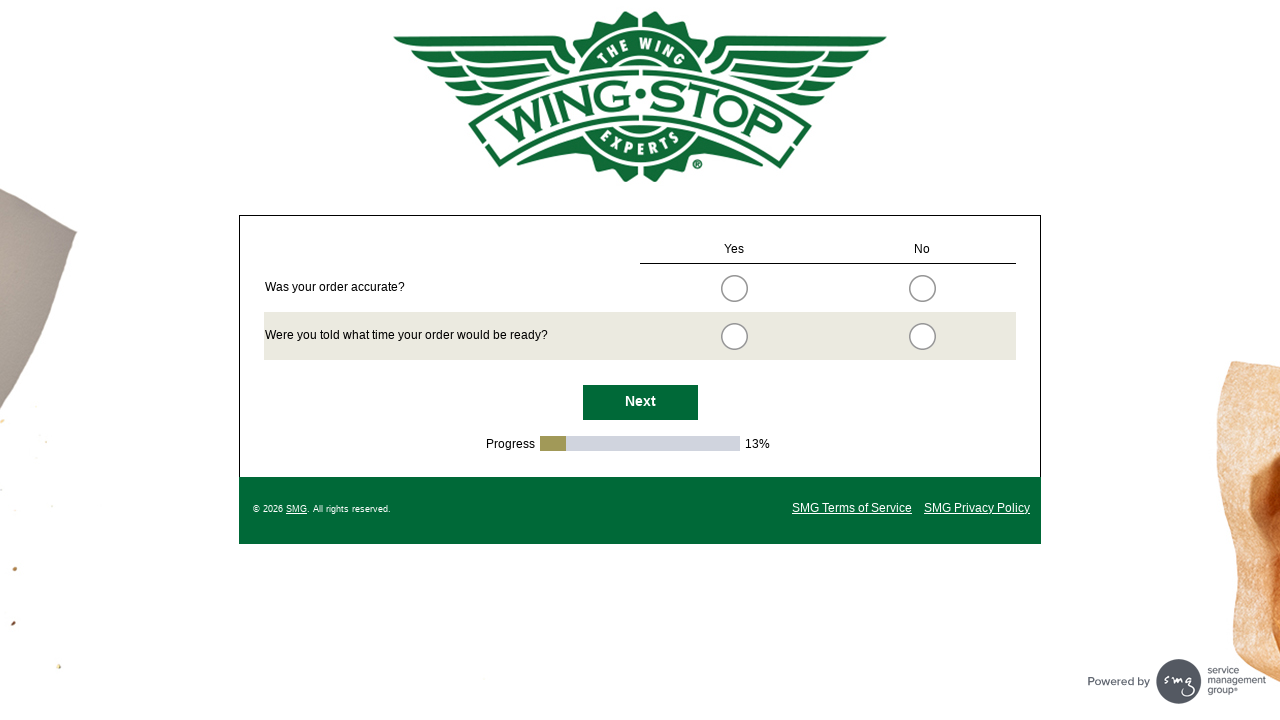

Next button is visible, continuing to survey questions
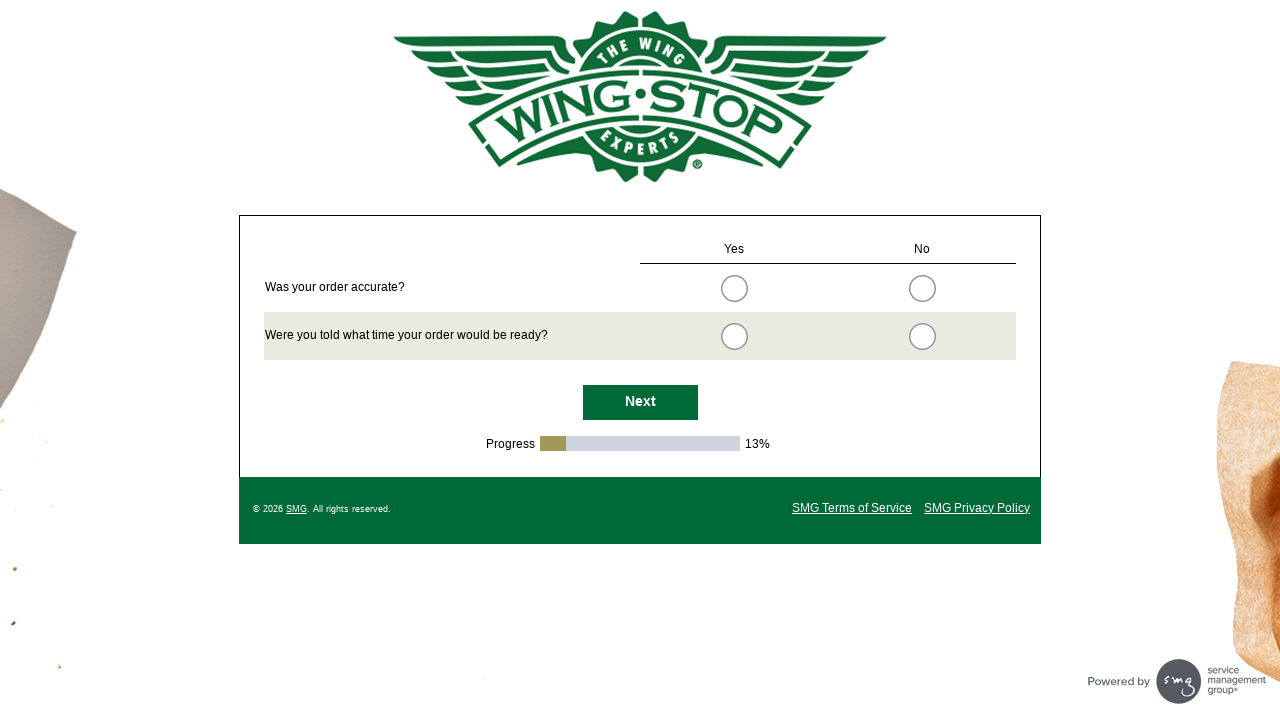

Clicked Next button to advance survey question at (640, 402) on #NextButton
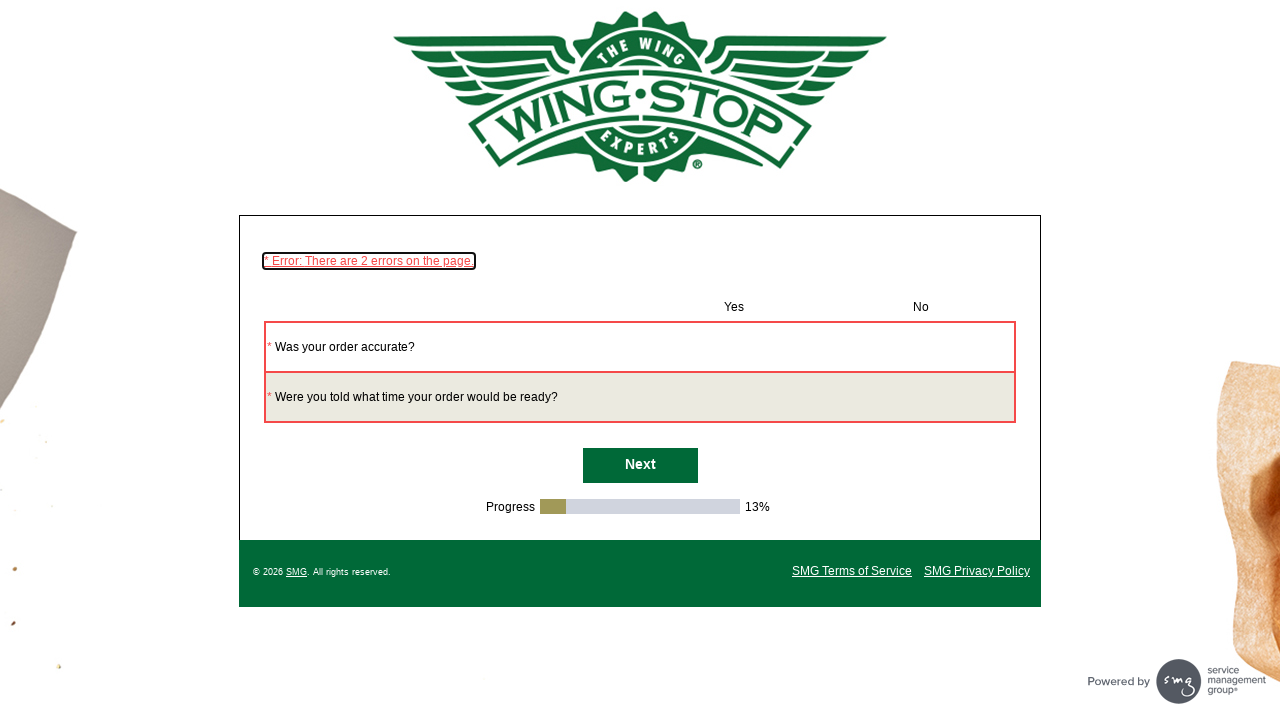

Waited for page transition (1000ms)
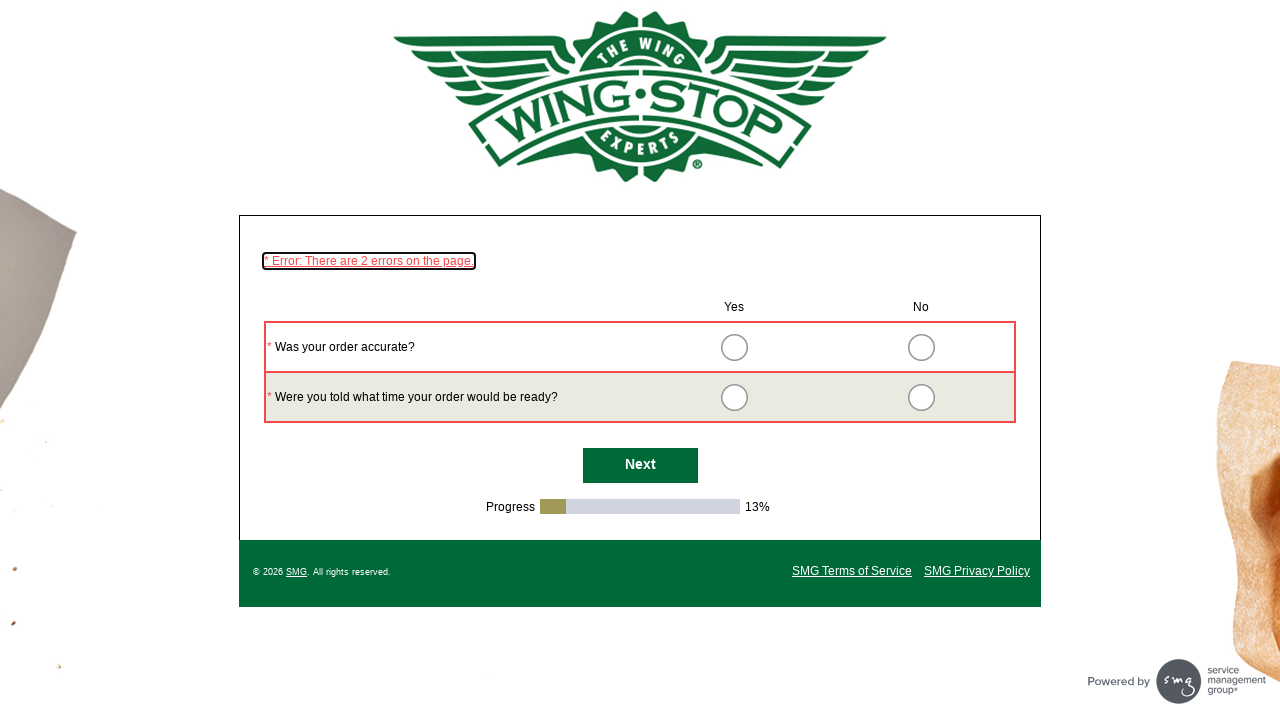

Next button is visible, continuing to survey questions
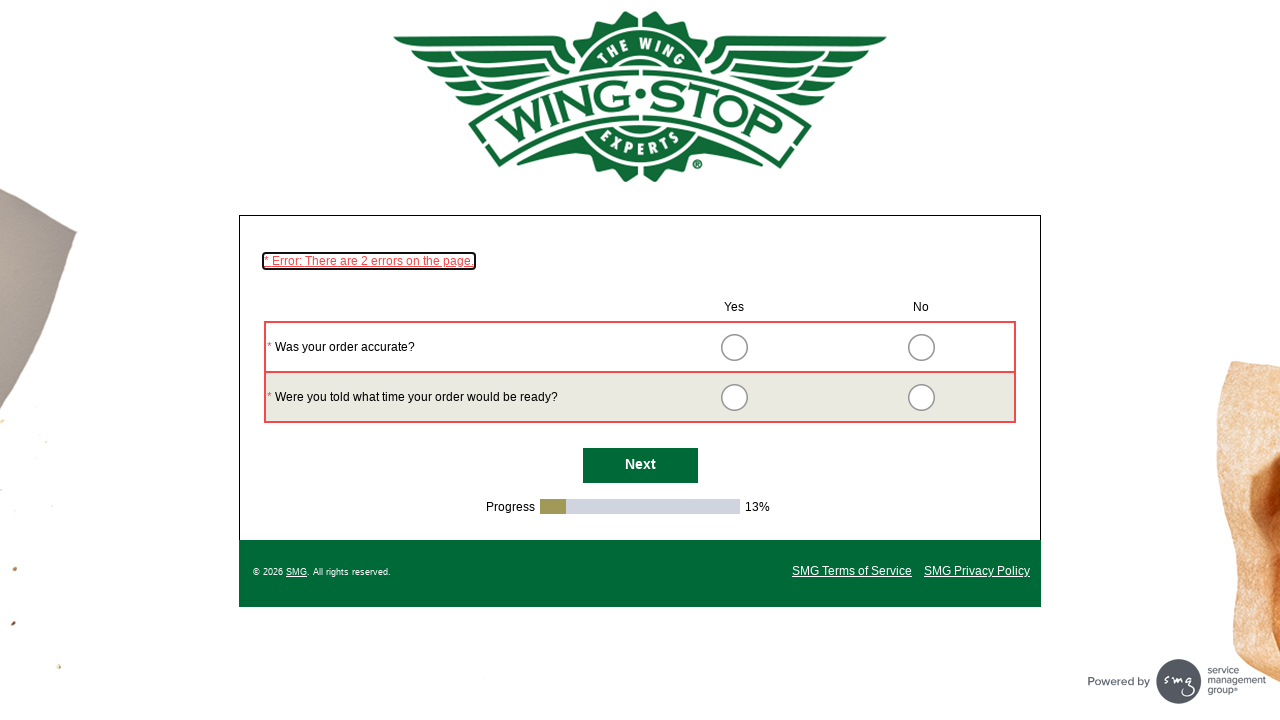

Clicked Next button to advance survey question at (640, 466) on #NextButton
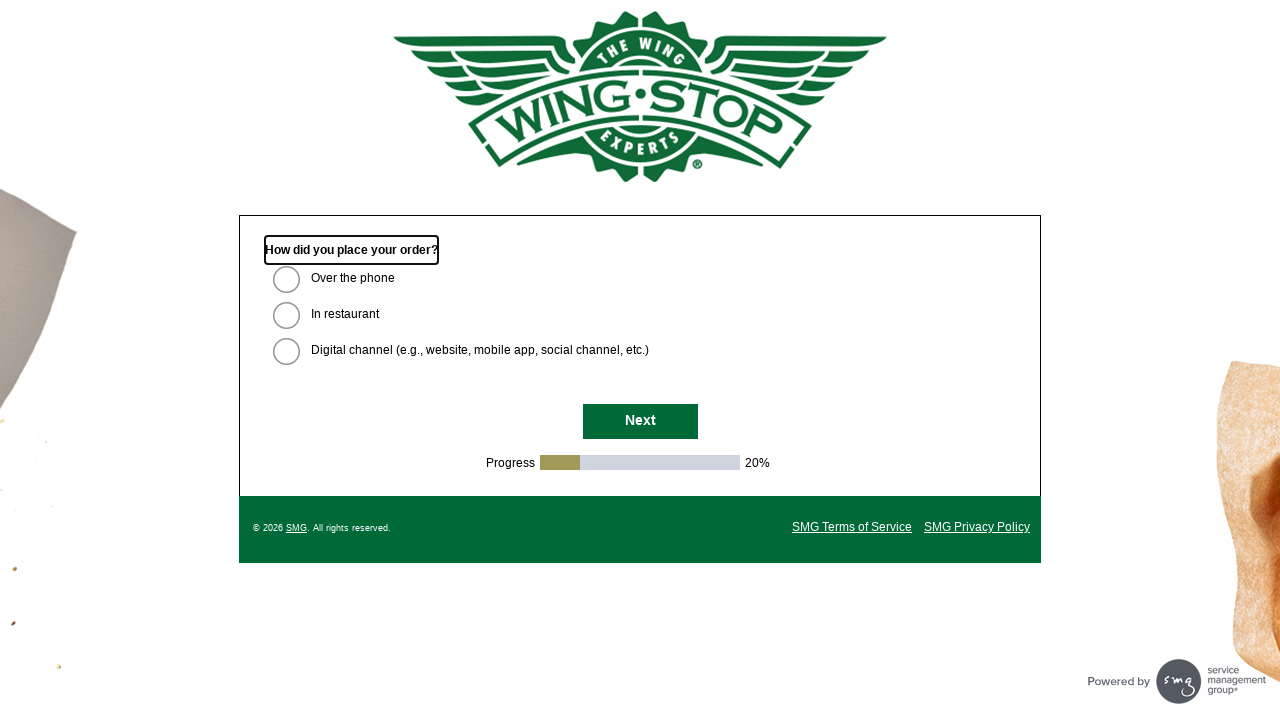

Waited for page transition (1000ms)
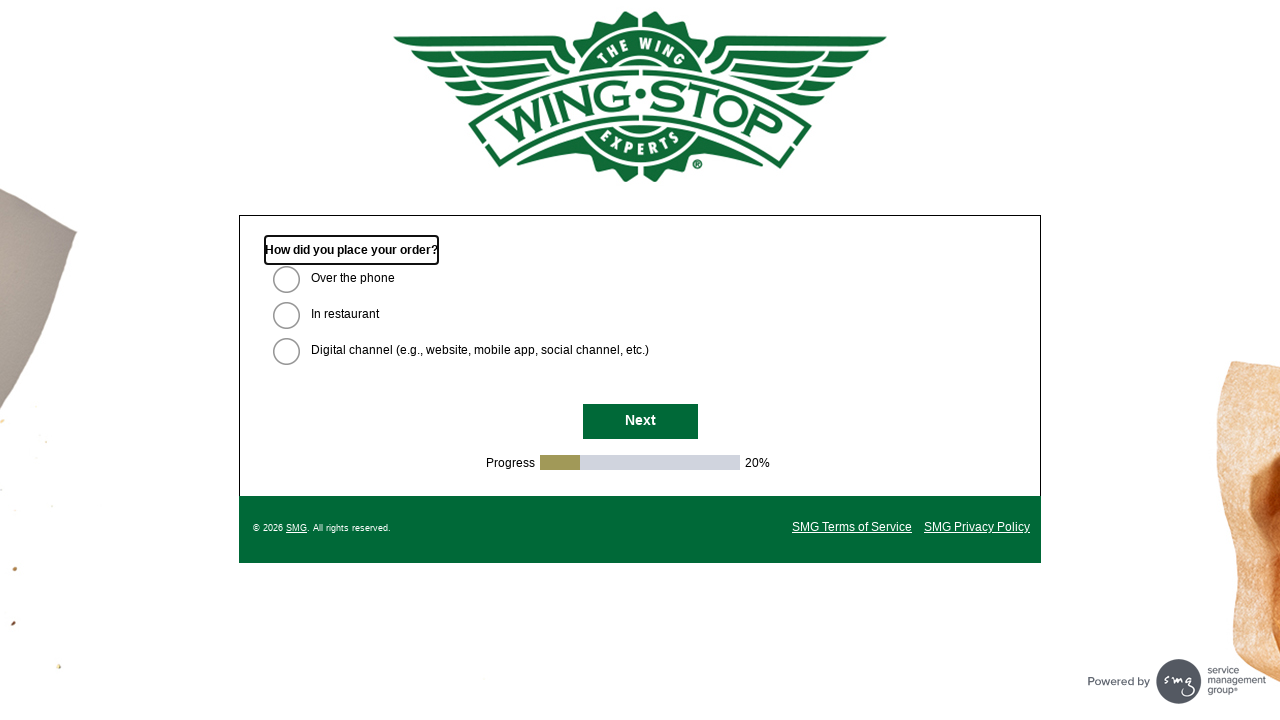

Next button is visible, continuing to survey questions
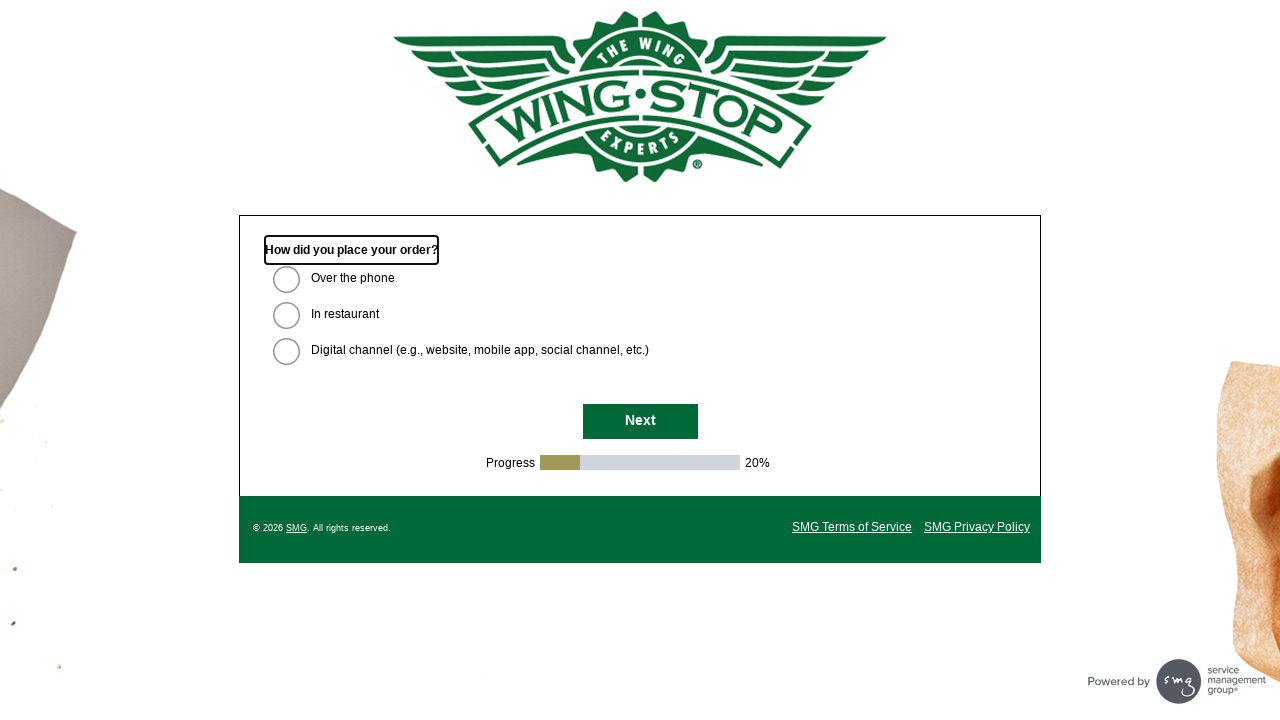

Clicked Next button to advance survey question at (640, 422) on #NextButton
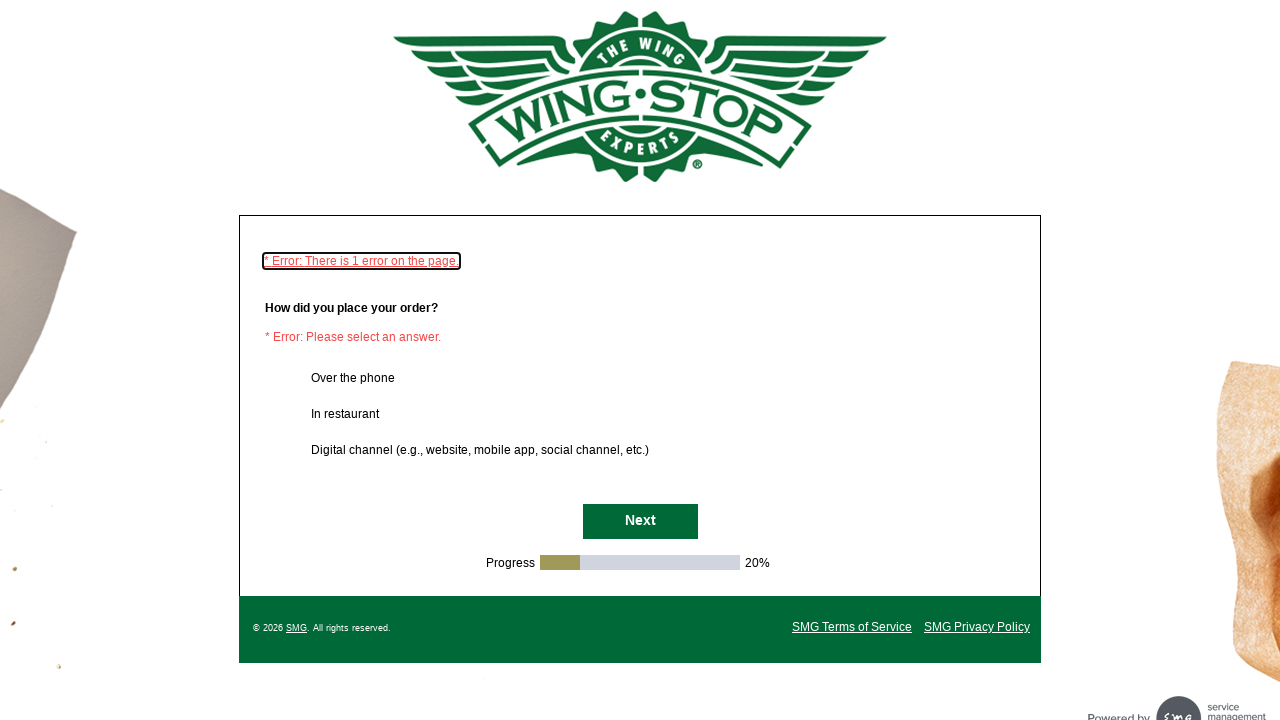

Waited for page transition (1000ms)
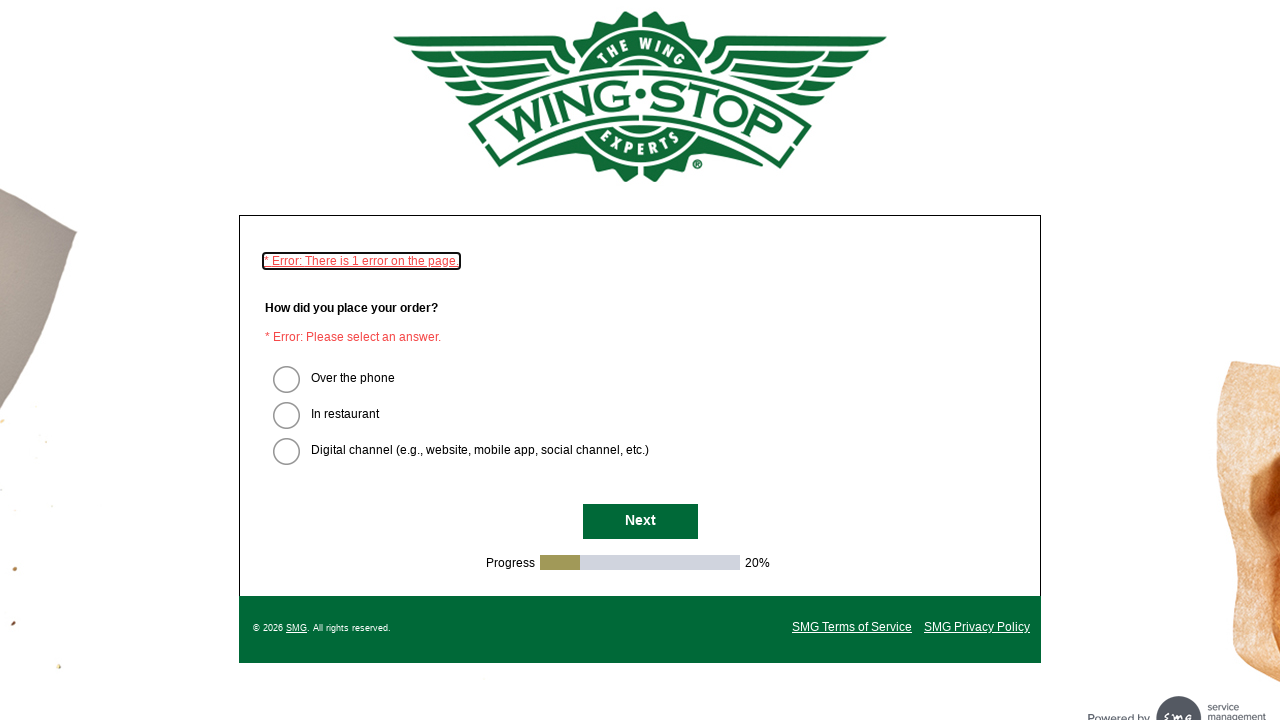

Next button is visible, continuing to survey questions
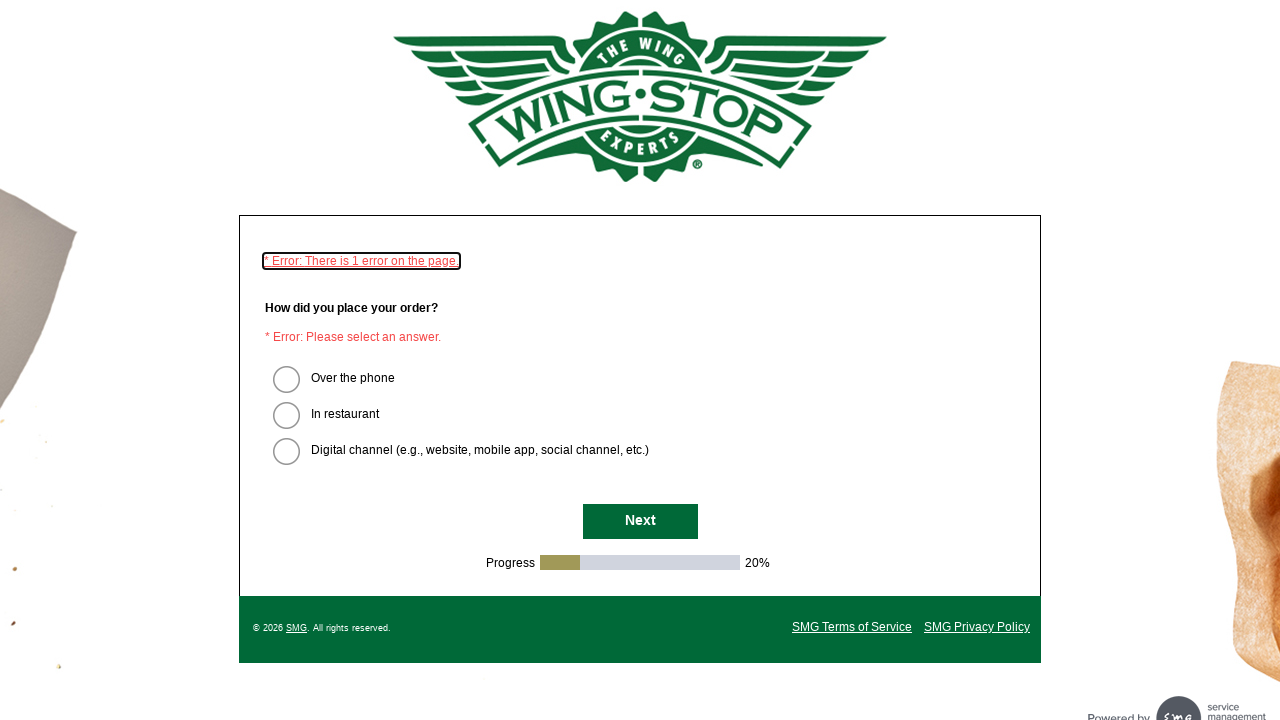

Clicked Next button to advance survey question at (640, 522) on #NextButton
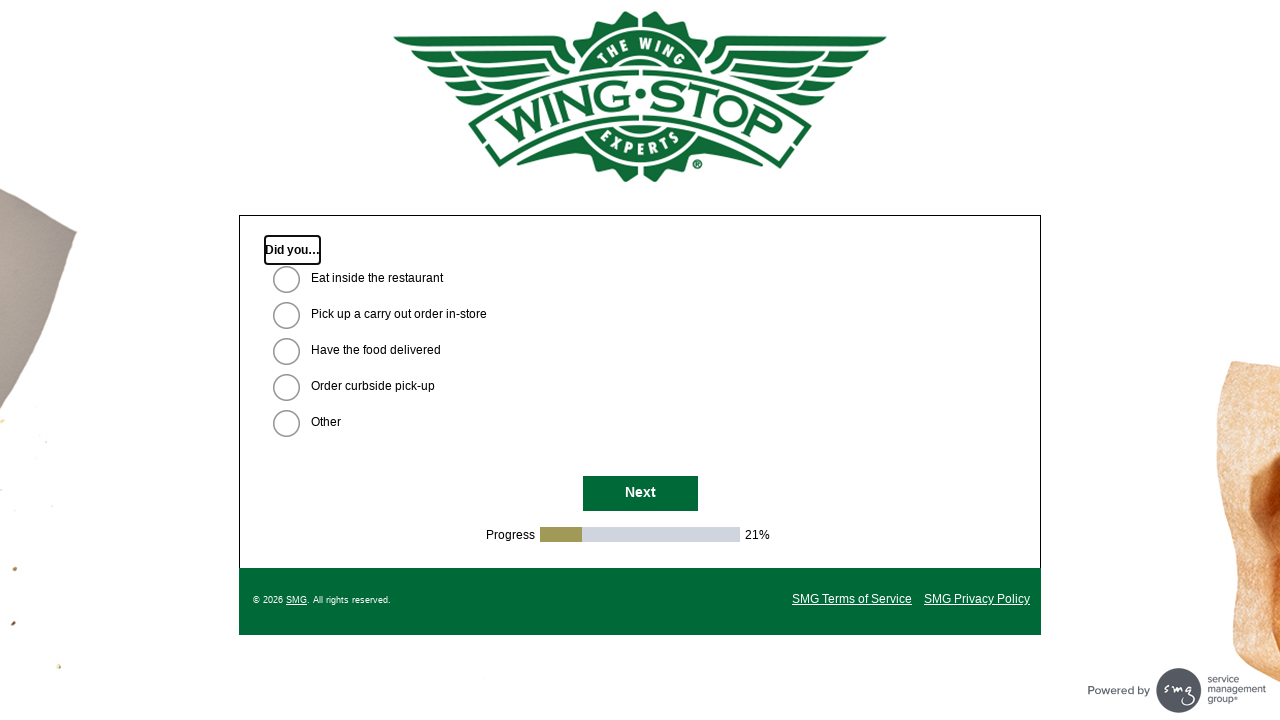

Waited for page transition (1000ms)
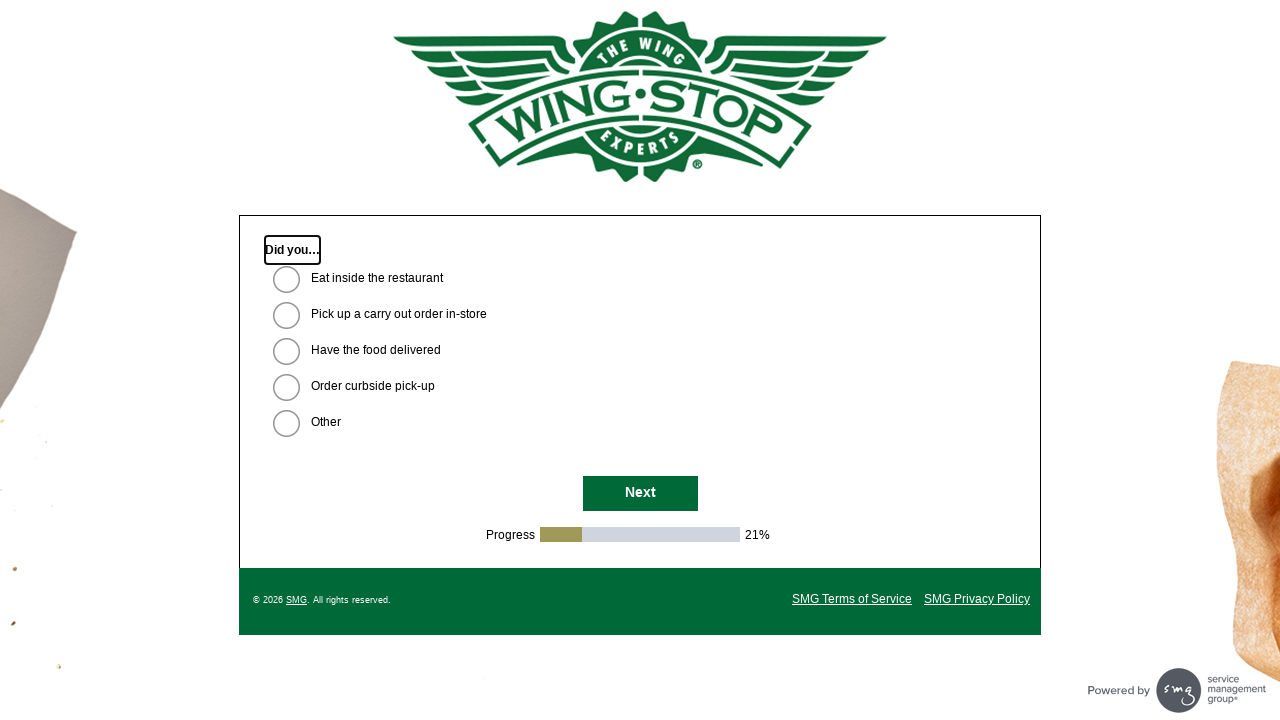

Next button is visible, continuing to survey questions
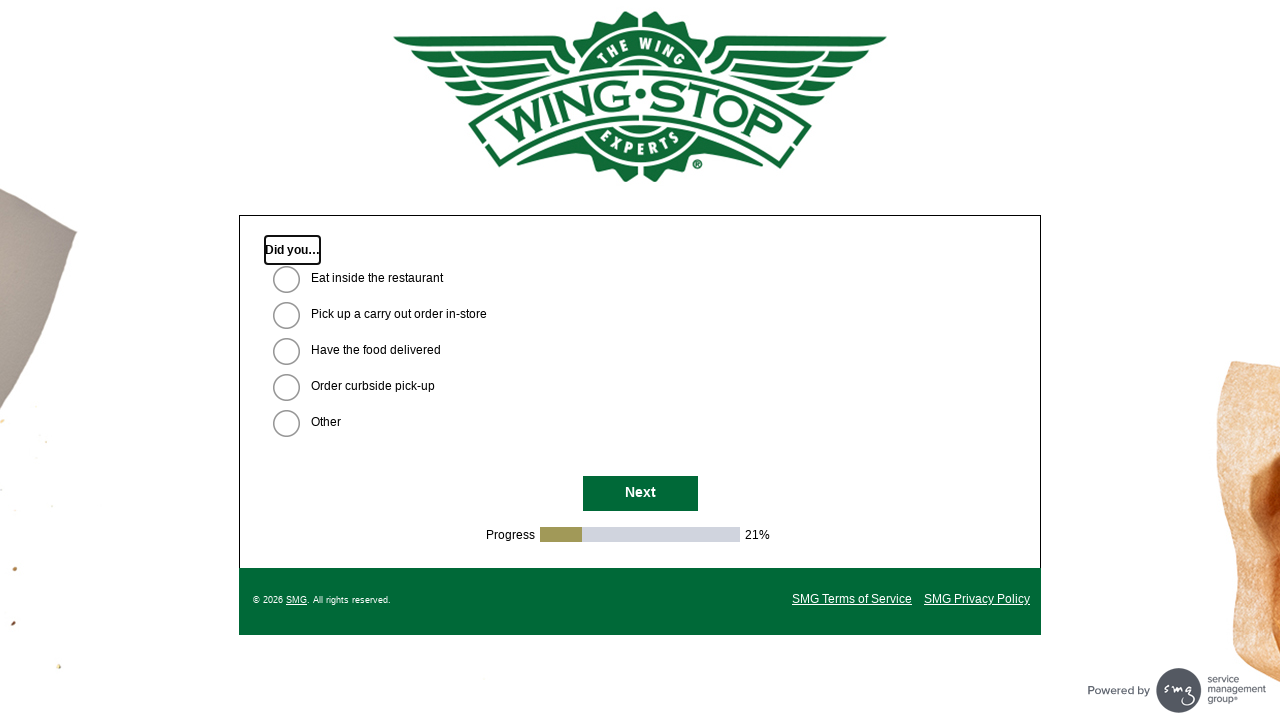

Clicked Next button to advance survey question at (640, 494) on #NextButton
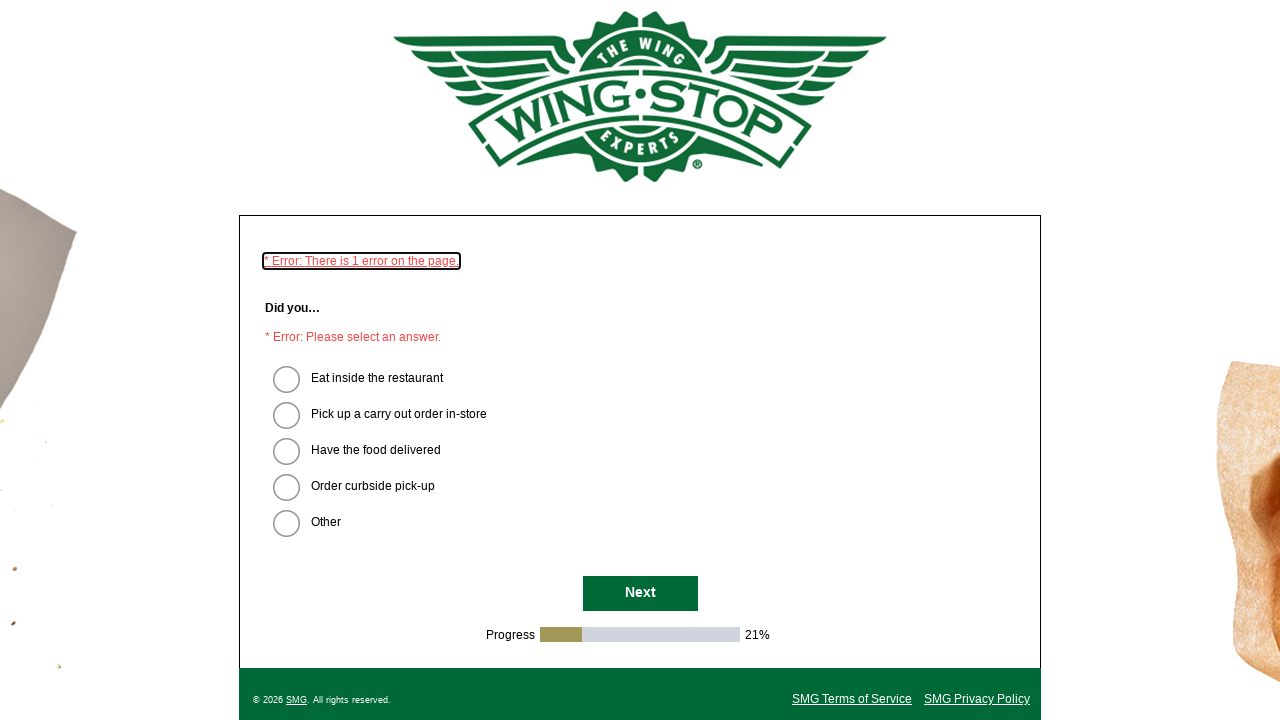

Waited for page transition (1000ms)
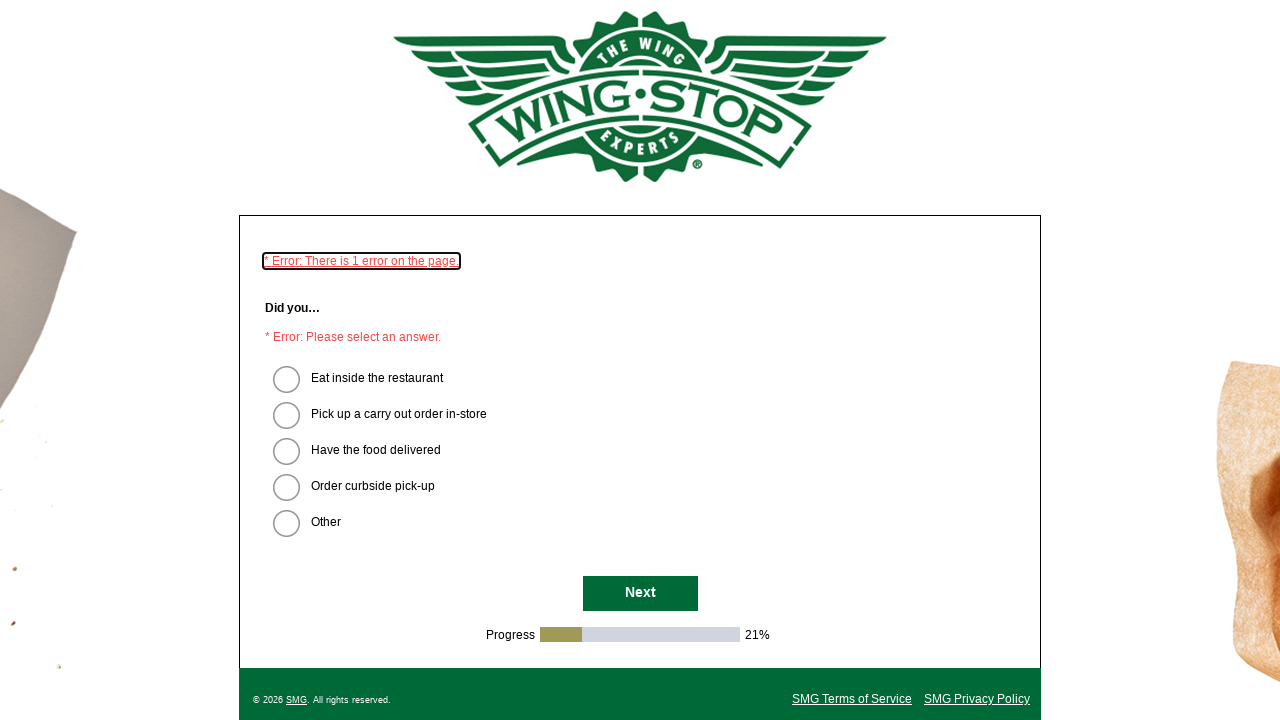

Next button is visible, continuing to survey questions
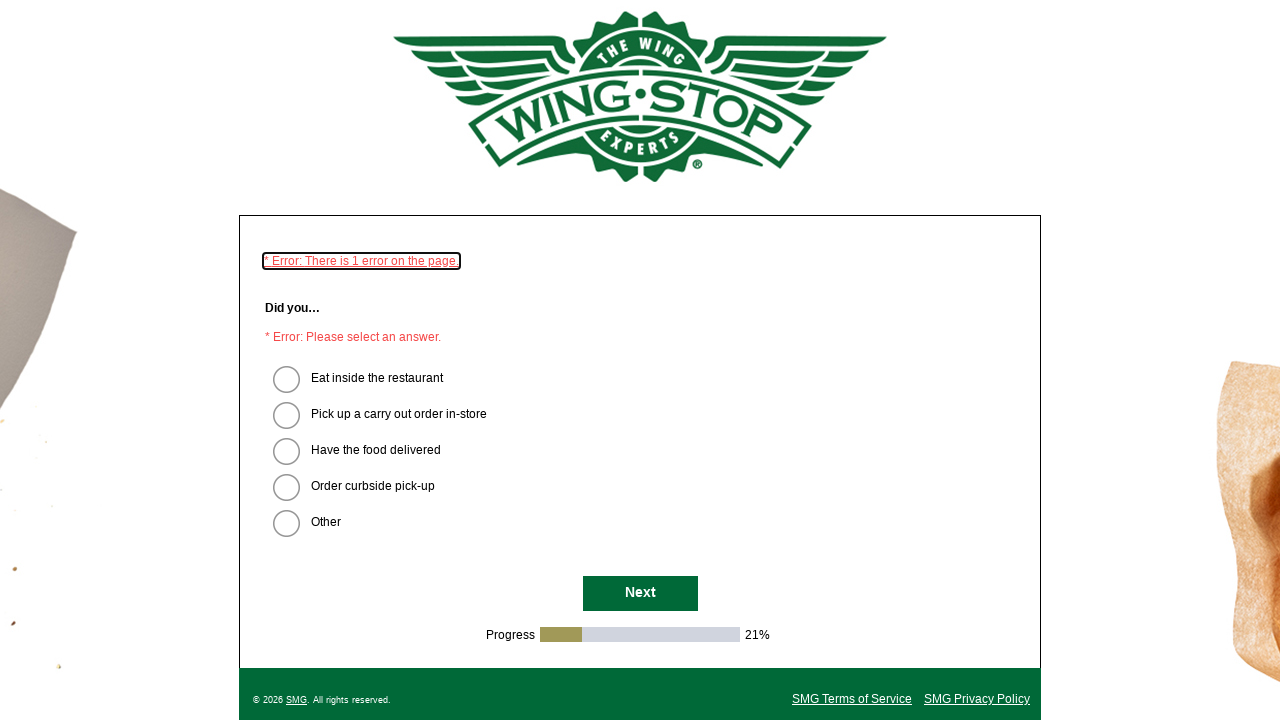

Clicked Next button to advance survey question at (640, 594) on #NextButton
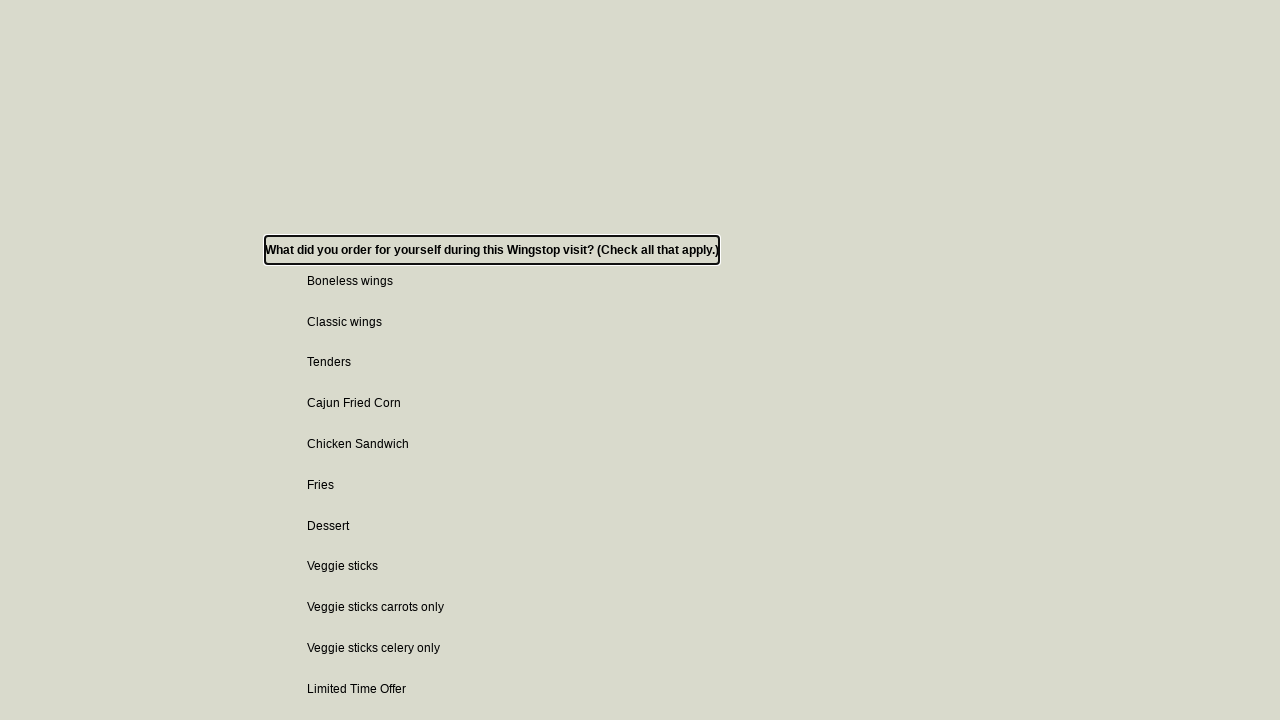

Waited for page transition (1000ms)
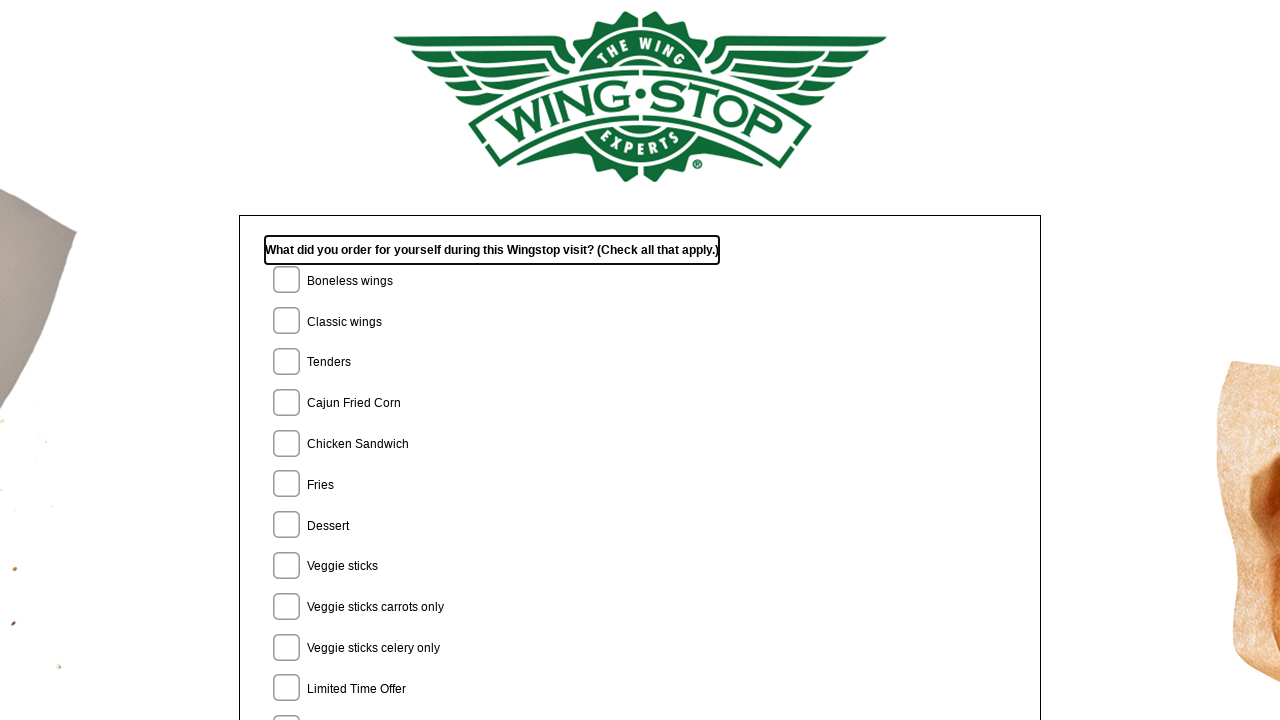

Next button is visible, continuing to survey questions
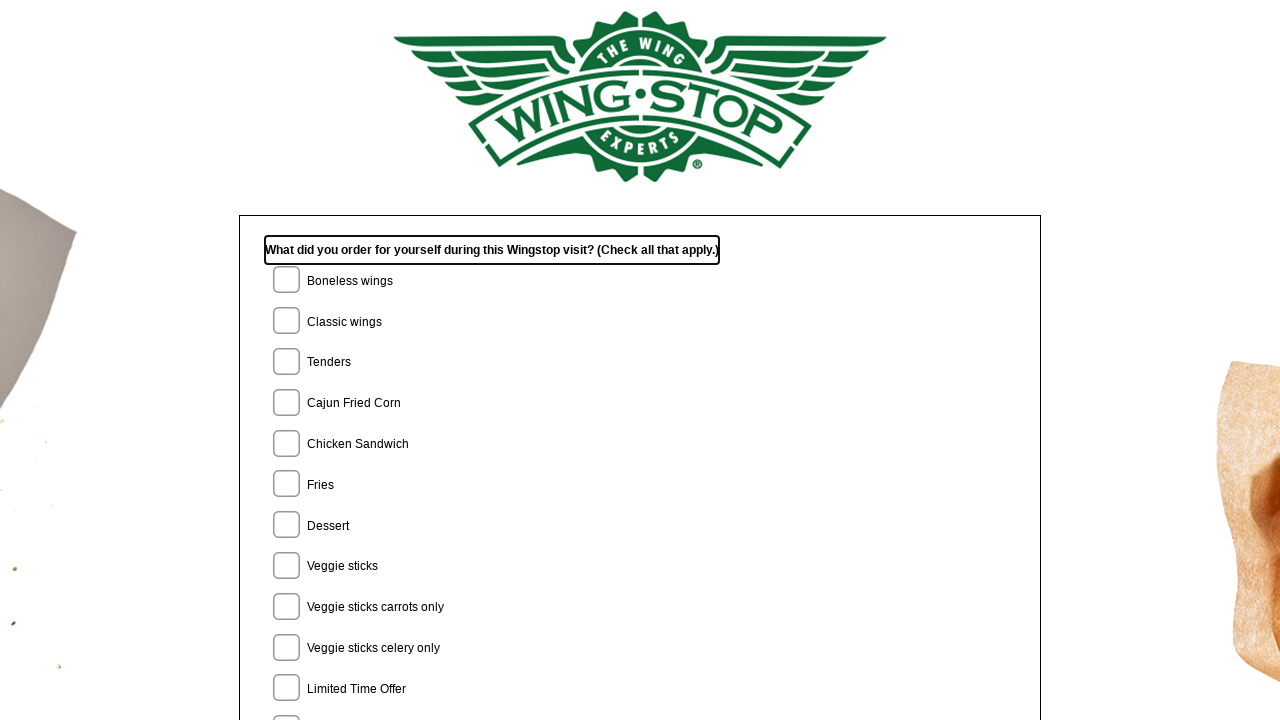

Clicked Next button to advance survey question at (640, 485) on #NextButton
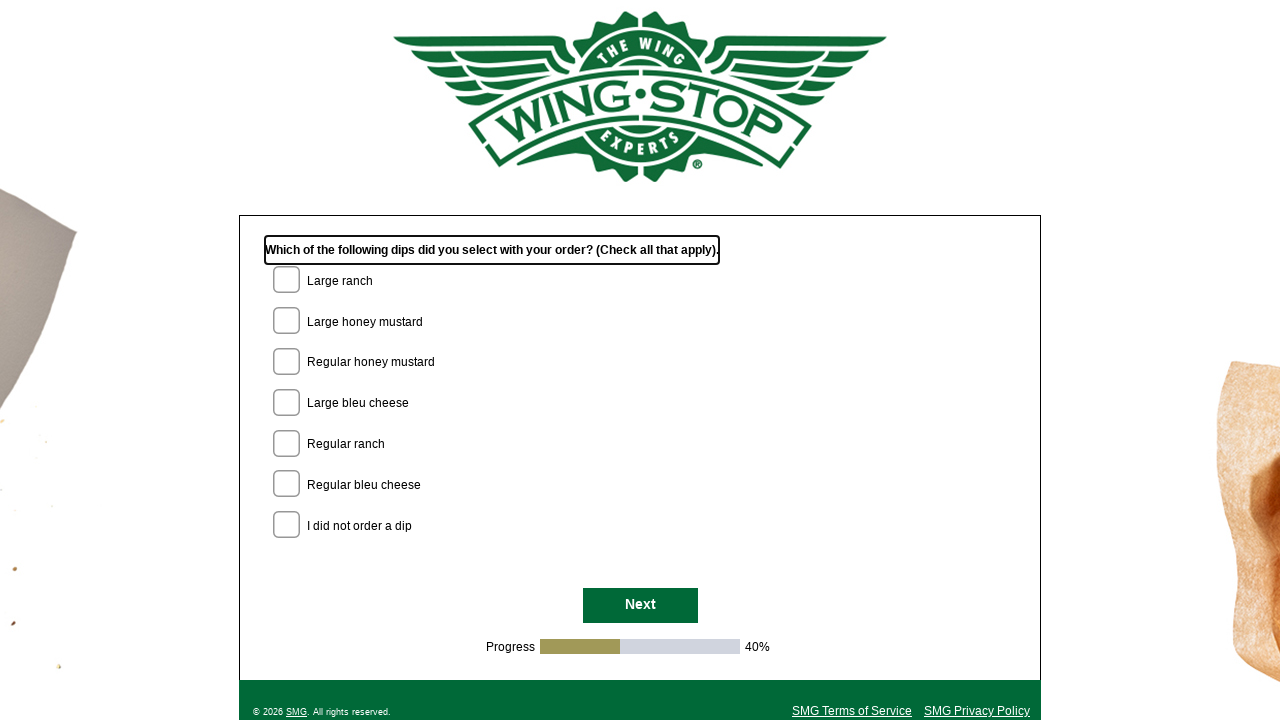

Waited for page transition (1000ms)
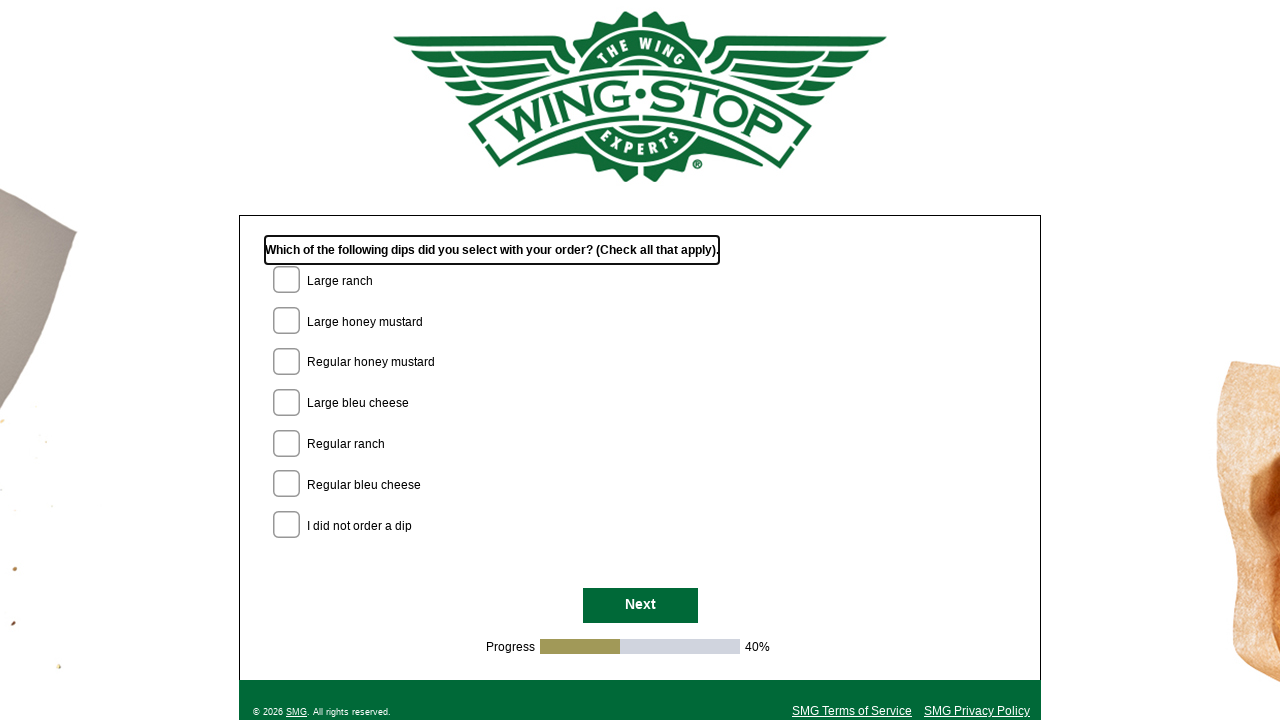

Next button is visible, continuing to survey questions
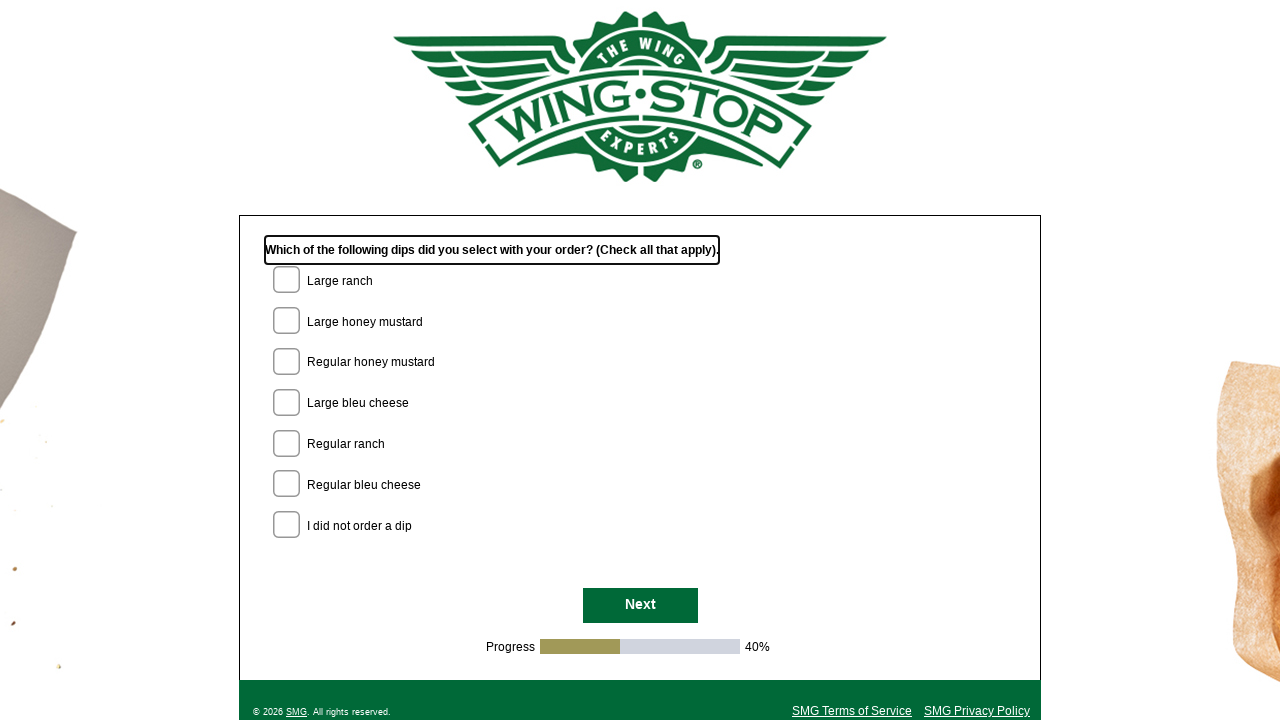

Clicked Next button to advance survey question at (640, 606) on #NextButton
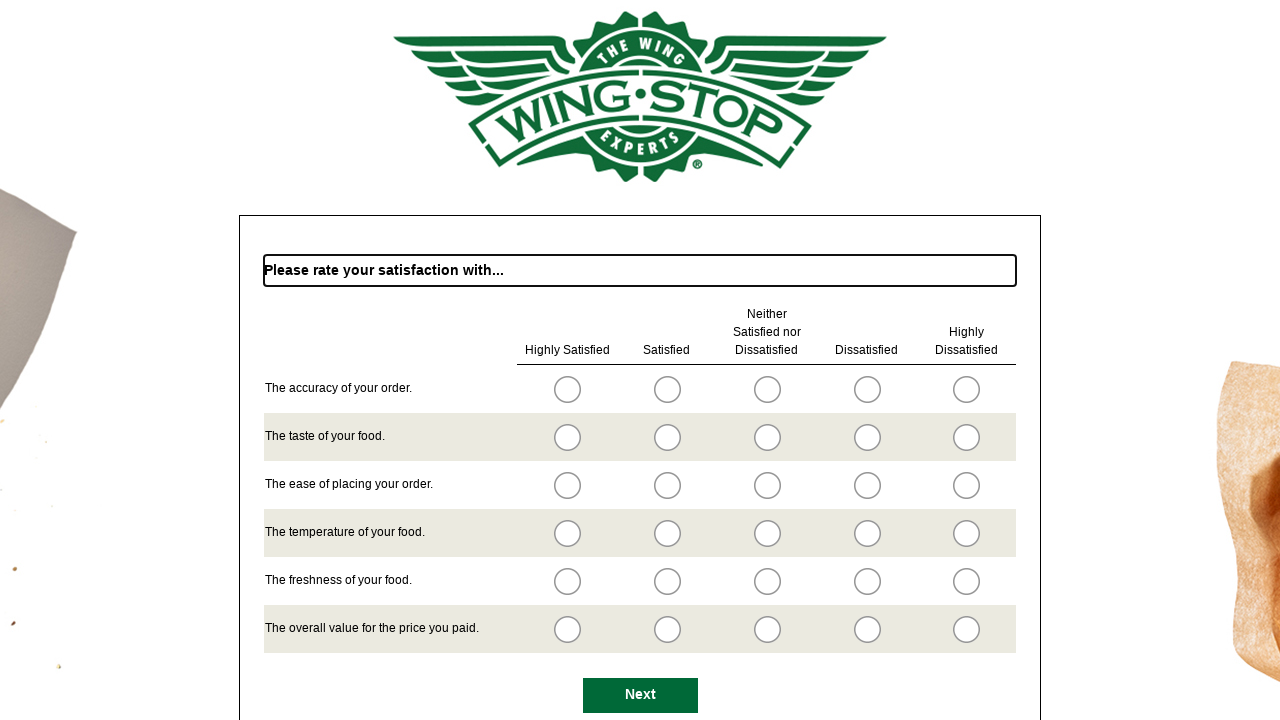

Waited for page transition (1000ms)
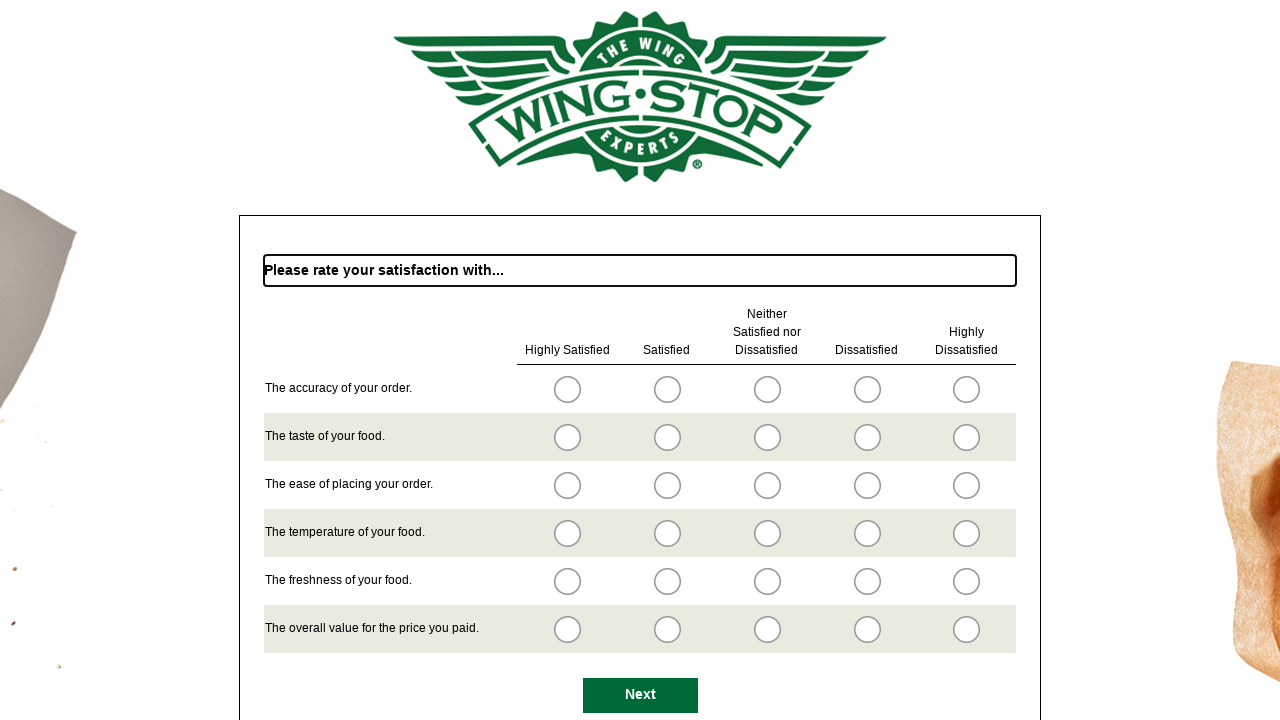

Next button is visible, continuing to survey questions
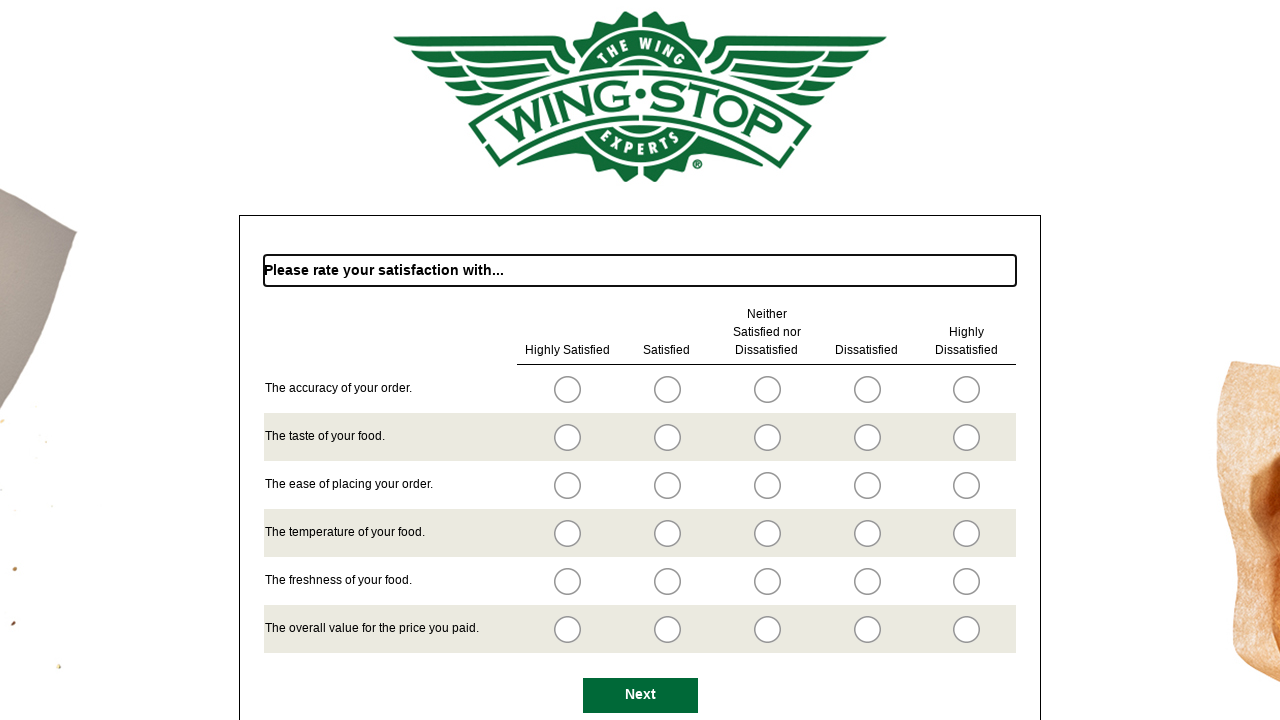

Clicked Next button to advance survey question at (640, 695) on #NextButton
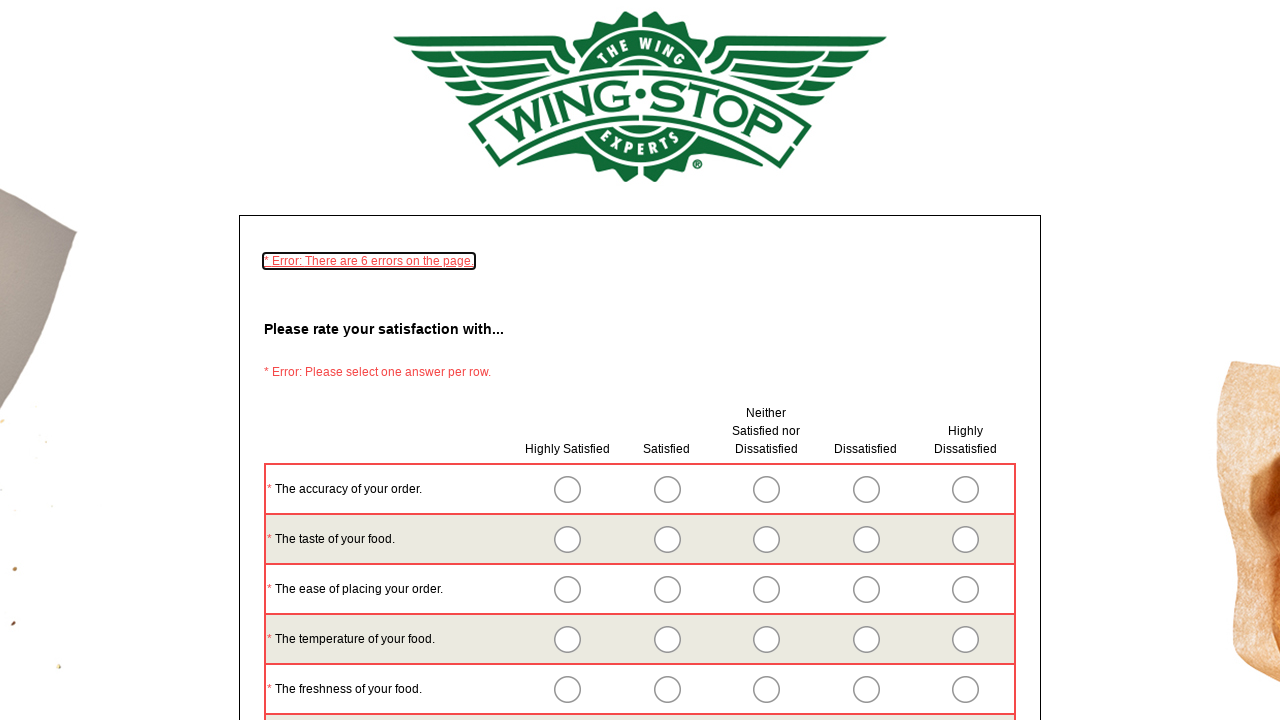

Waited for page transition (1000ms)
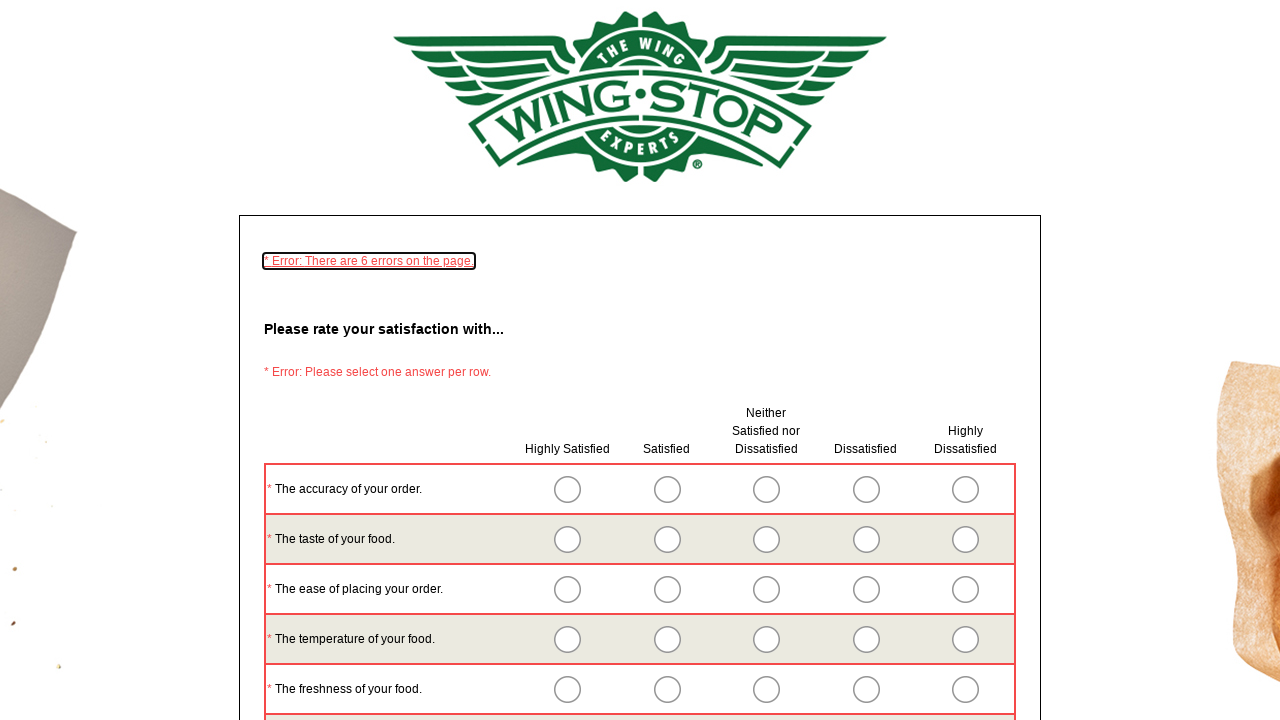

Next button is visible, continuing to survey questions
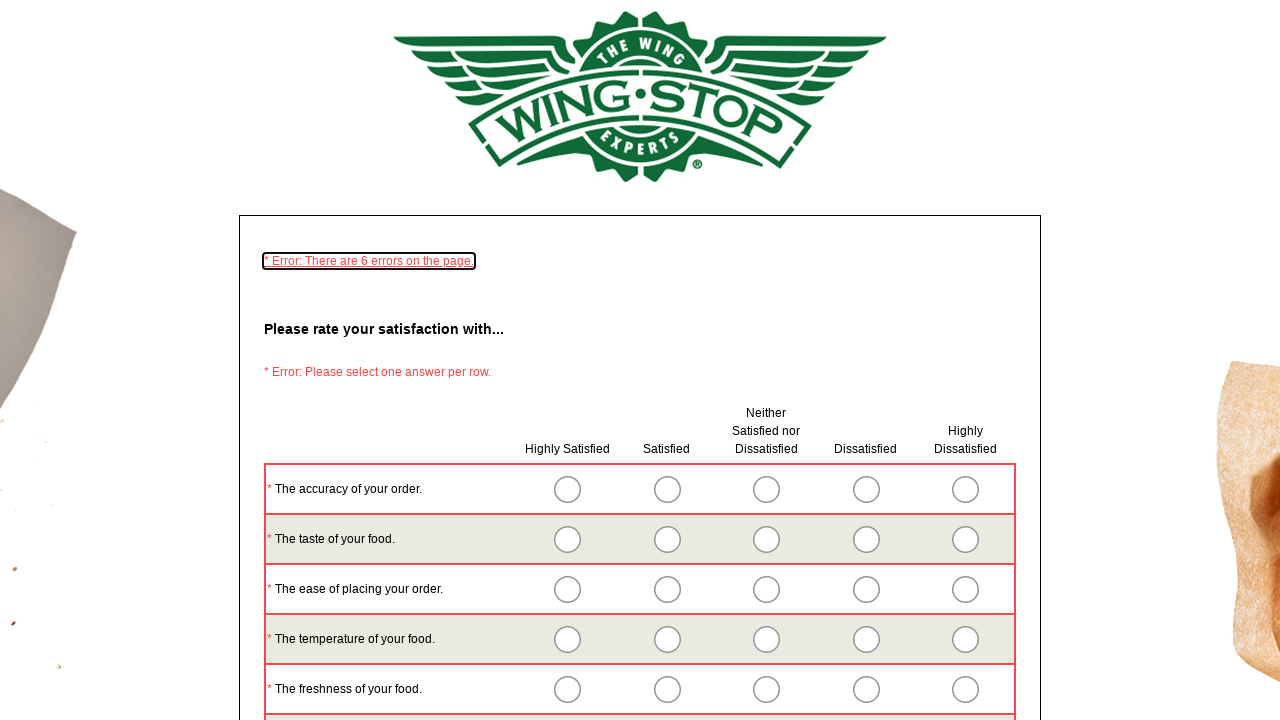

Clicked Next button to advance survey question at (640, 485) on #NextButton
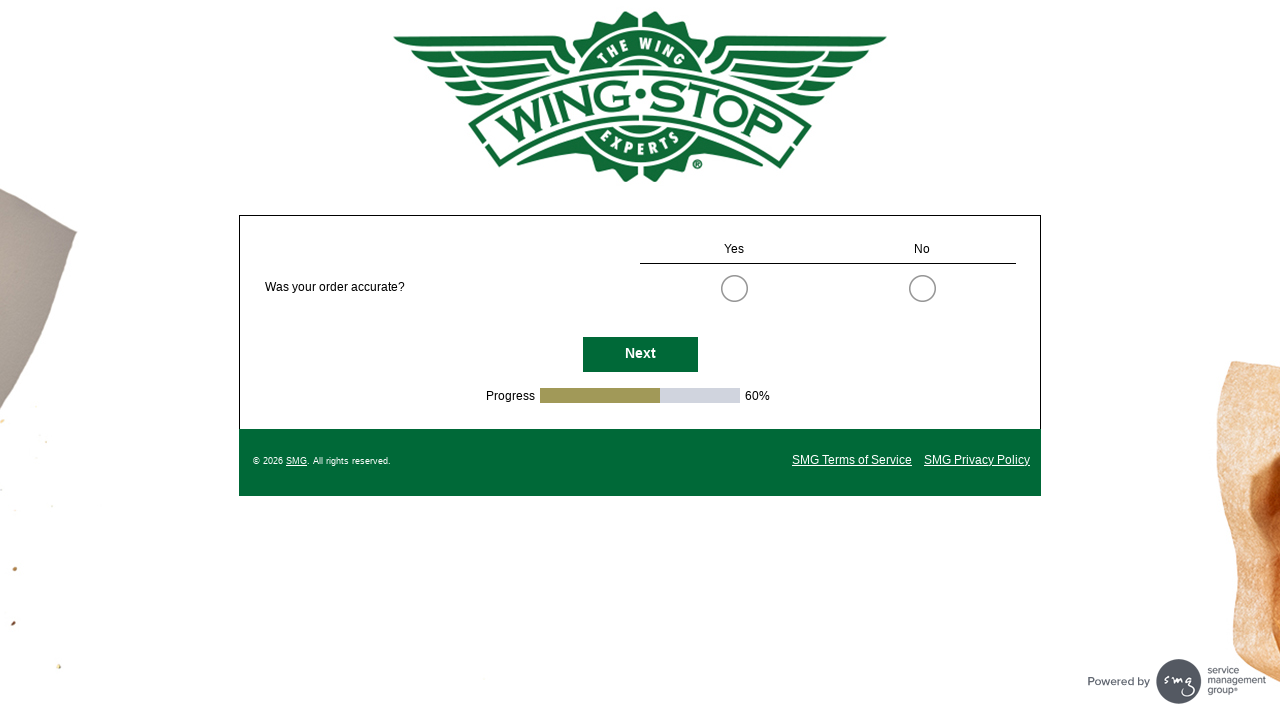

Waited for page transition (1000ms)
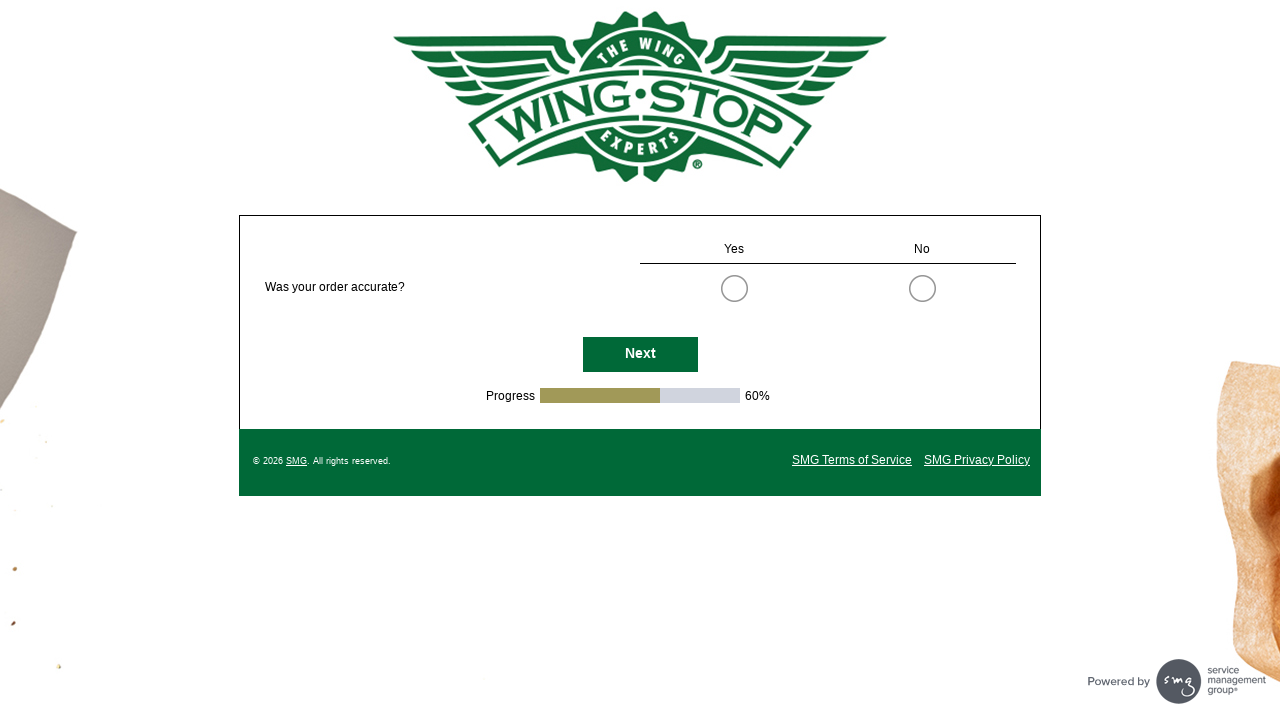

Next button is visible, continuing to survey questions
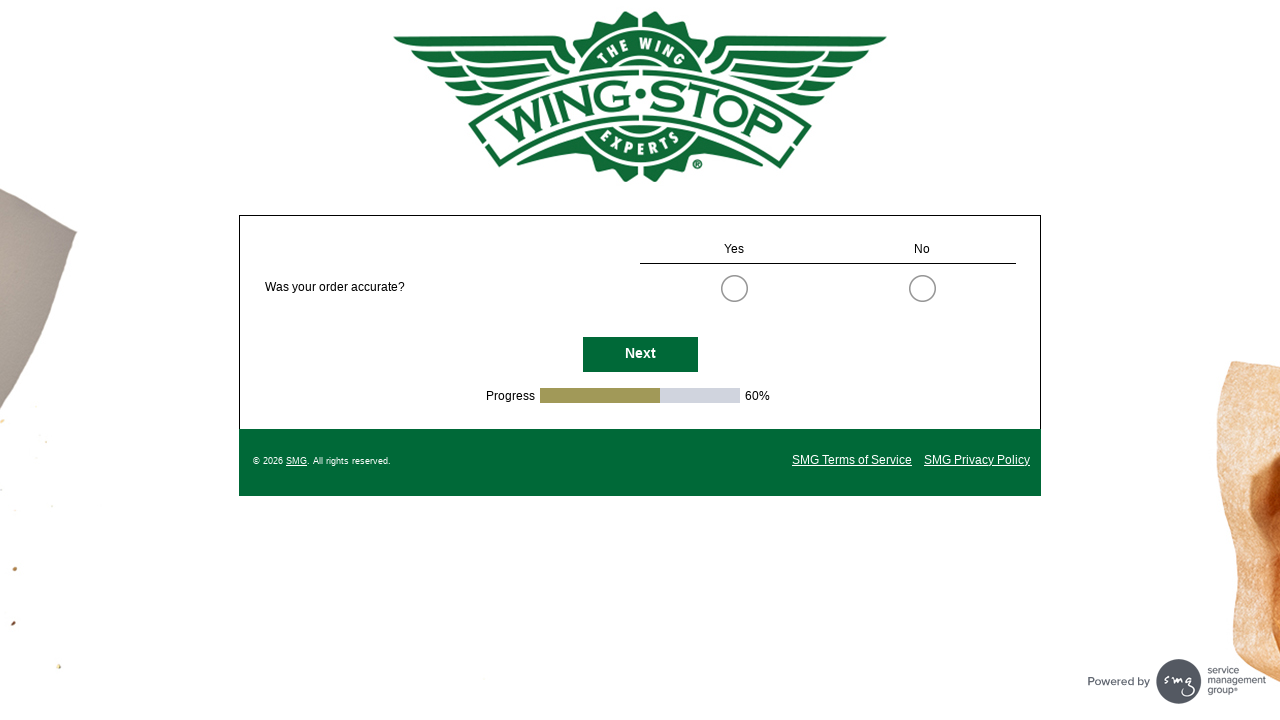

Clicked Next button to advance survey question at (640, 354) on #NextButton
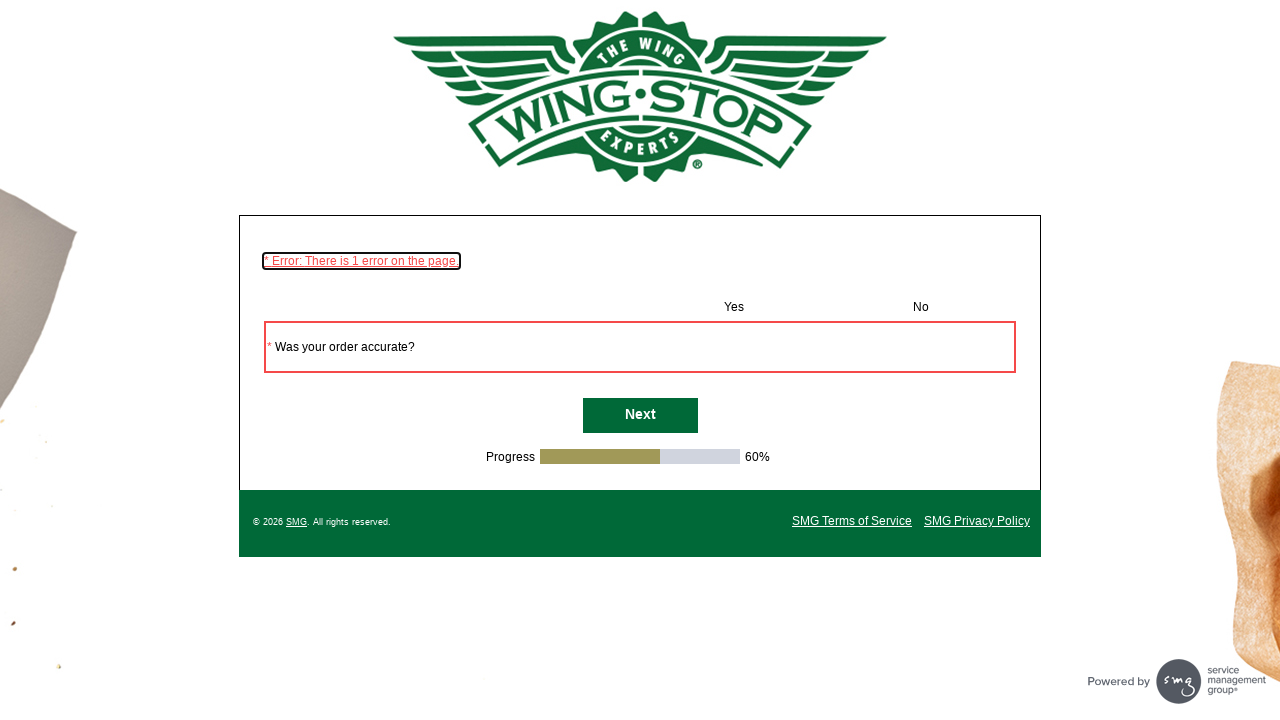

Waited for page transition (1000ms)
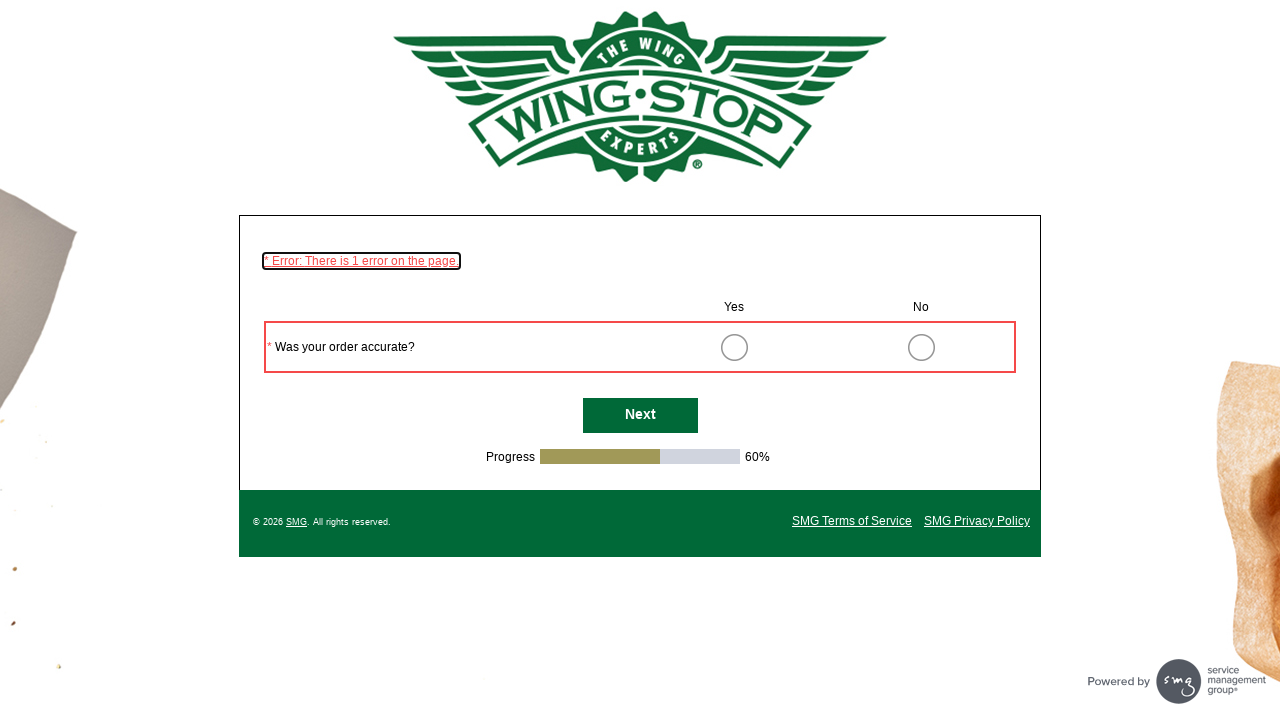

Next button is visible, continuing to survey questions
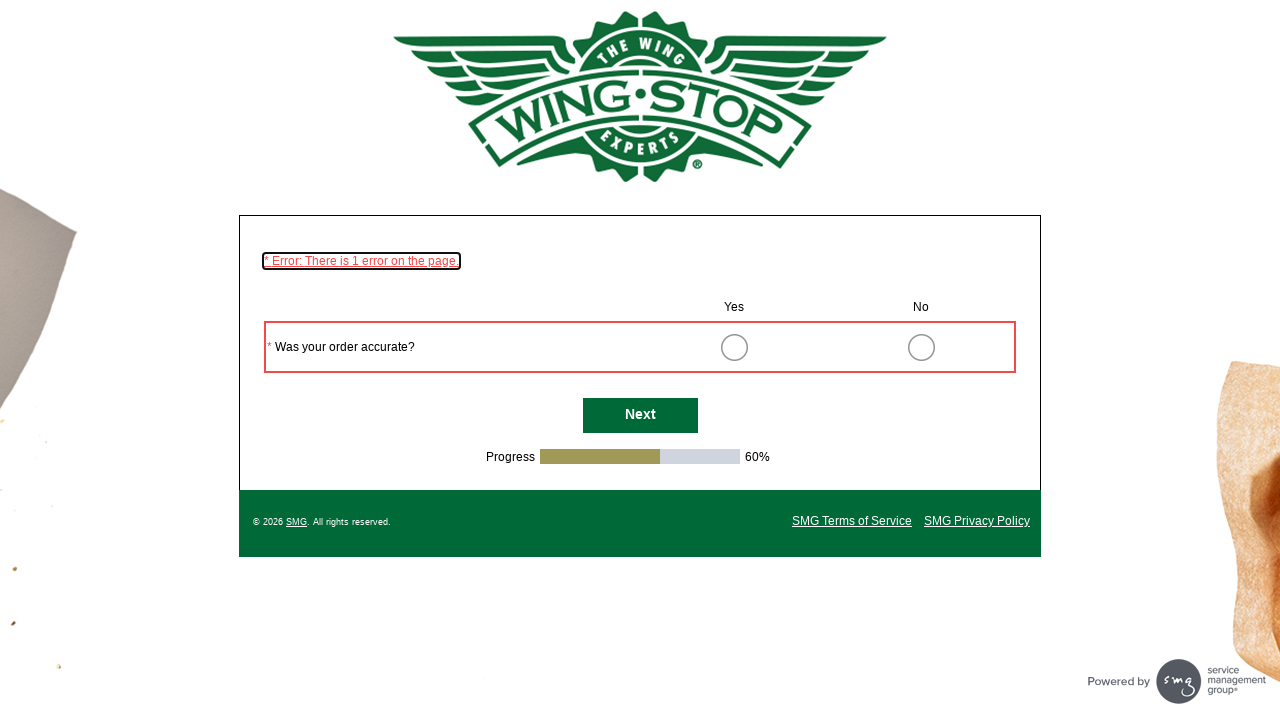

Clicked Next button to advance survey question at (640, 416) on #NextButton
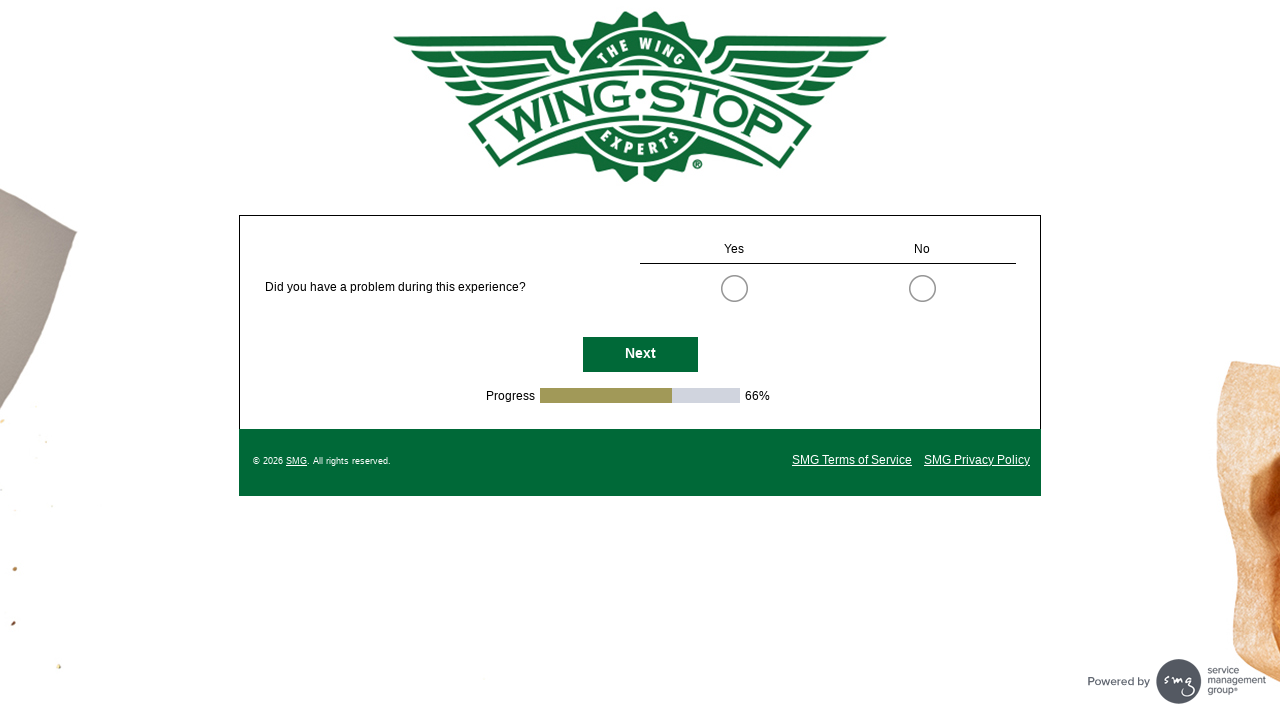

Waited for page transition (1000ms)
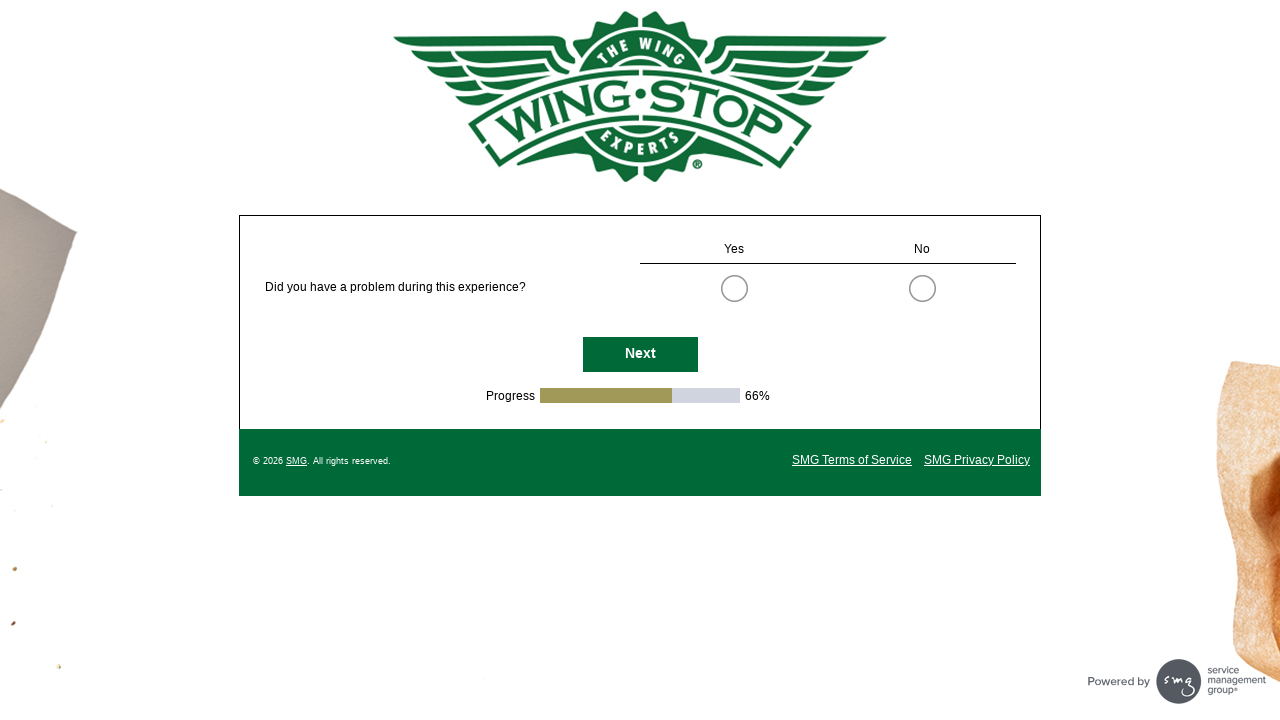

Next button is visible, continuing to survey questions
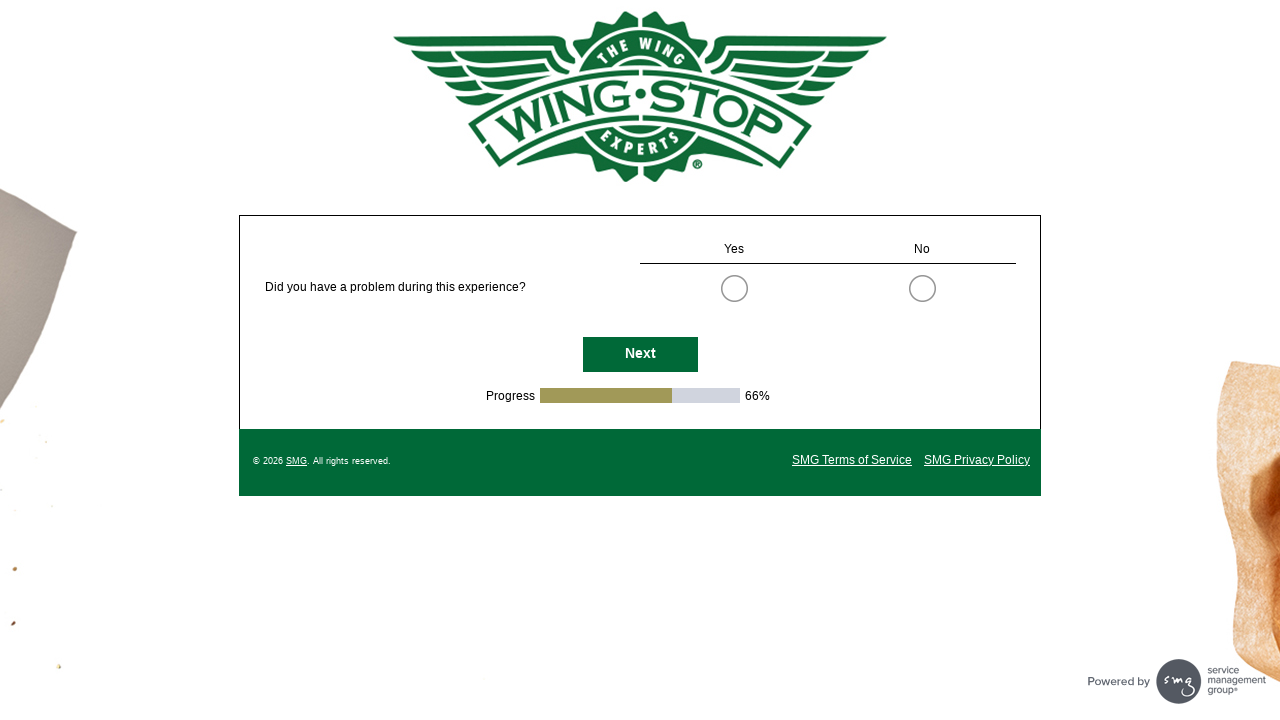

Clicked Next button to advance survey question at (640, 354) on #NextButton
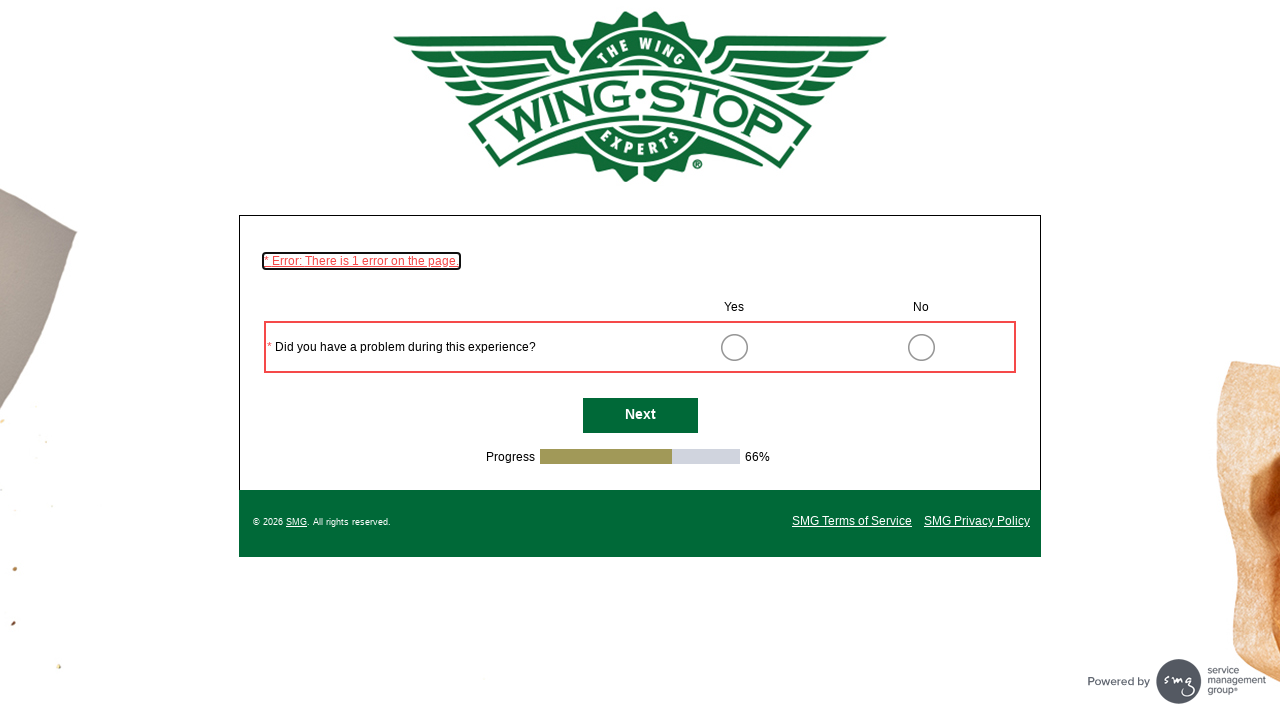

Waited for page transition (1000ms)
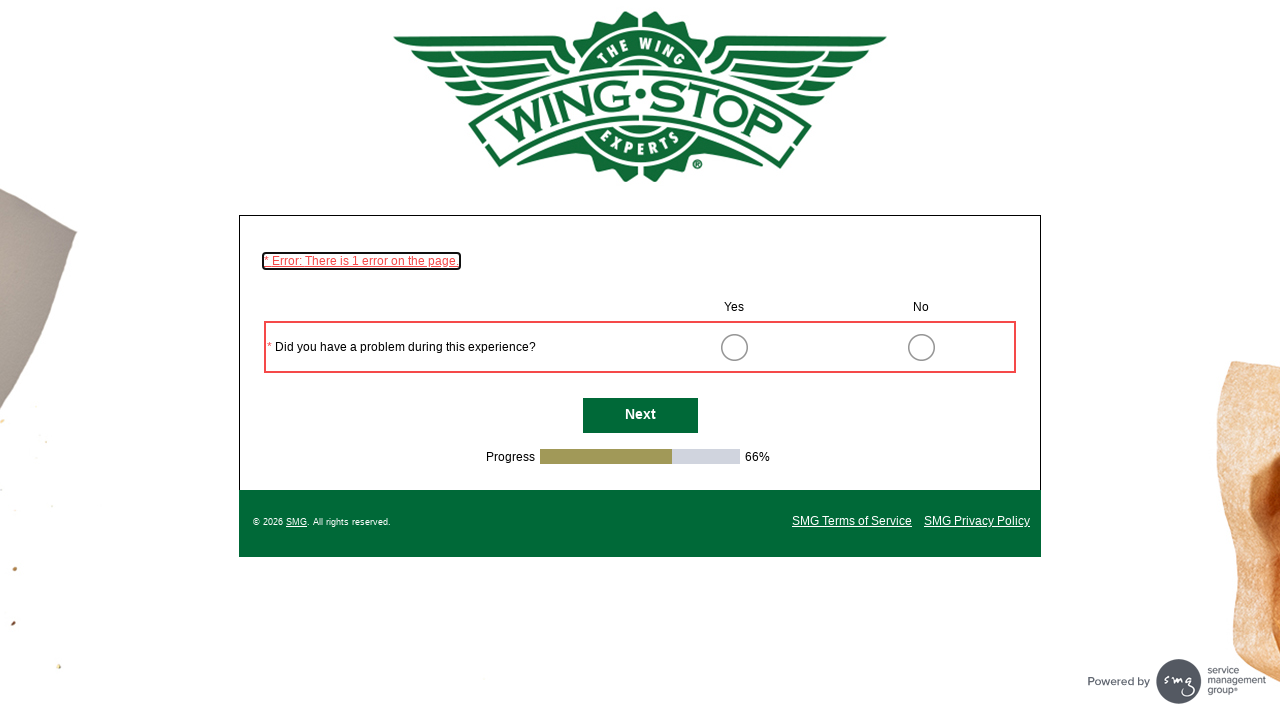

Next button is visible, continuing to survey questions
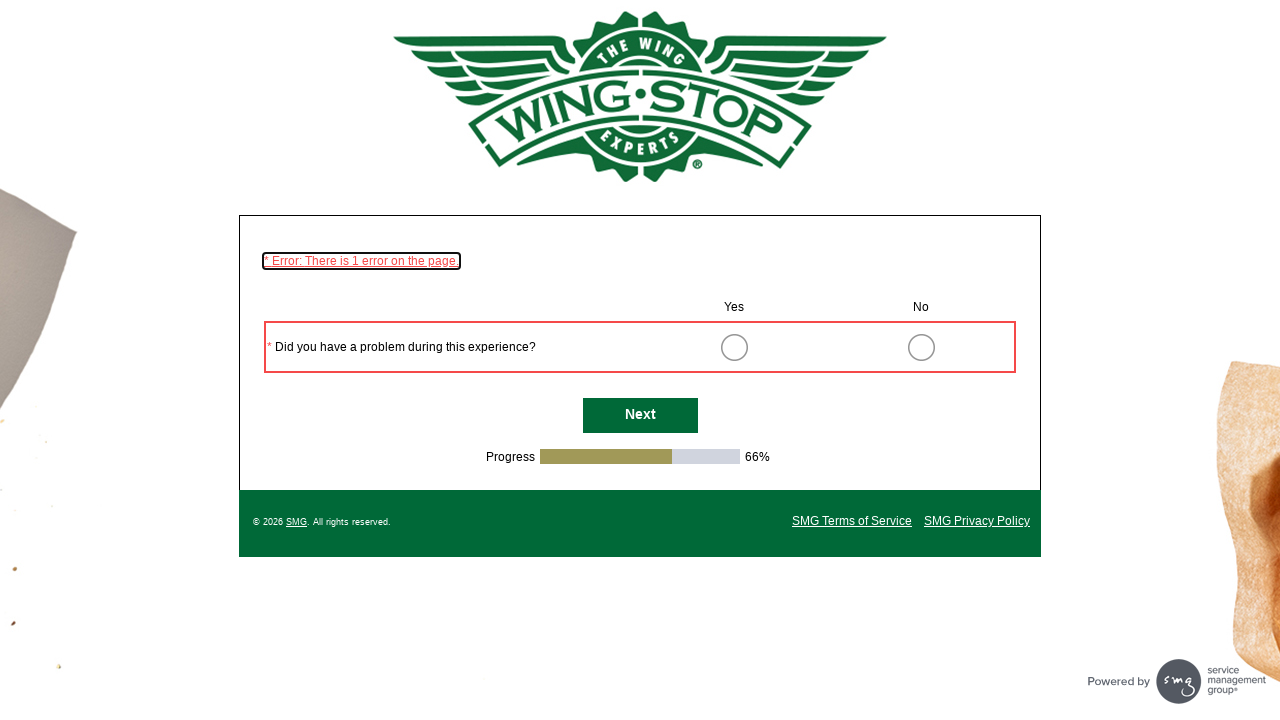

Clicked Next button to advance survey question at (640, 416) on #NextButton
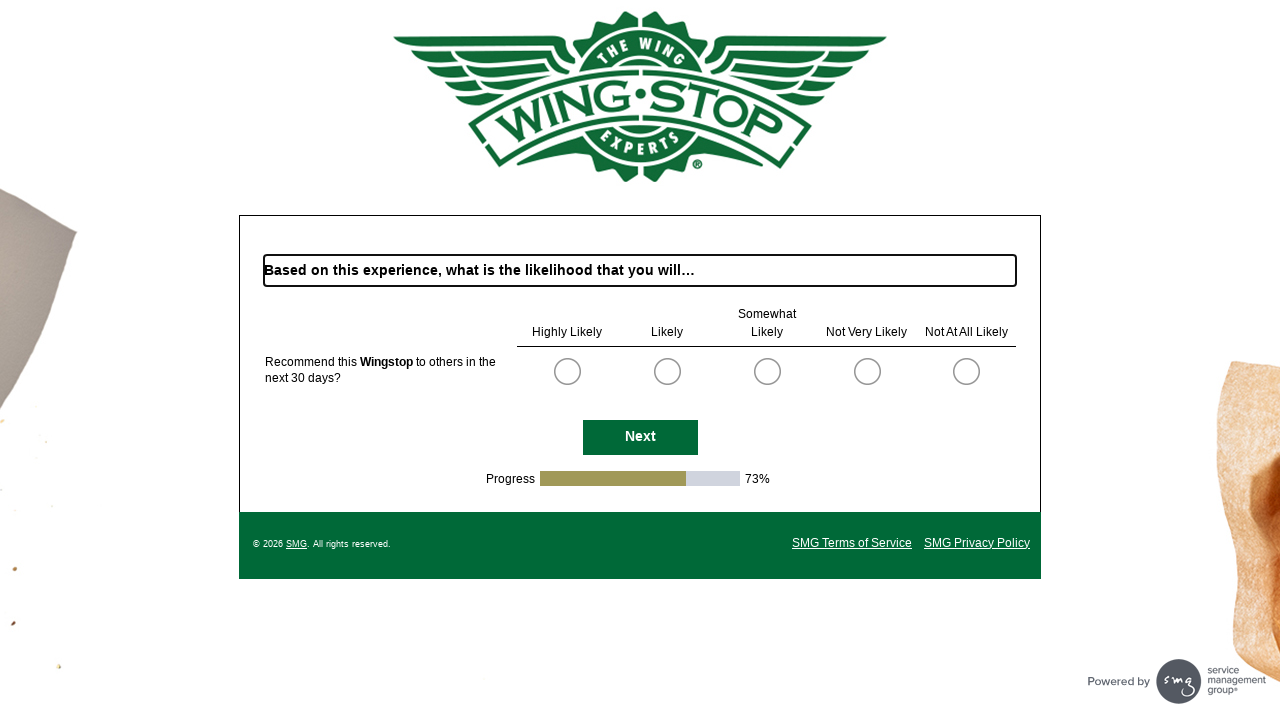

Waited for page transition (1000ms)
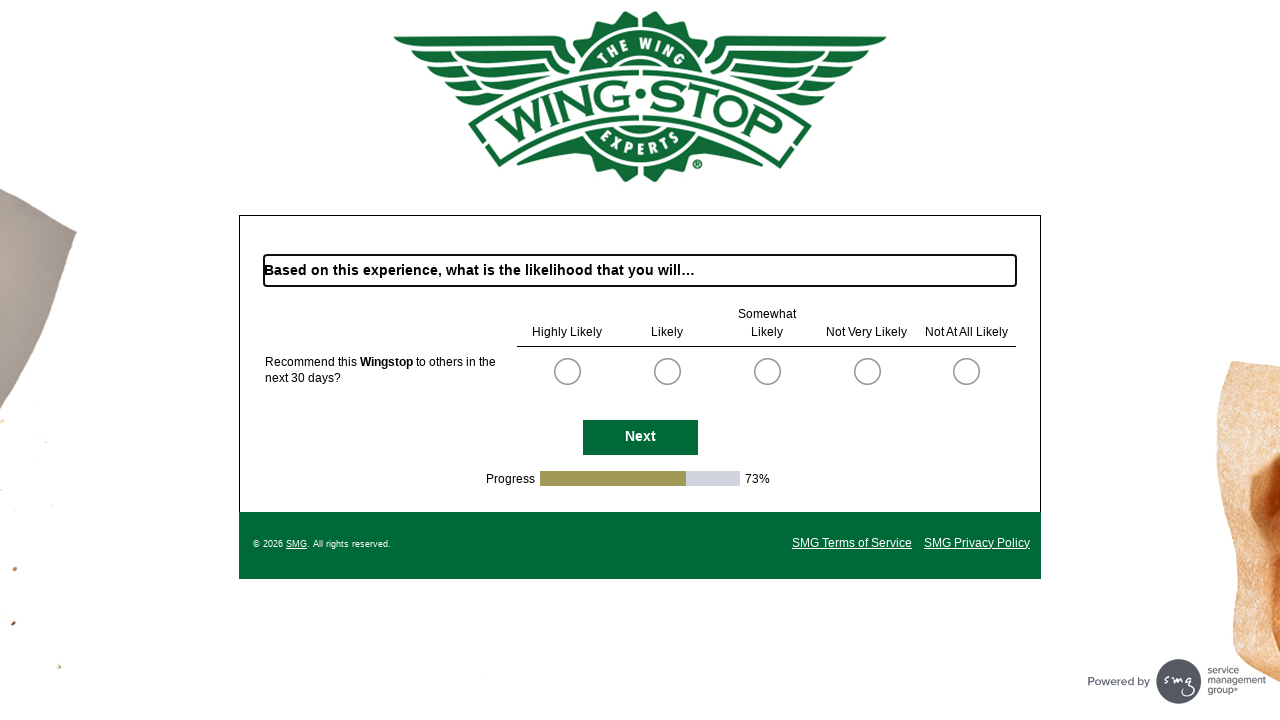

Next button is visible, continuing to survey questions
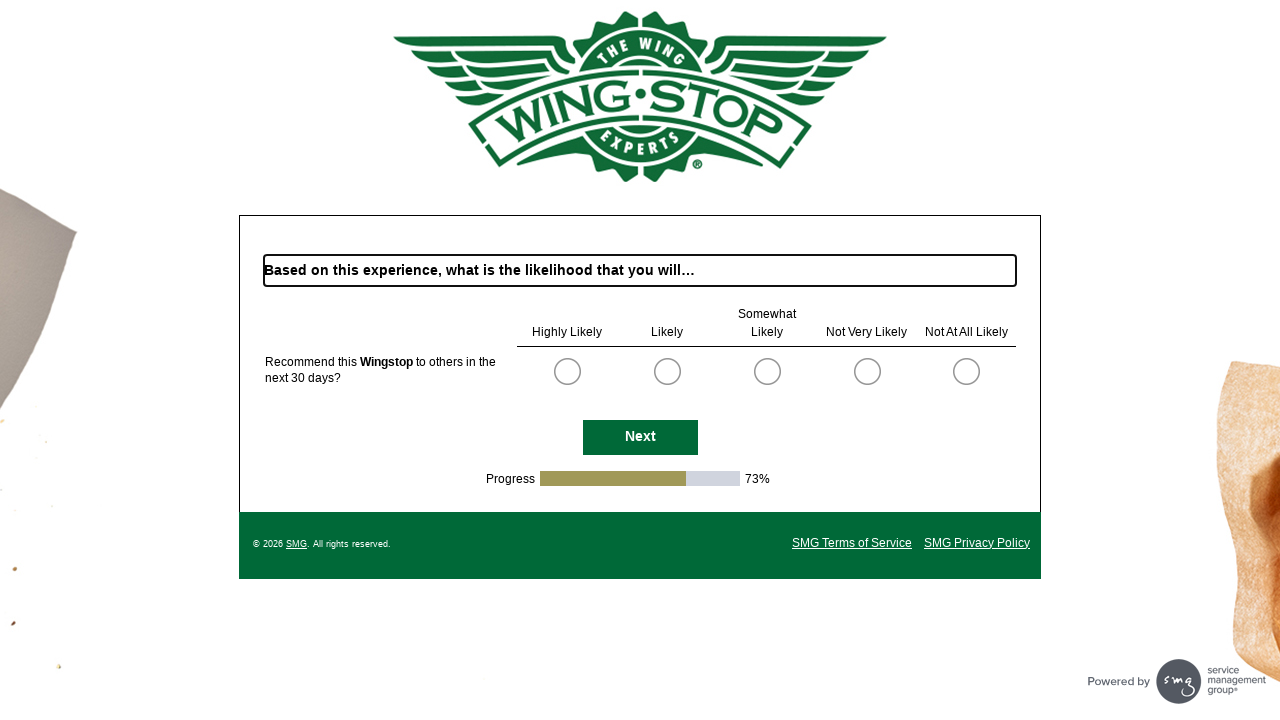

Clicked Next button to advance survey question at (640, 437) on #NextButton
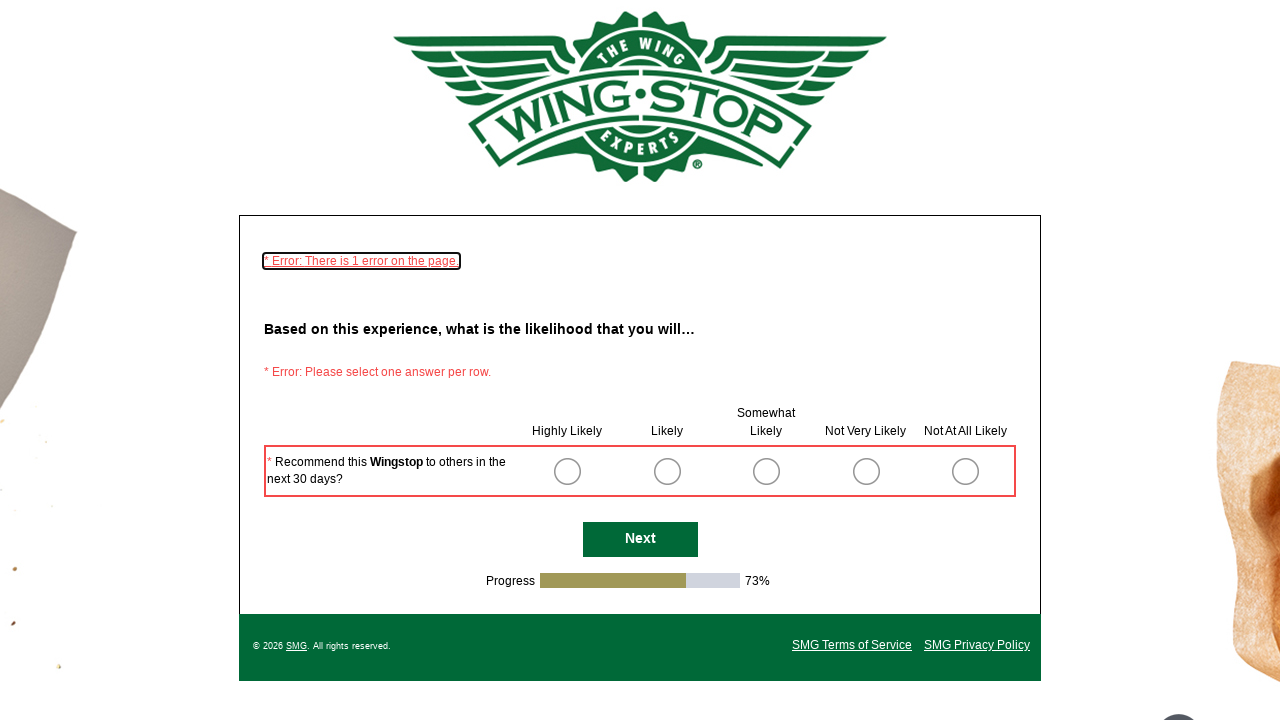

Waited for page transition (1000ms)
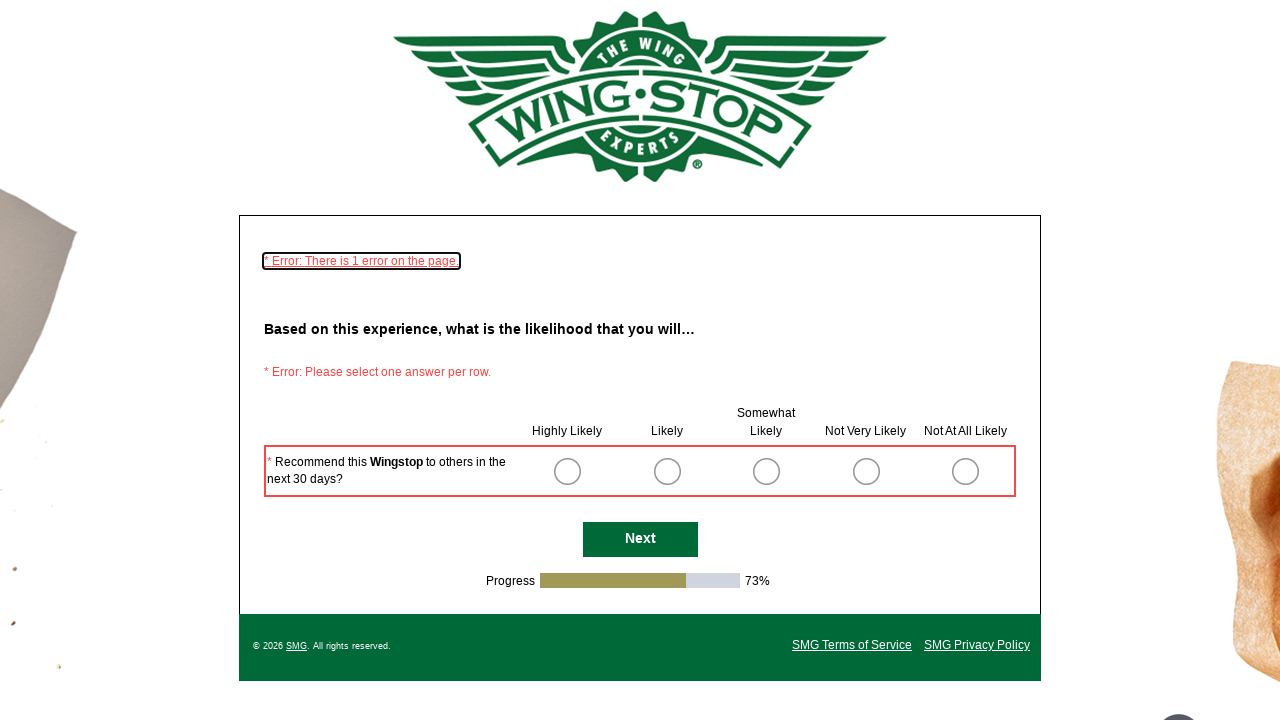

Next button is visible, continuing to survey questions
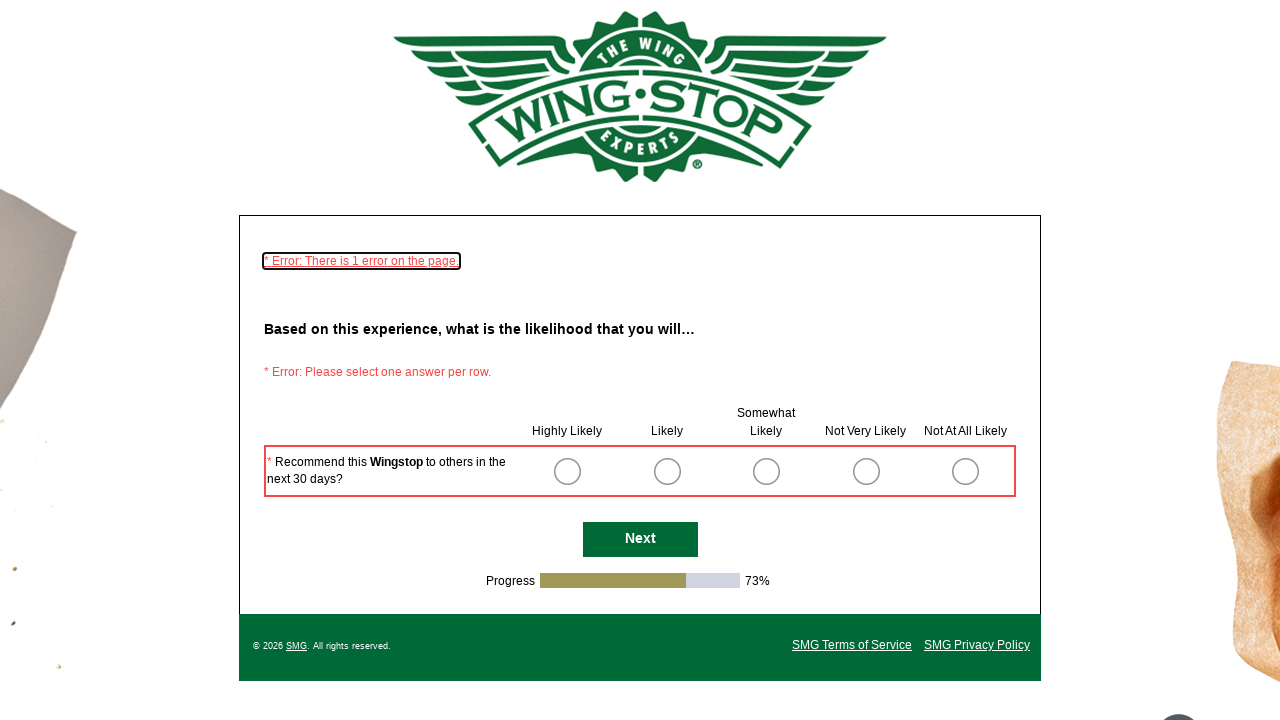

Clicked Next button to advance survey question at (640, 540) on #NextButton
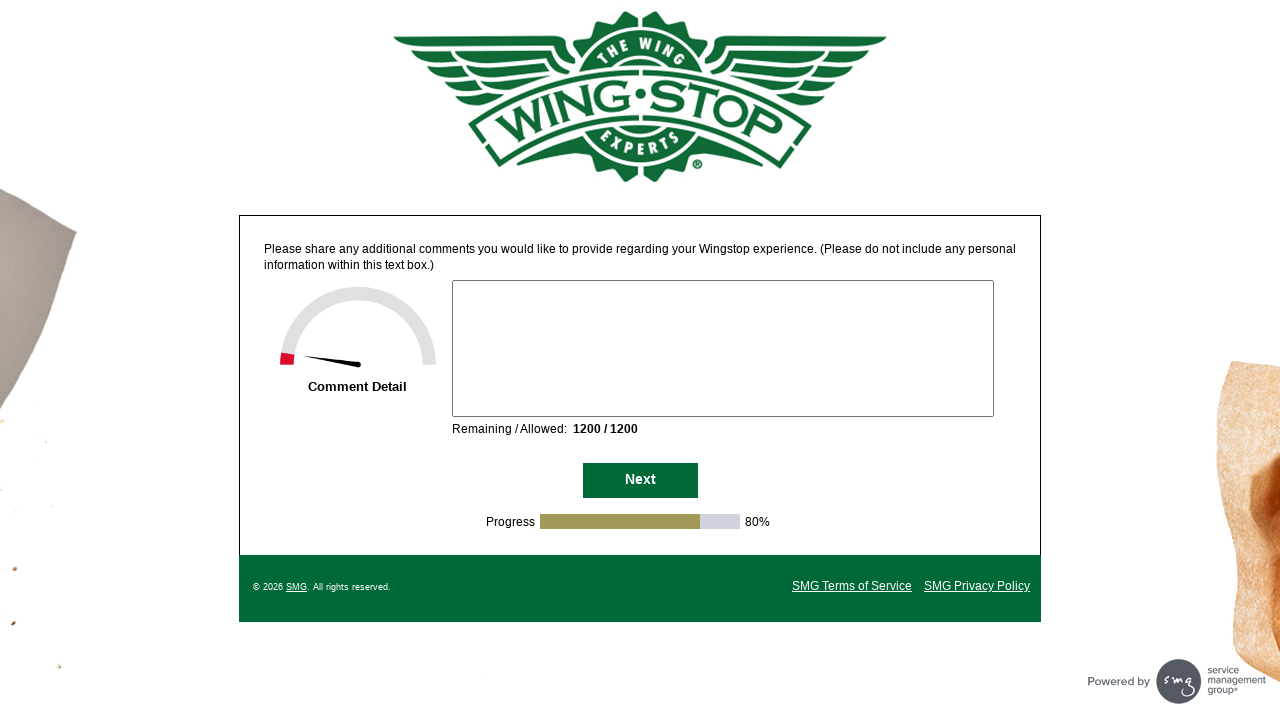

Waited for page transition (1000ms)
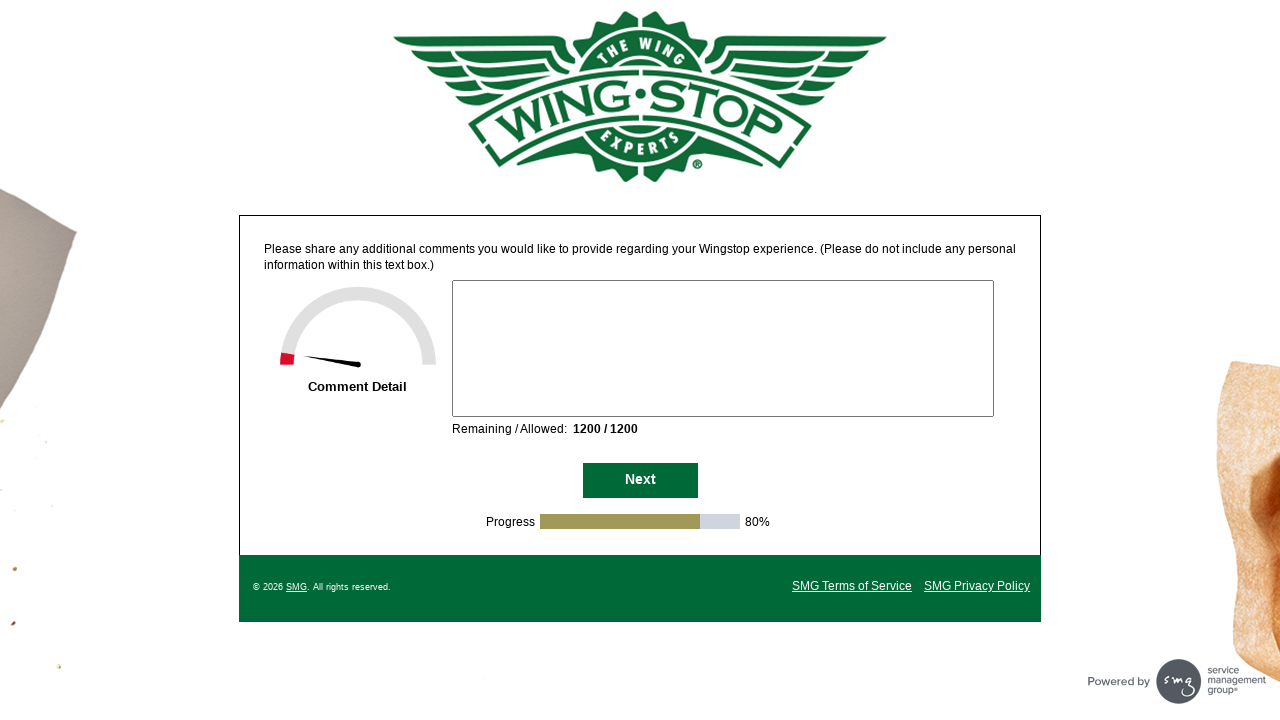

Next button is visible, continuing to survey questions
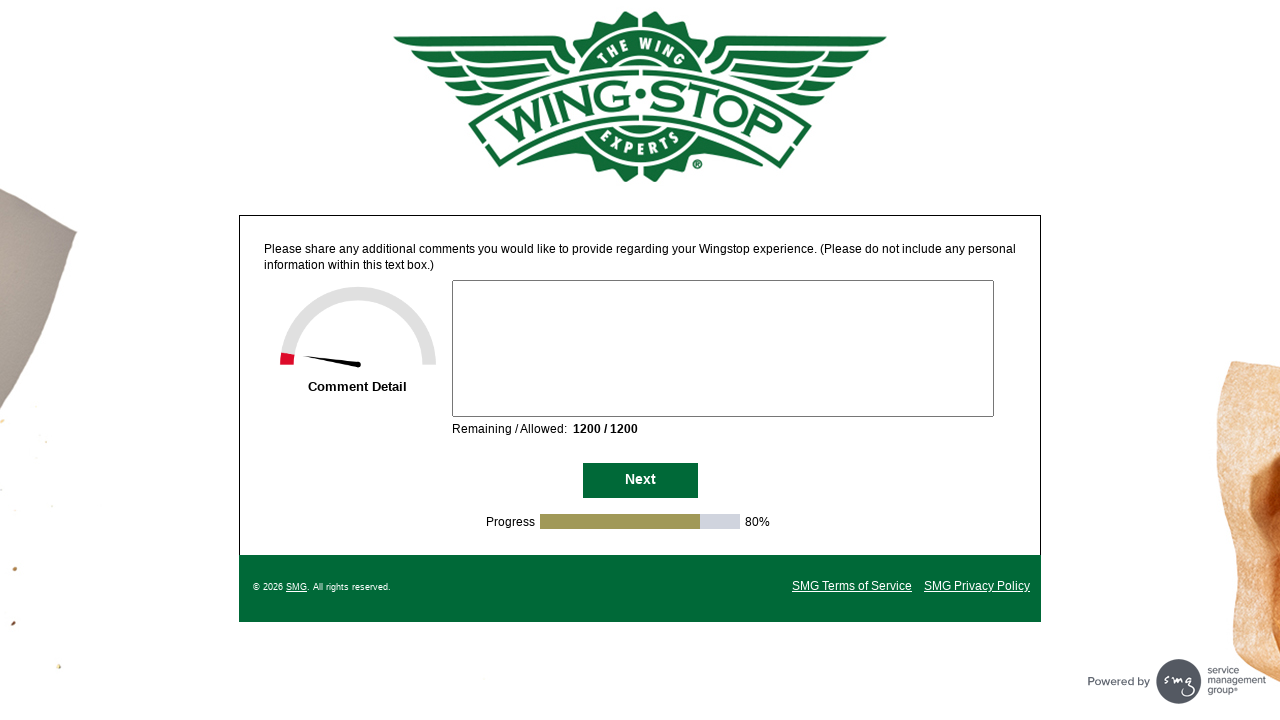

Clicked Next button to advance survey question at (640, 481) on #NextButton
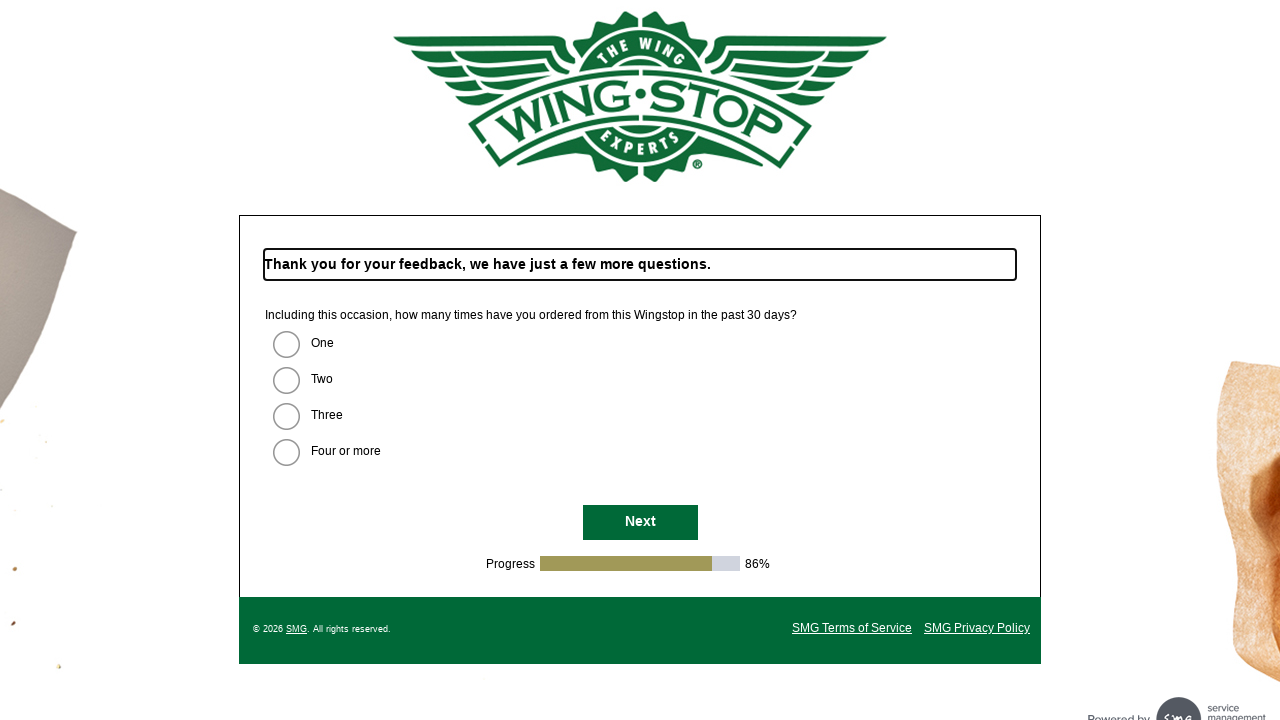

Waited for page transition (1000ms)
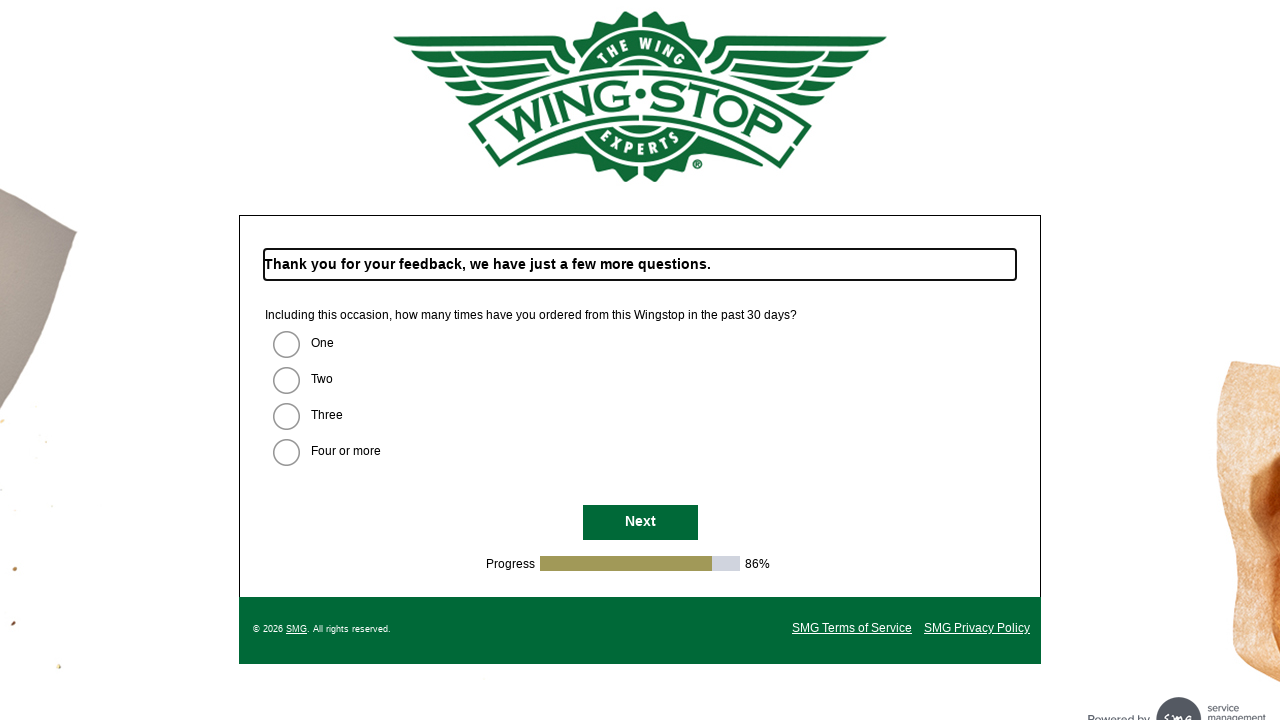

Next button is visible, continuing to survey questions
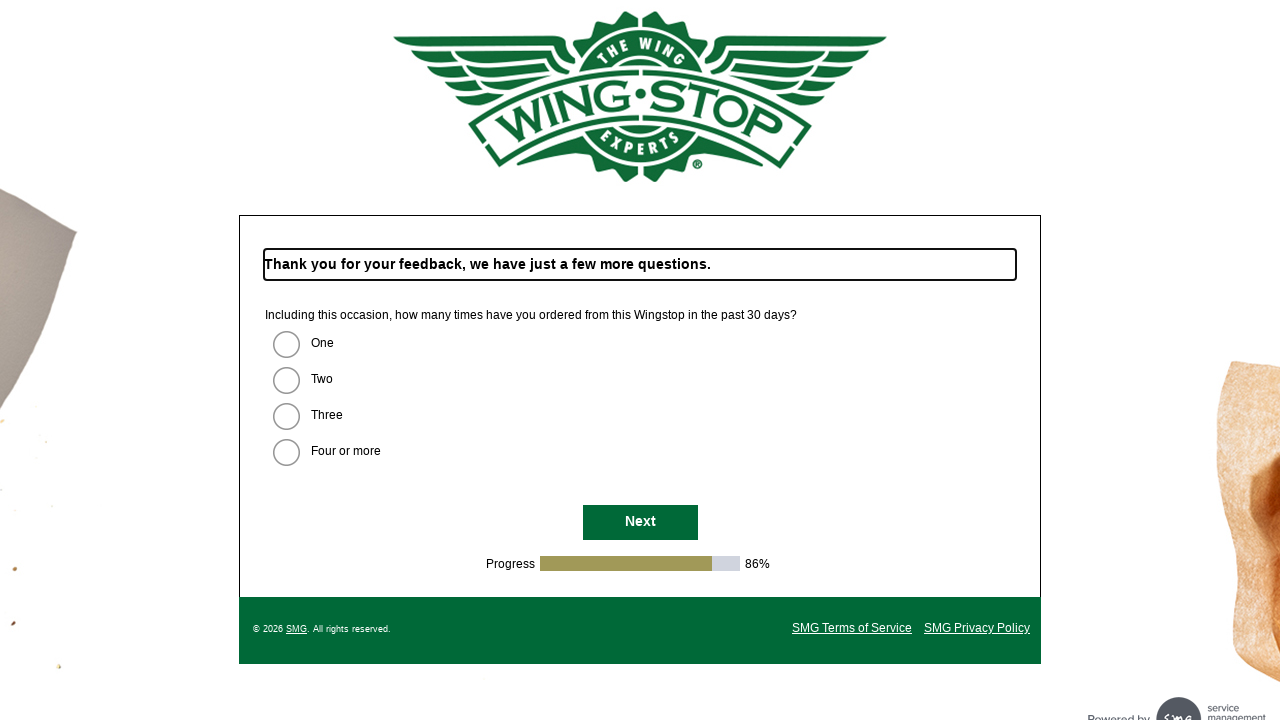

Clicked Next button to advance survey question at (640, 523) on #NextButton
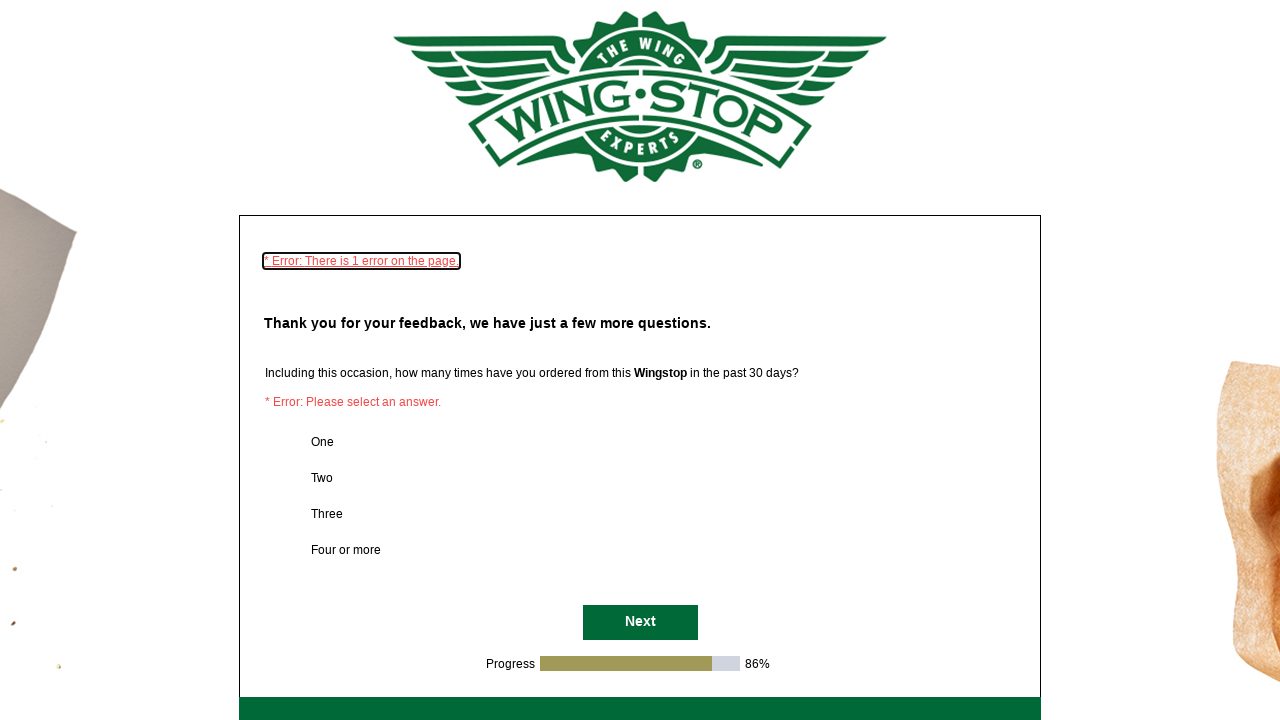

Waited for page transition (1000ms)
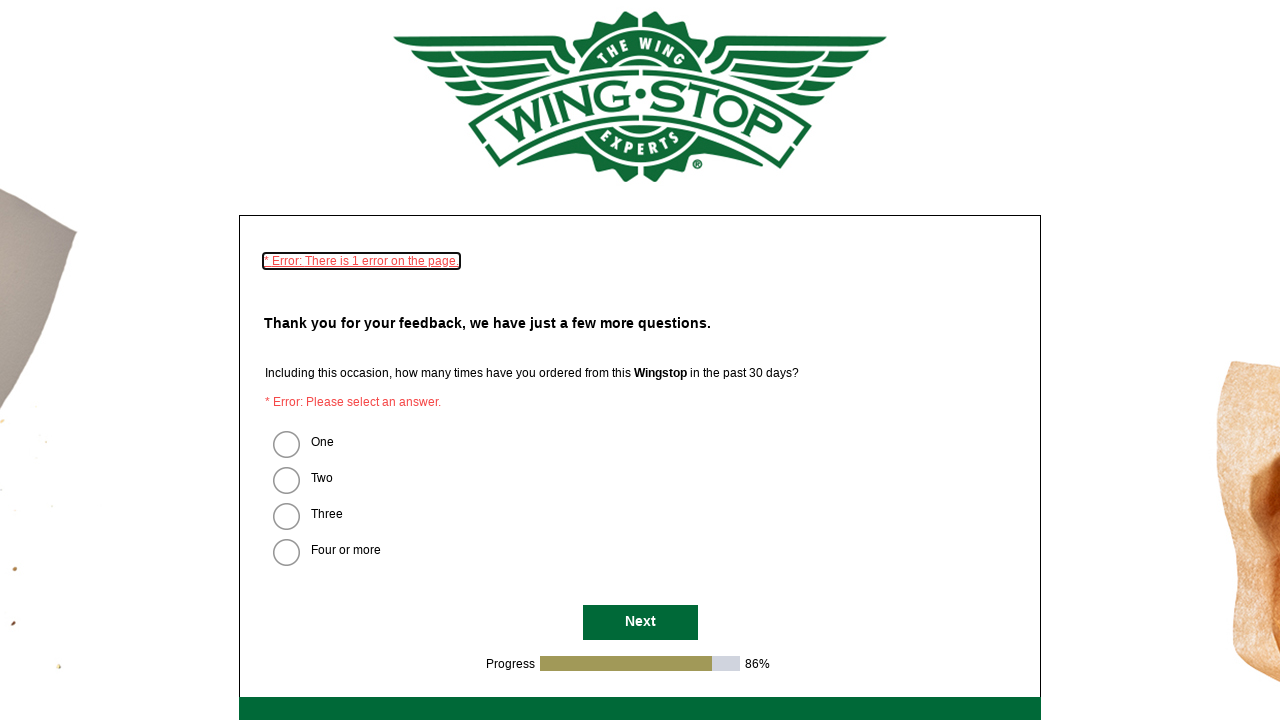

Next button is visible, continuing to survey questions
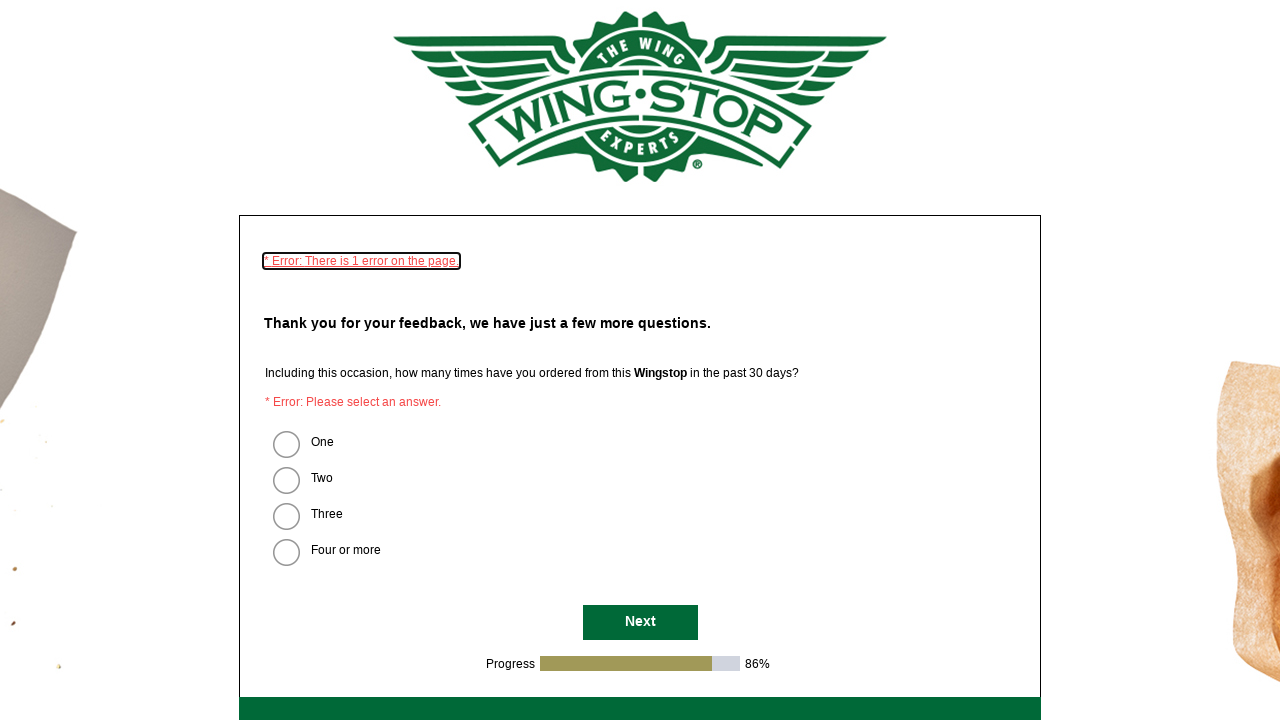

Clicked Next button to advance survey question at (640, 622) on #NextButton
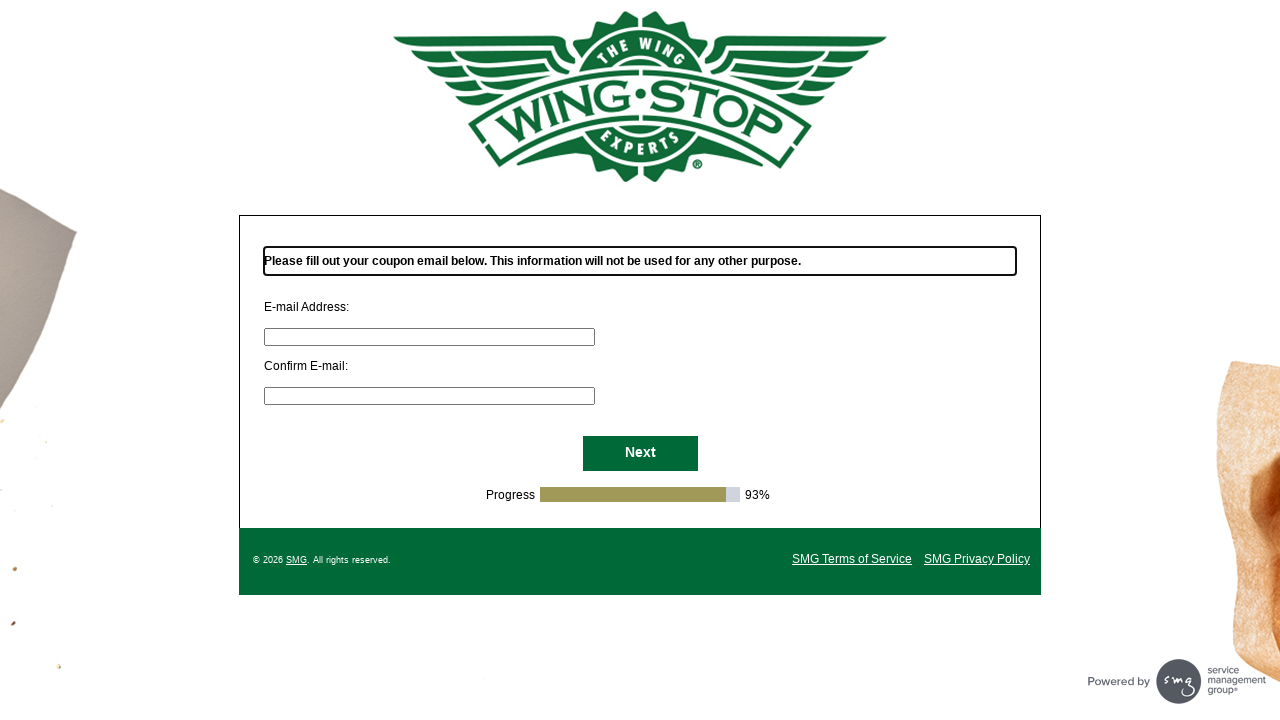

Waited for page transition (1000ms)
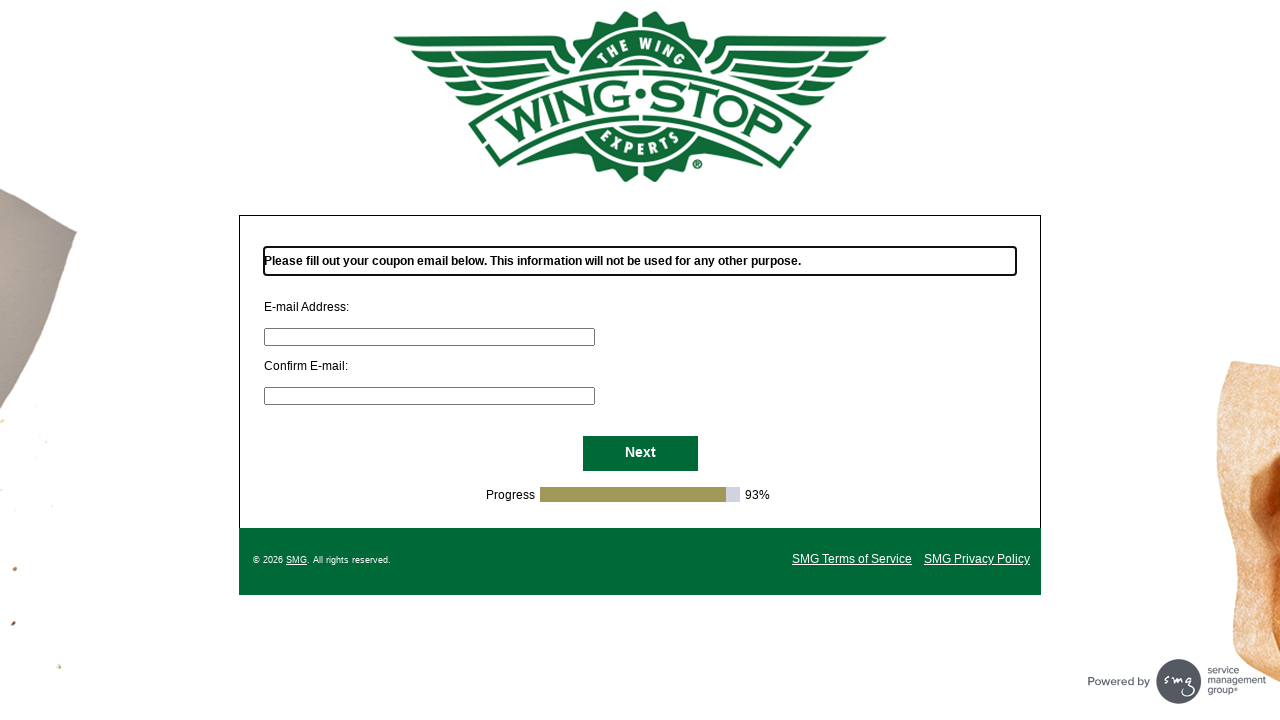

Found email entry page with text 'Please fill out your coupon email below'
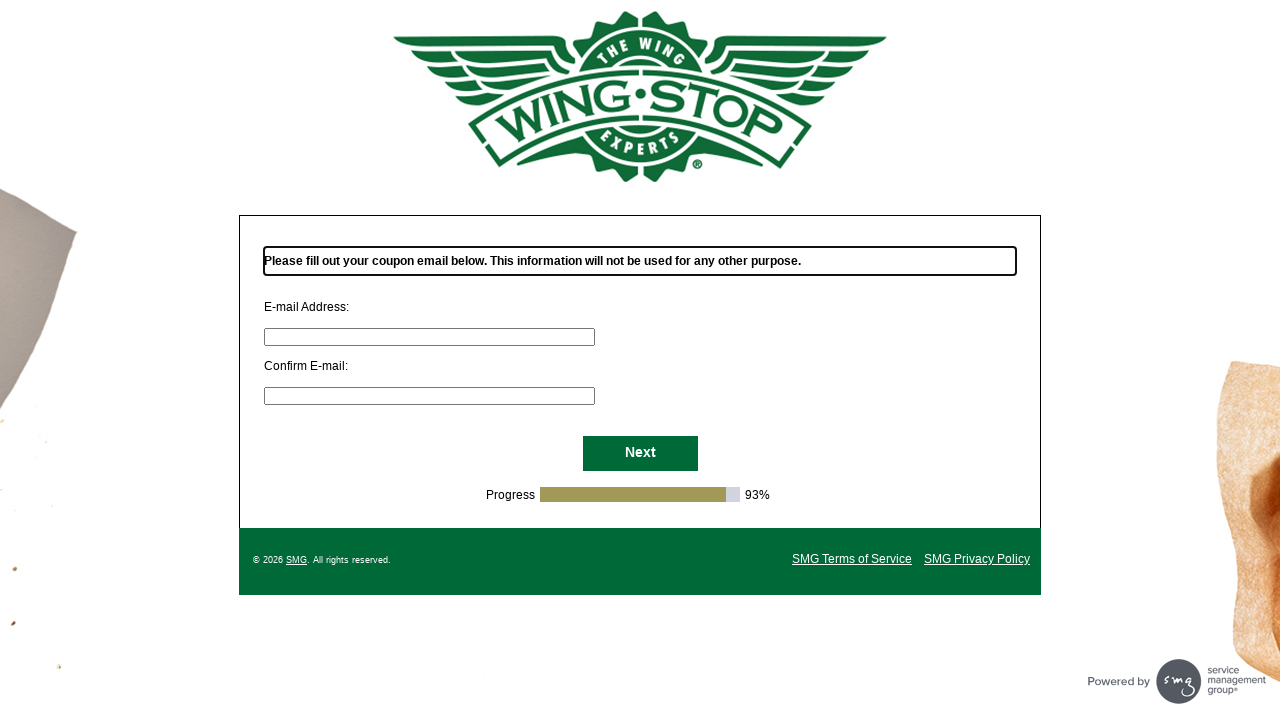

Filled primary email field with 'surveyuser2024@example.com' on #S000132
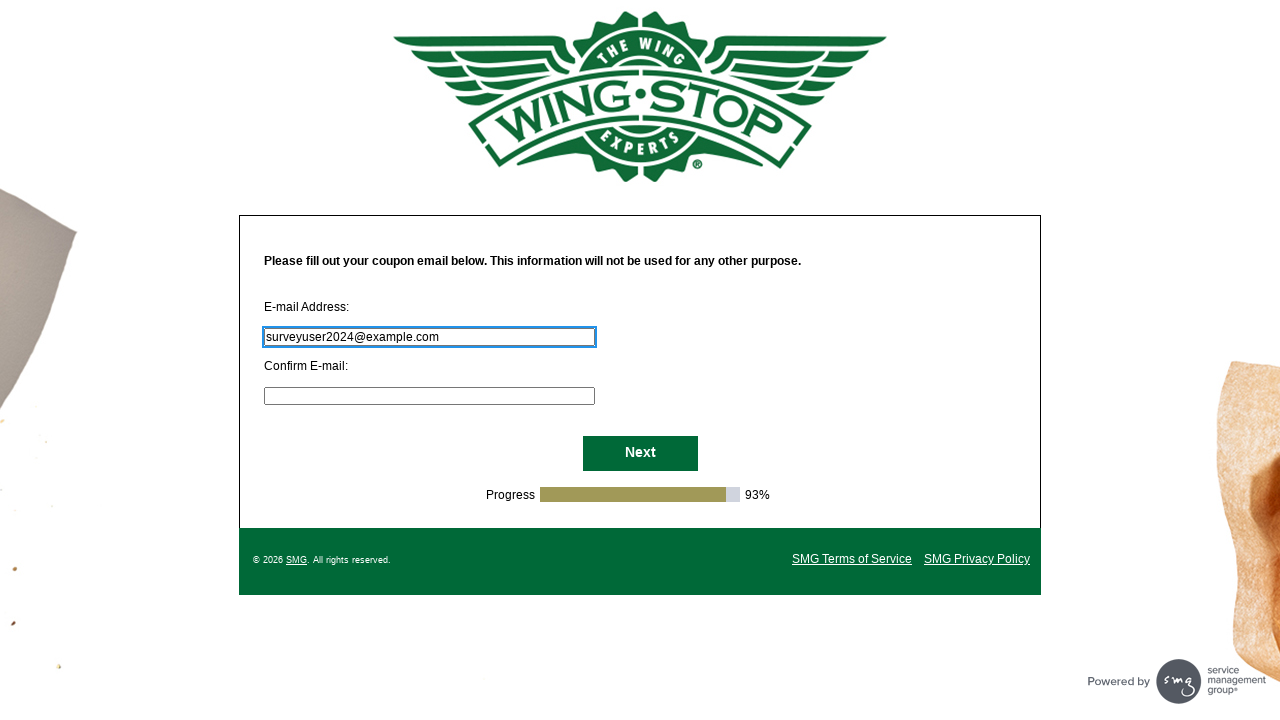

Filled confirmation email field with 'surveyuser2024@example.com' on #S000133
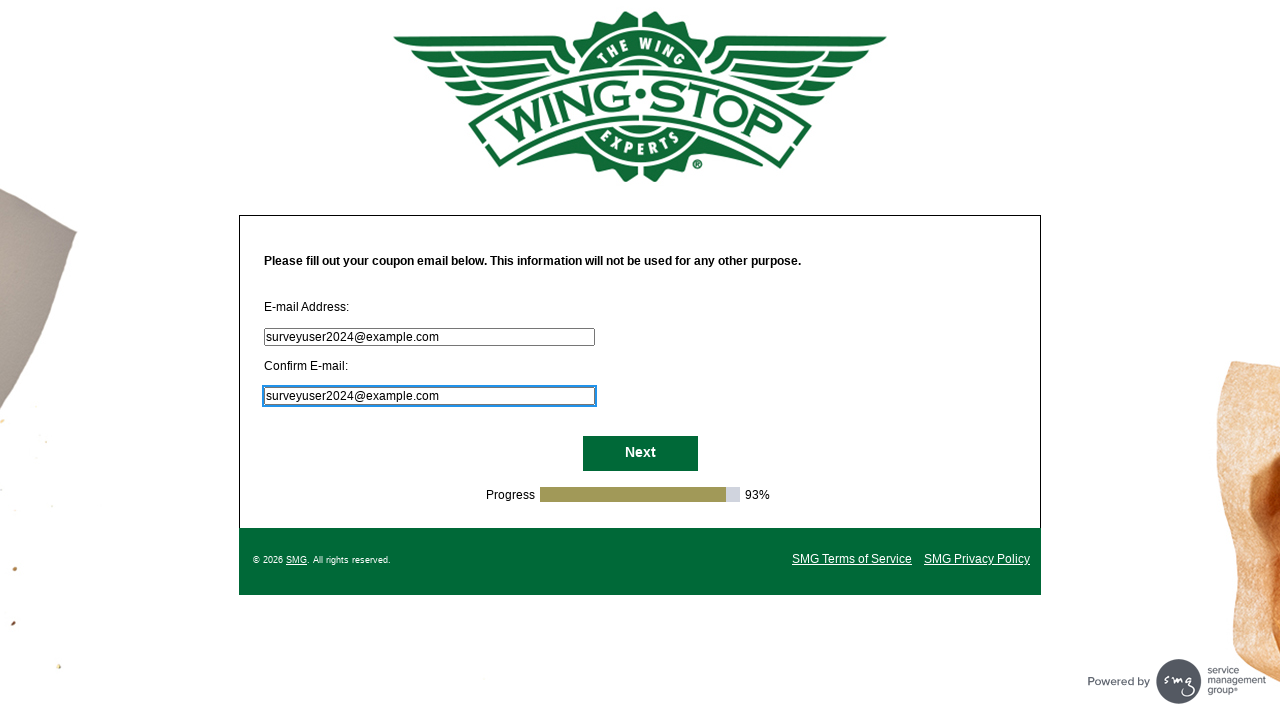

Verified final Next button is visible before submission
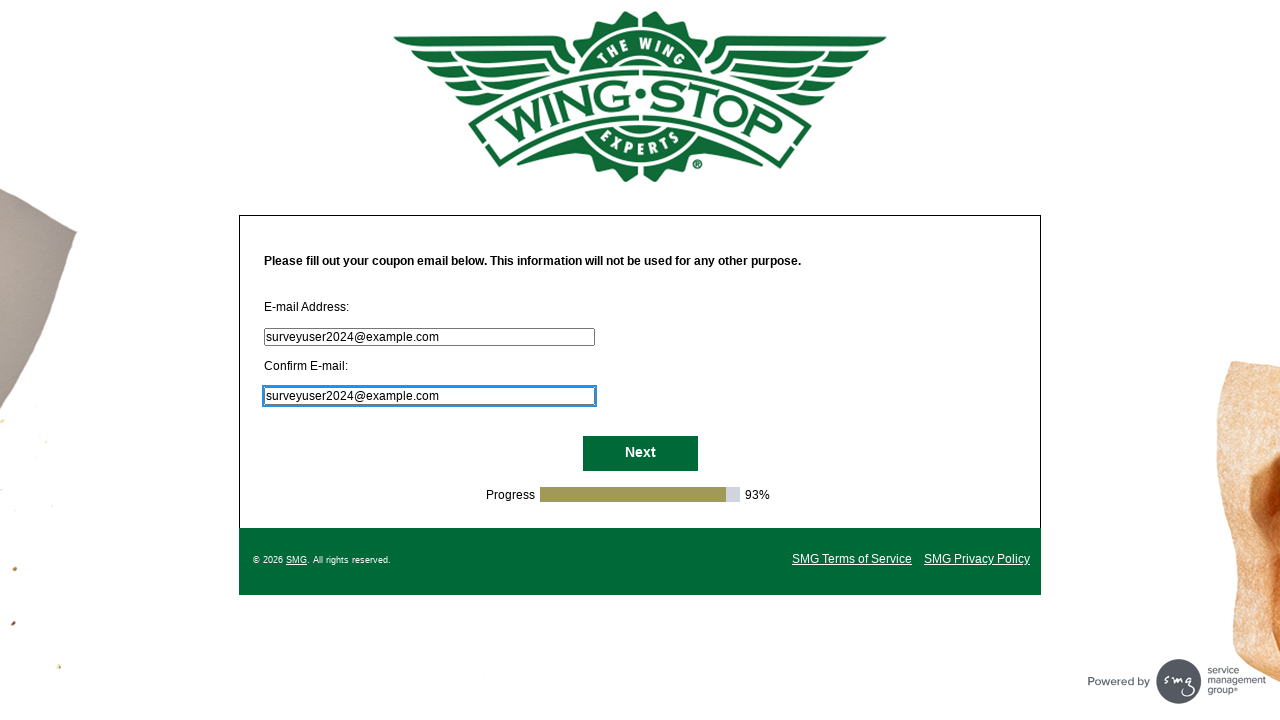

Clicked final Next button to submit survey with email address at (640, 454) on #NextButton
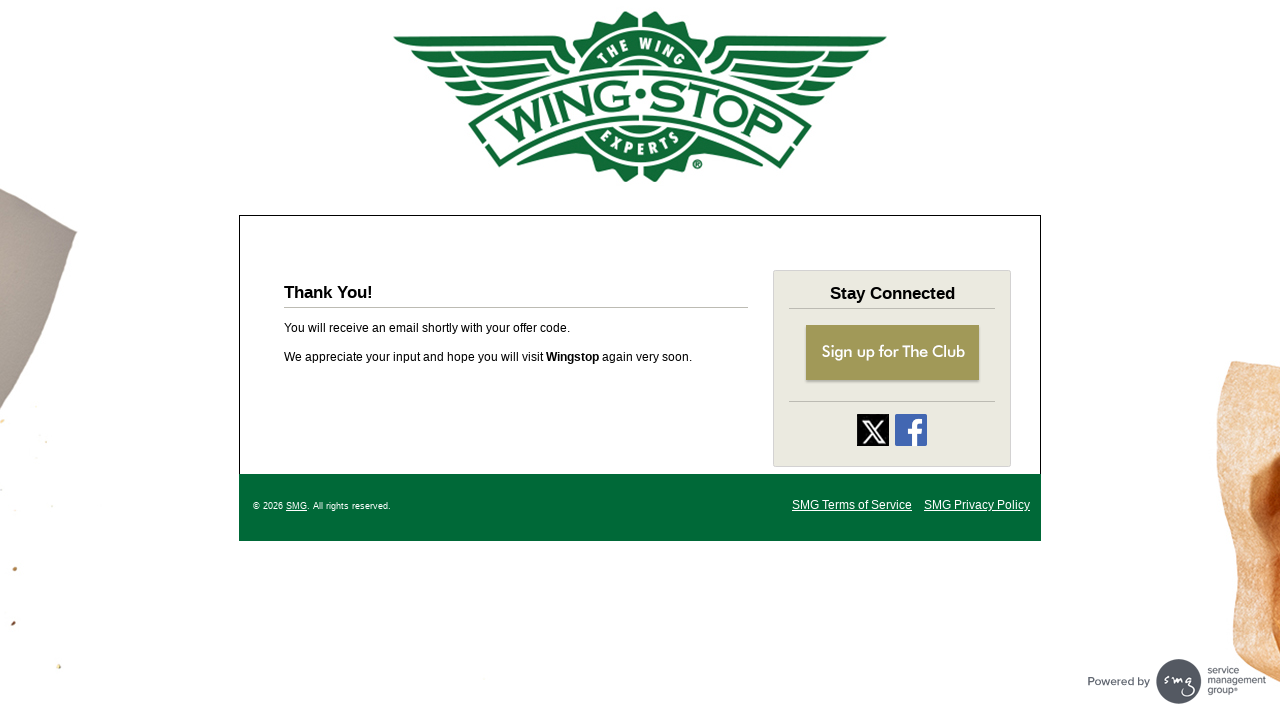

Successfully navigated to Finish.aspx page, confirming survey submission and coupon eligibility
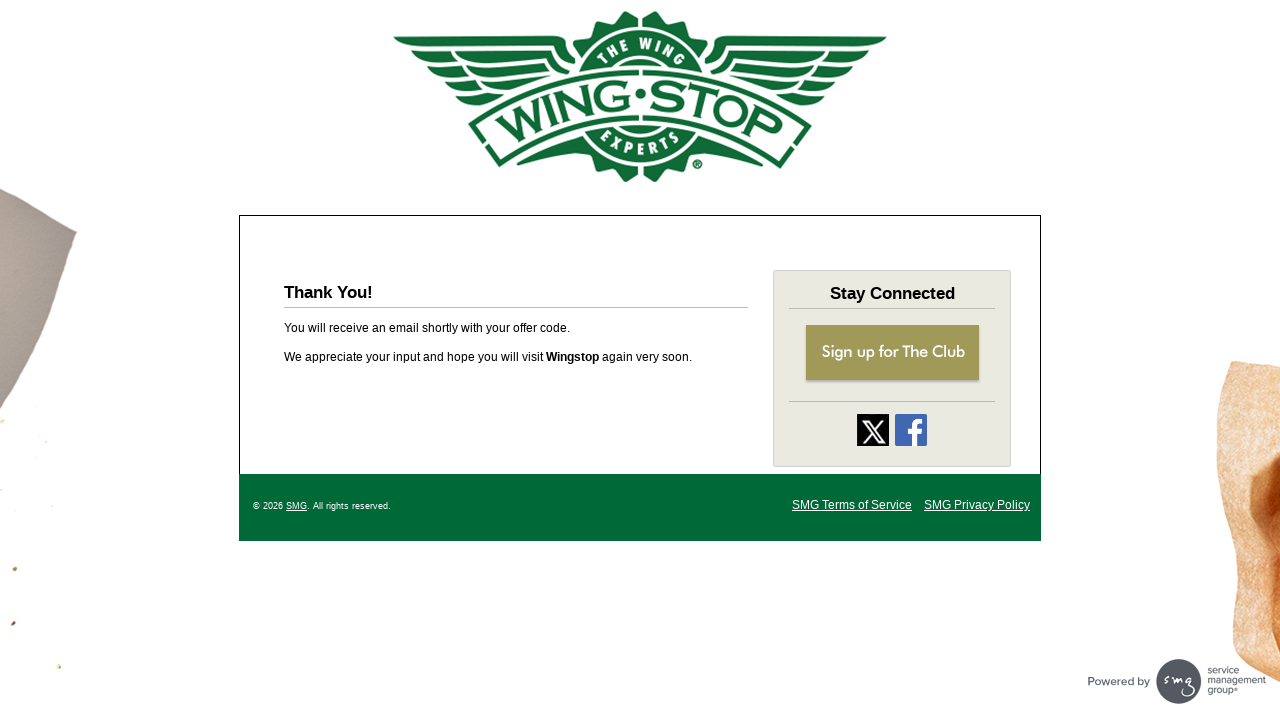

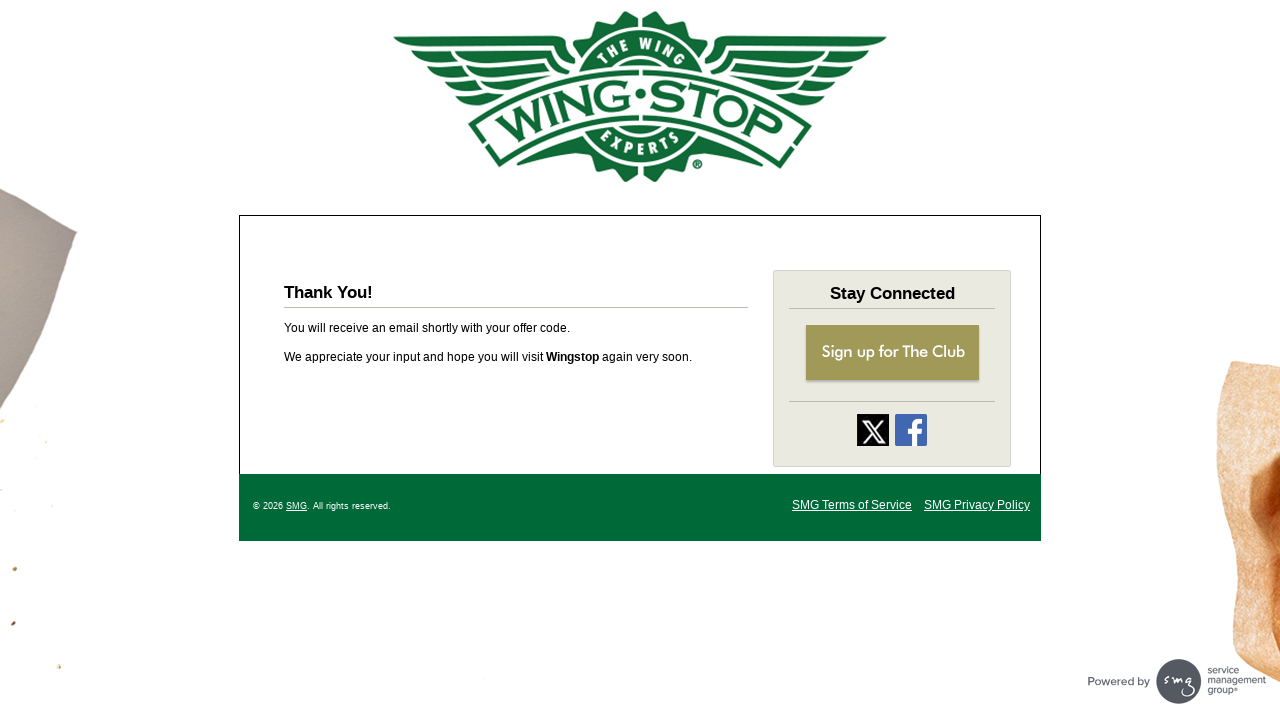